Iterates through all links in the main list, clicks each one, and navigates back to the main page

Starting URL: https://the-internet.herokuapp.com/

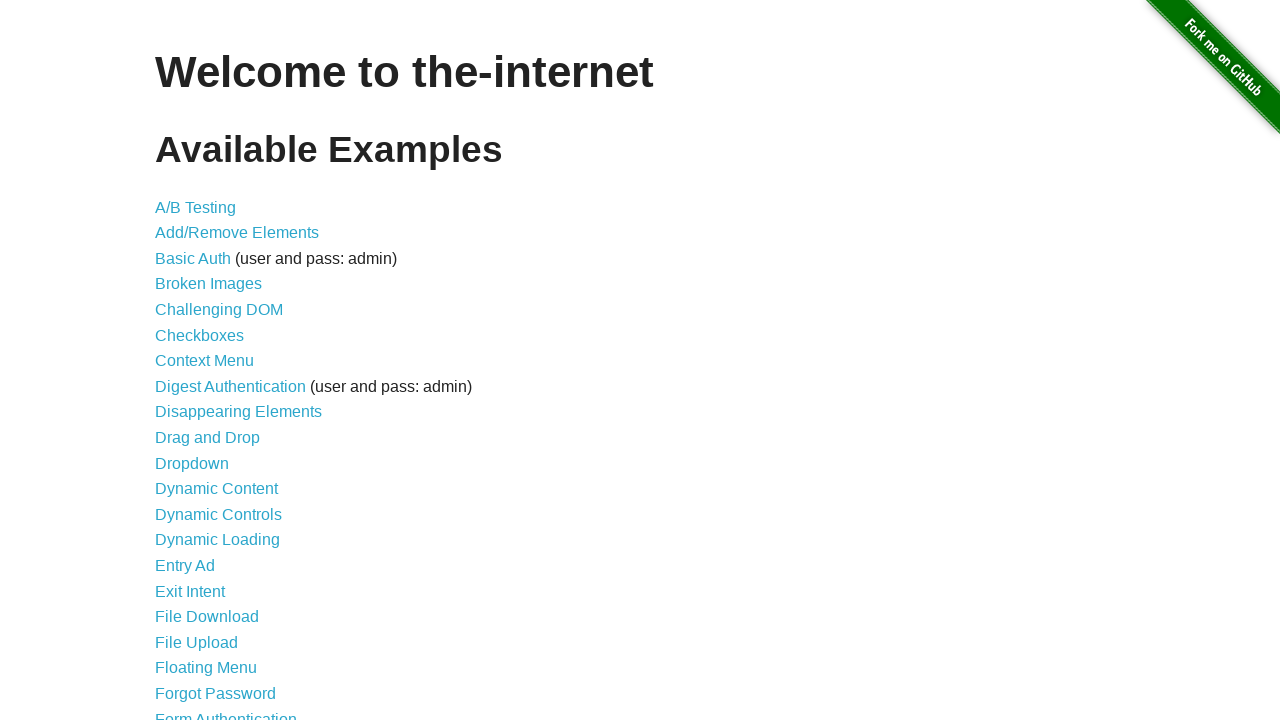

Waited for main list links to load
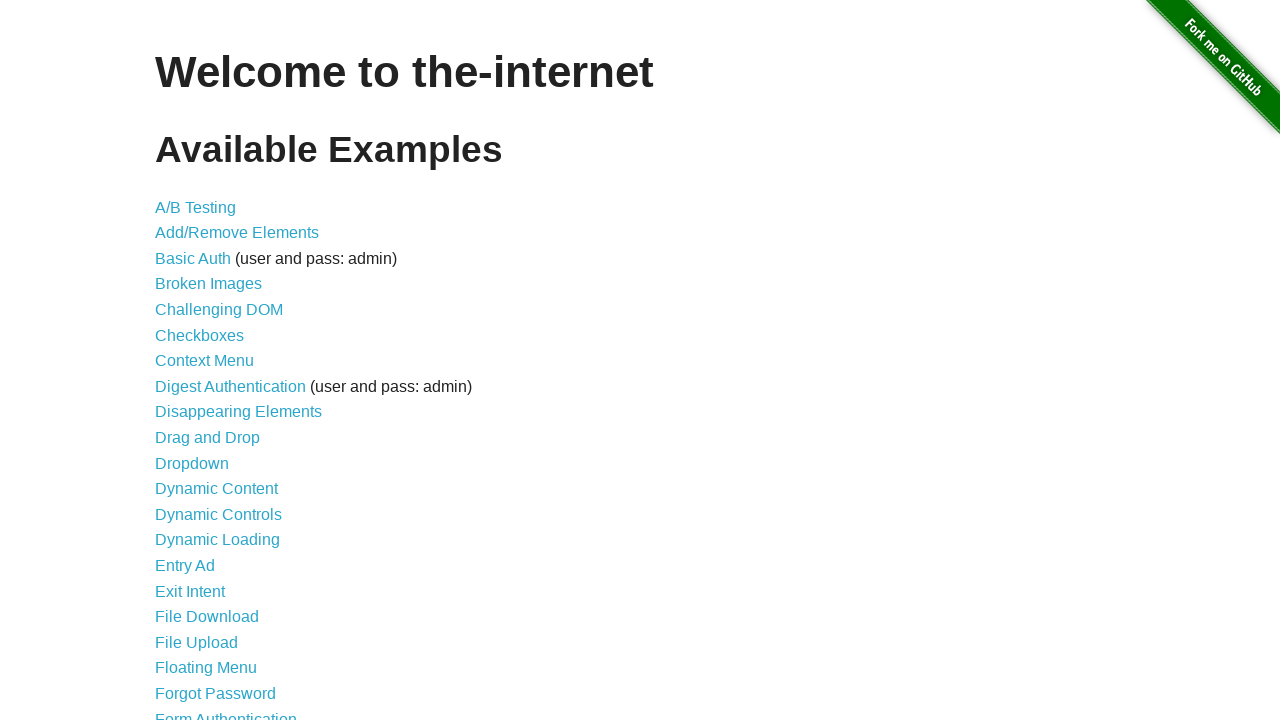

Found 44 links in the main list
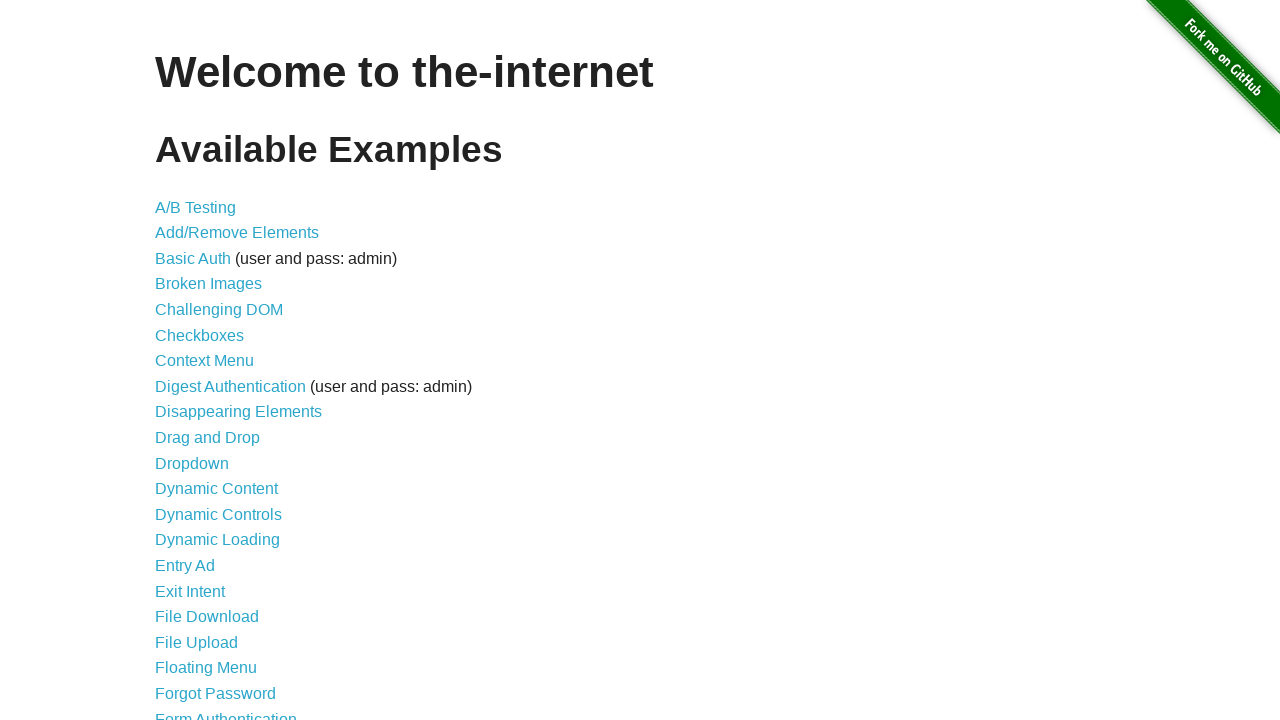

Clicked link at index 0 at (196, 207) on xpath=//div/ul/li/a >> nth=0
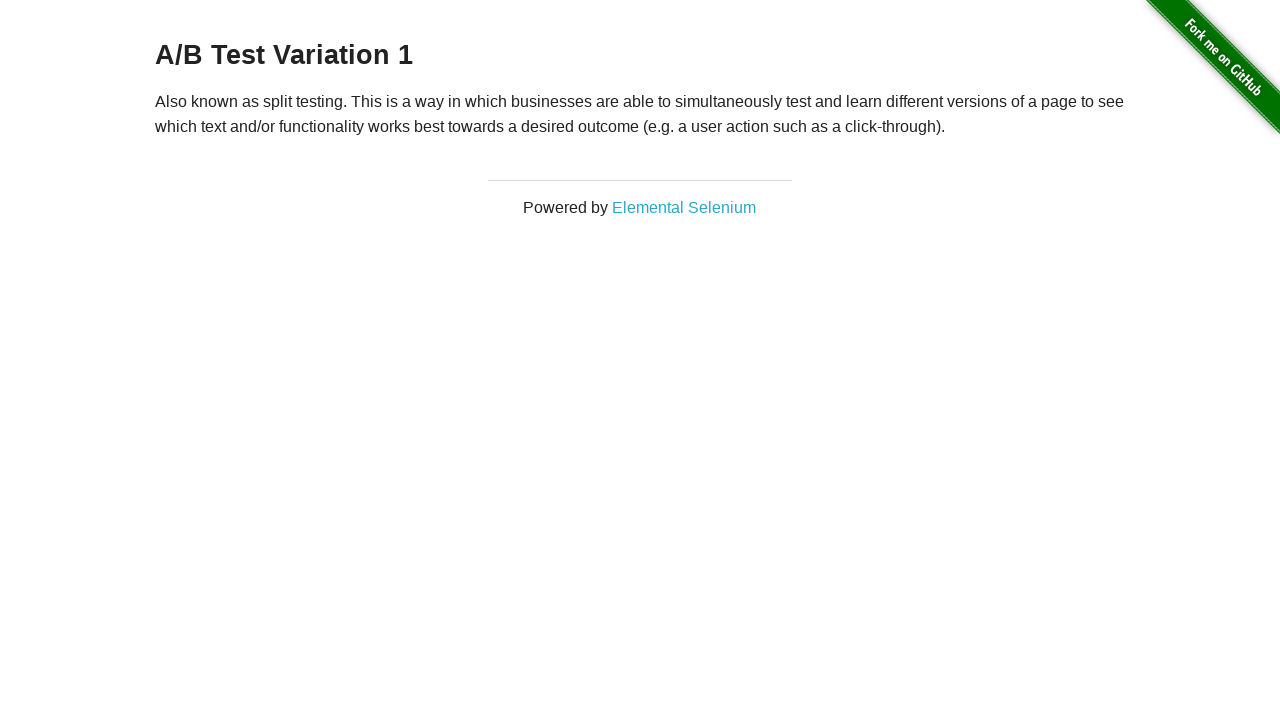

Navigated back to main page
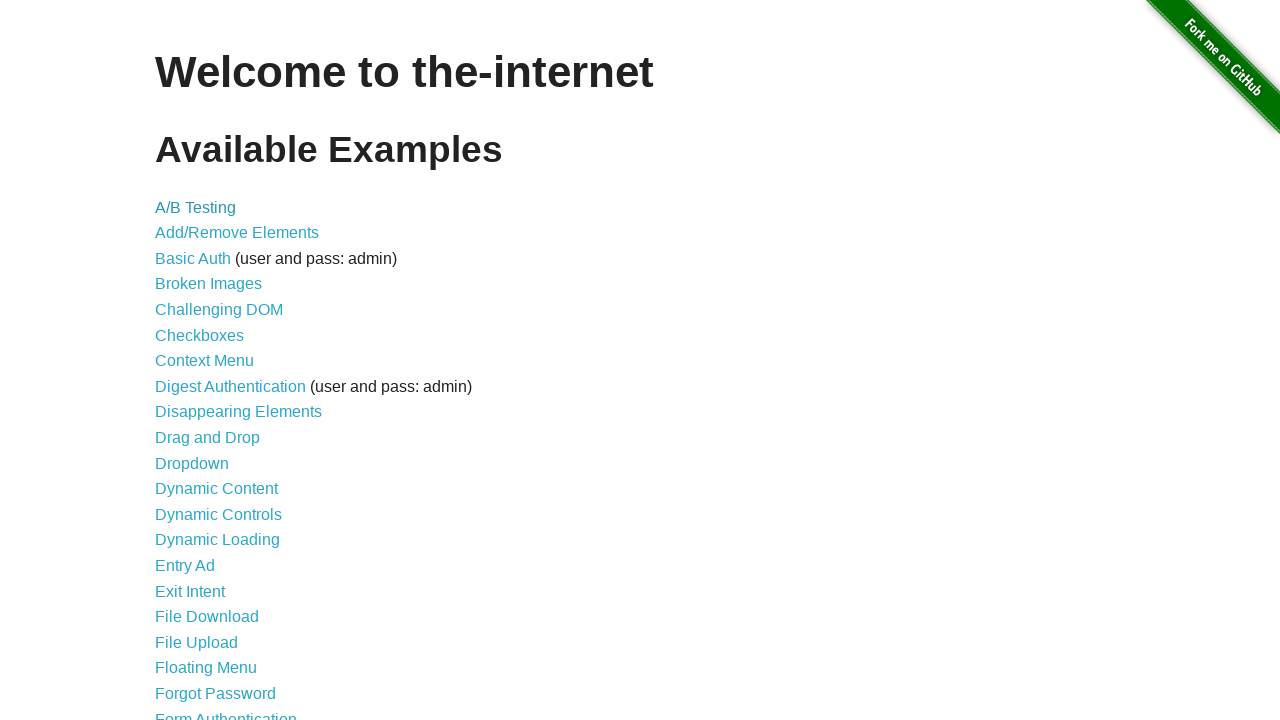

Main list links loaded again
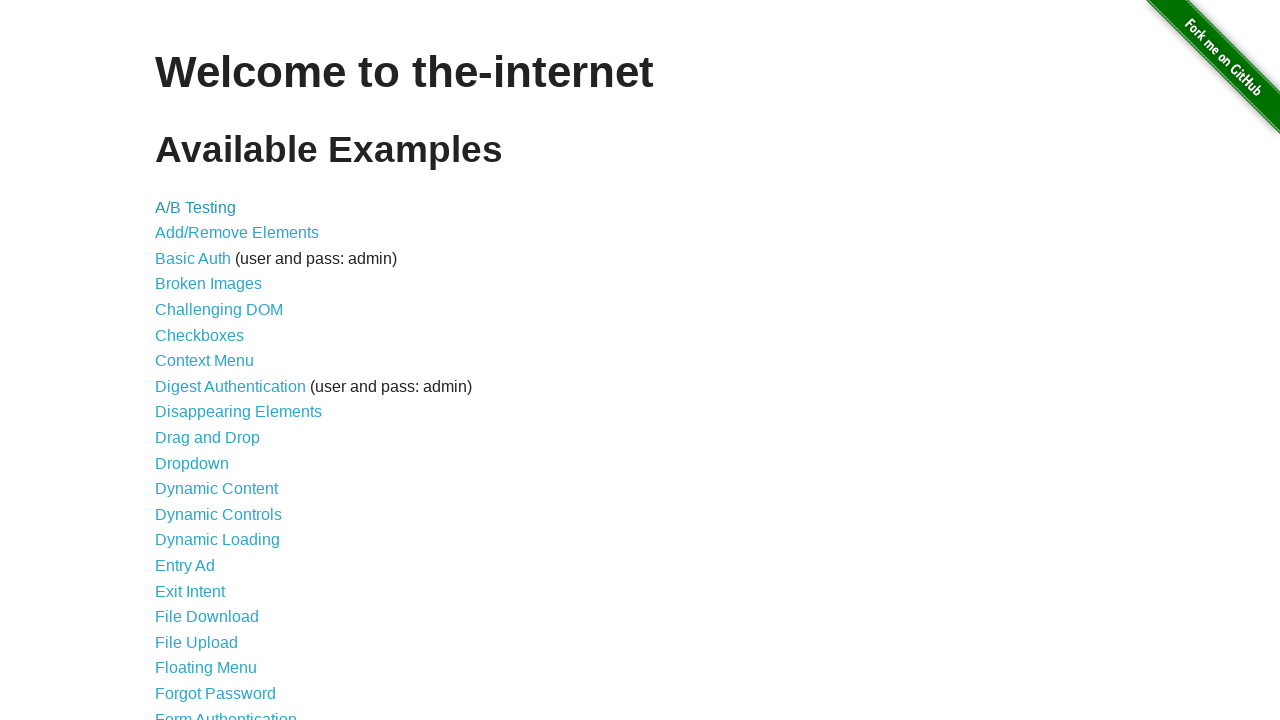

Clicked link at index 1 at (237, 233) on xpath=//div/ul/li/a >> nth=1
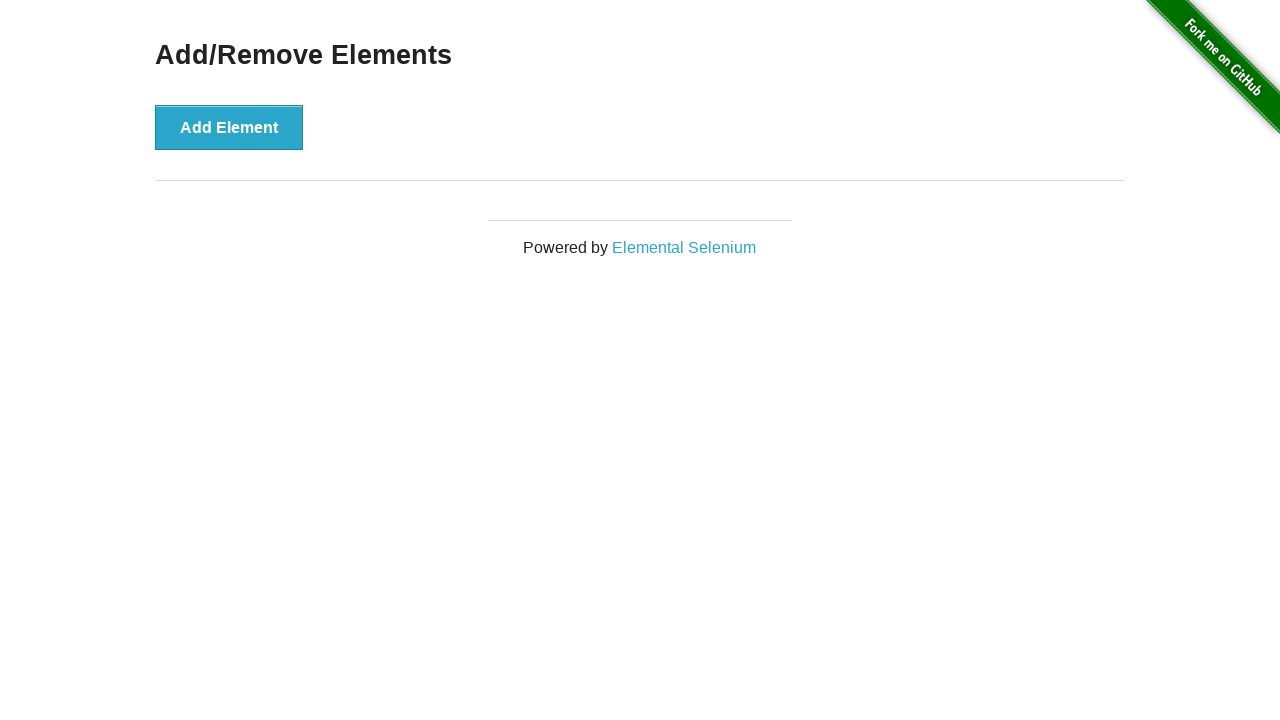

Navigated back to main page
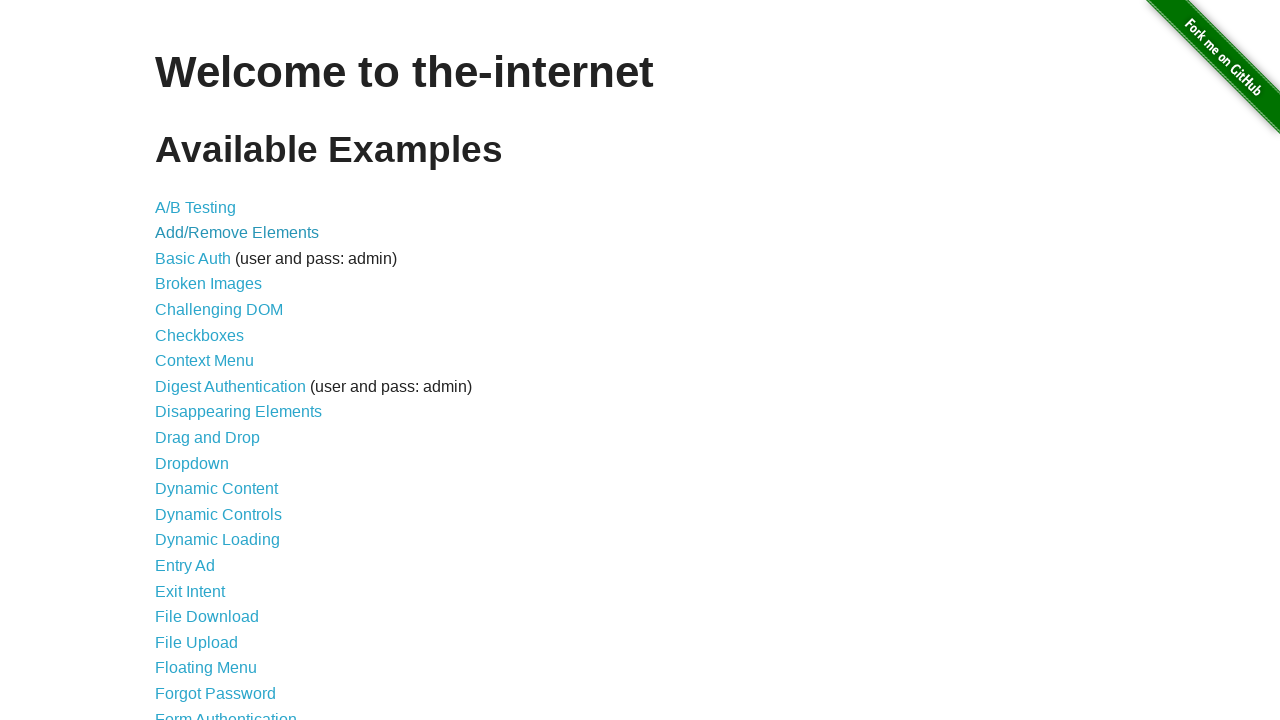

Main list links loaded again
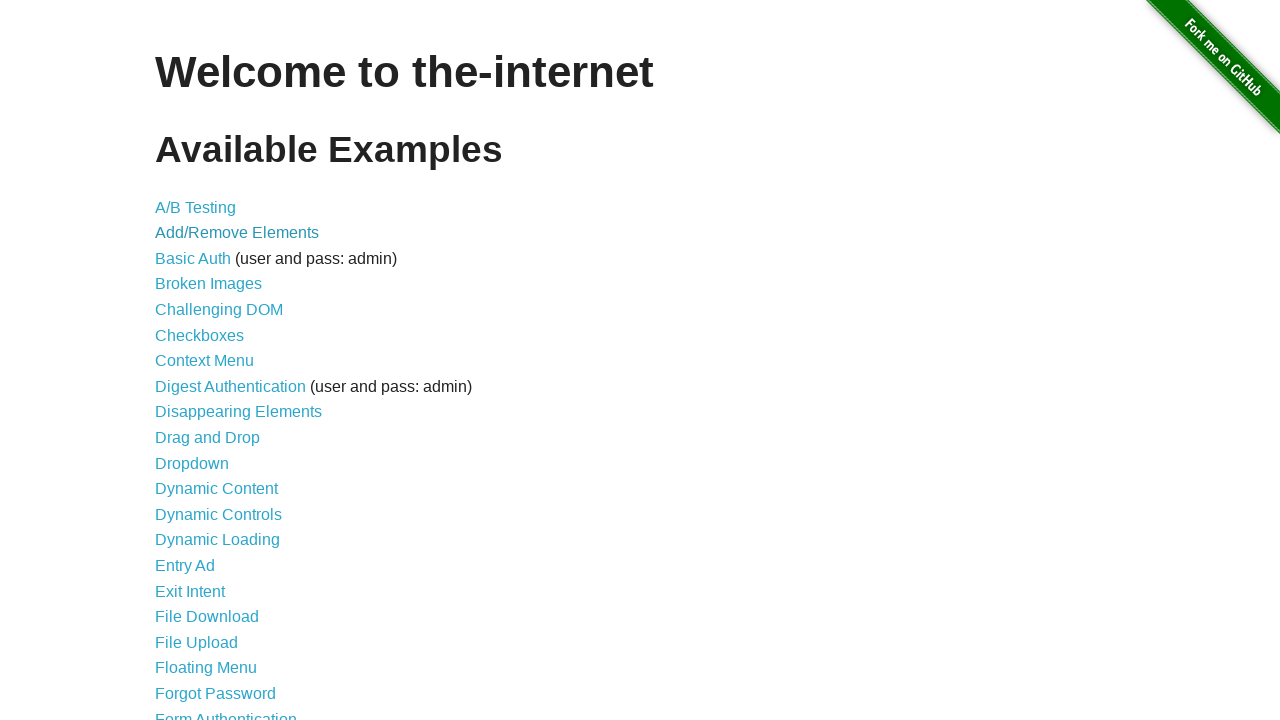

Clicked link at index 2 at (193, 258) on xpath=//div/ul/li/a >> nth=2
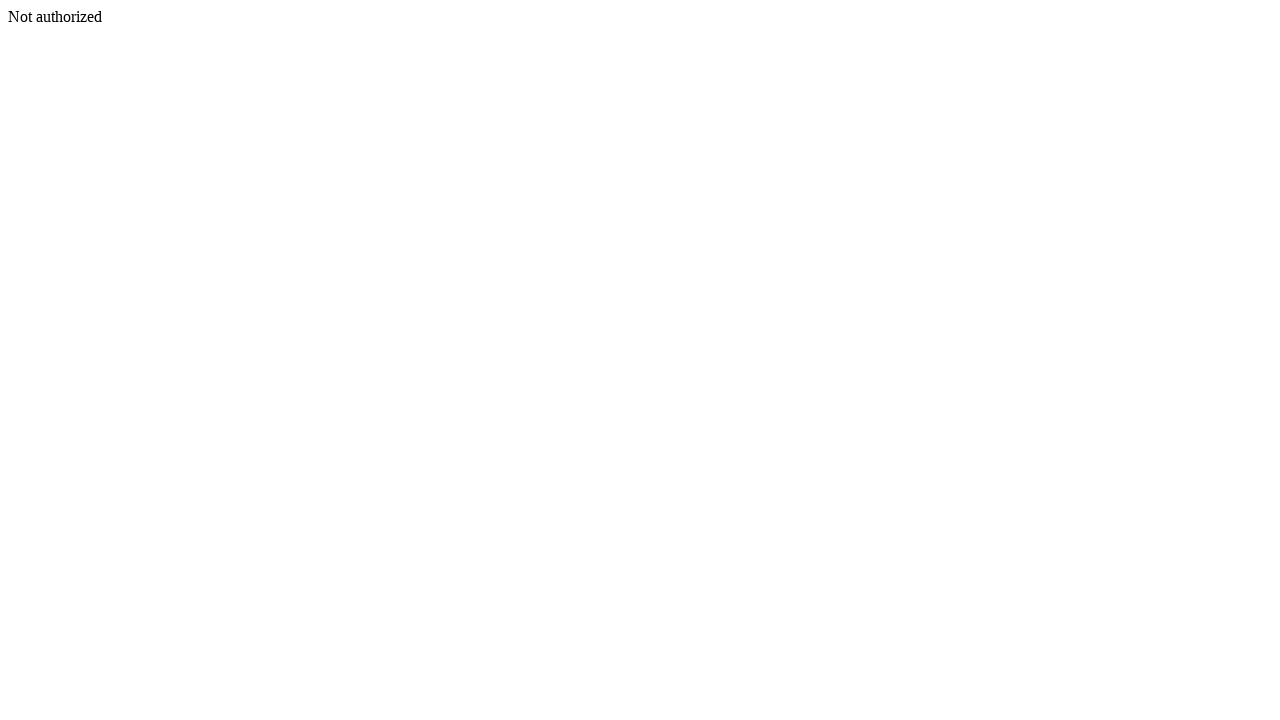

Navigated back to main page
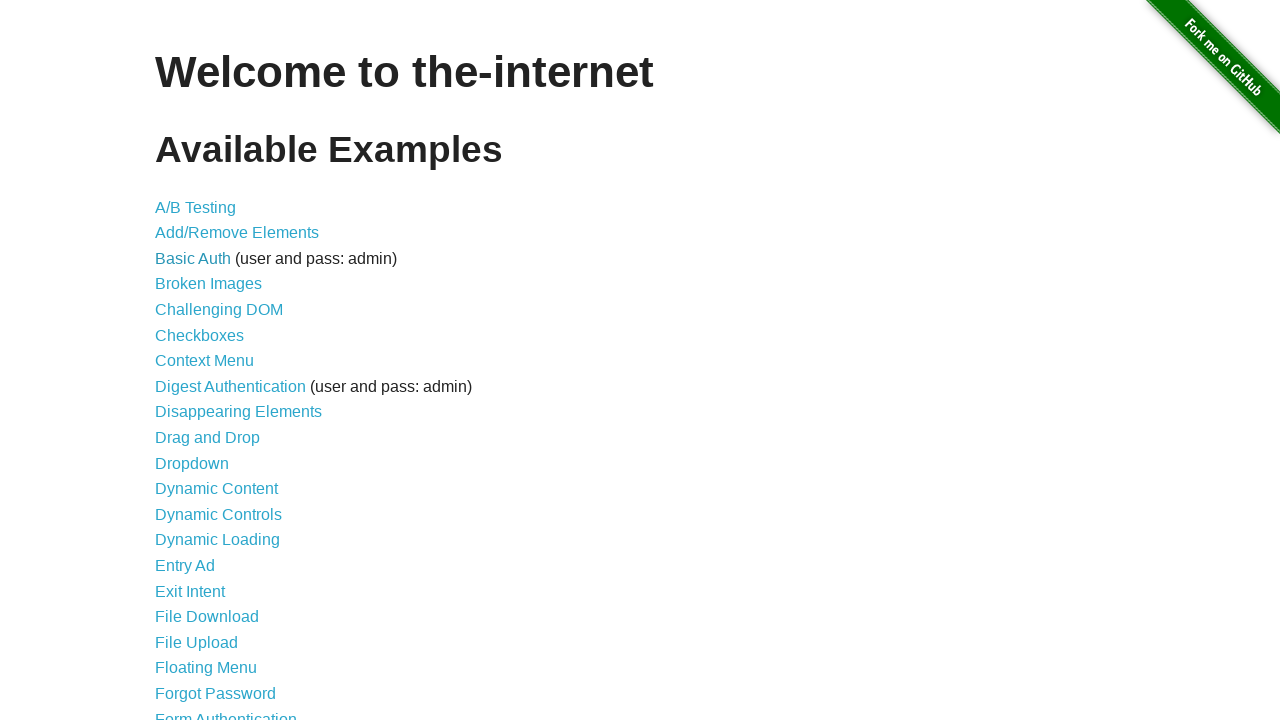

Main list links loaded again
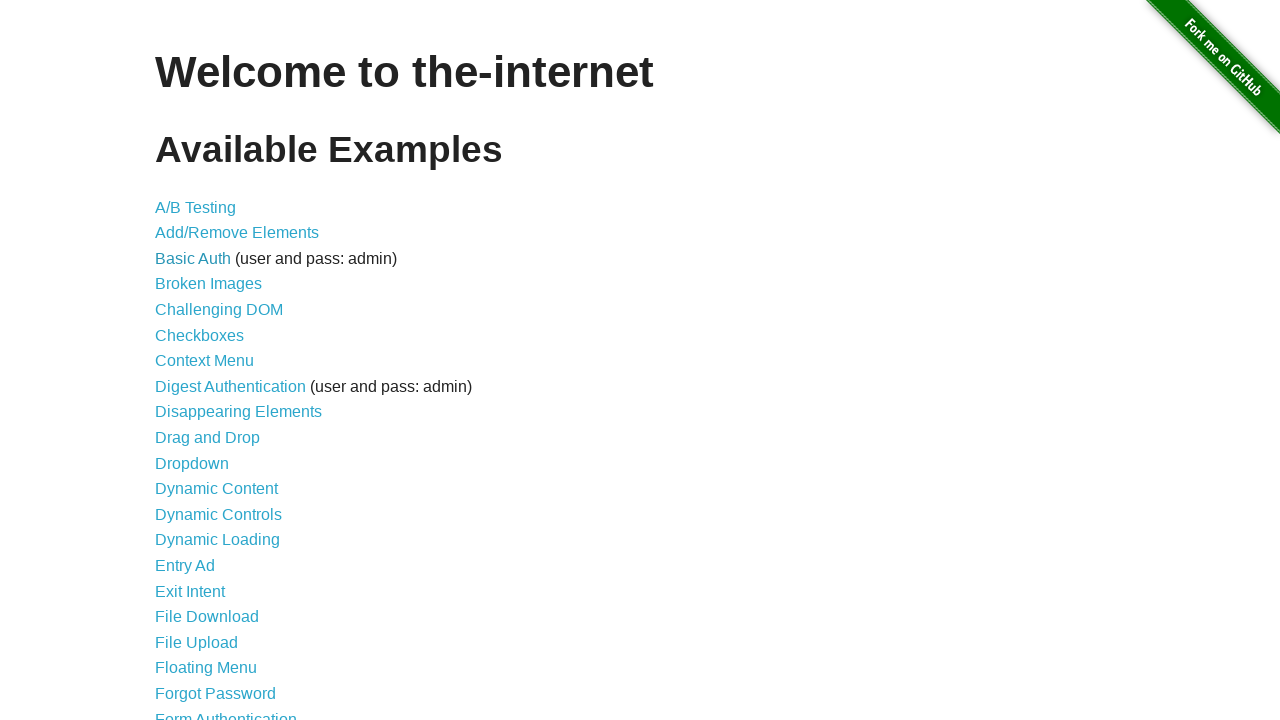

Clicked link at index 3 at (208, 284) on xpath=//div/ul/li/a >> nth=3
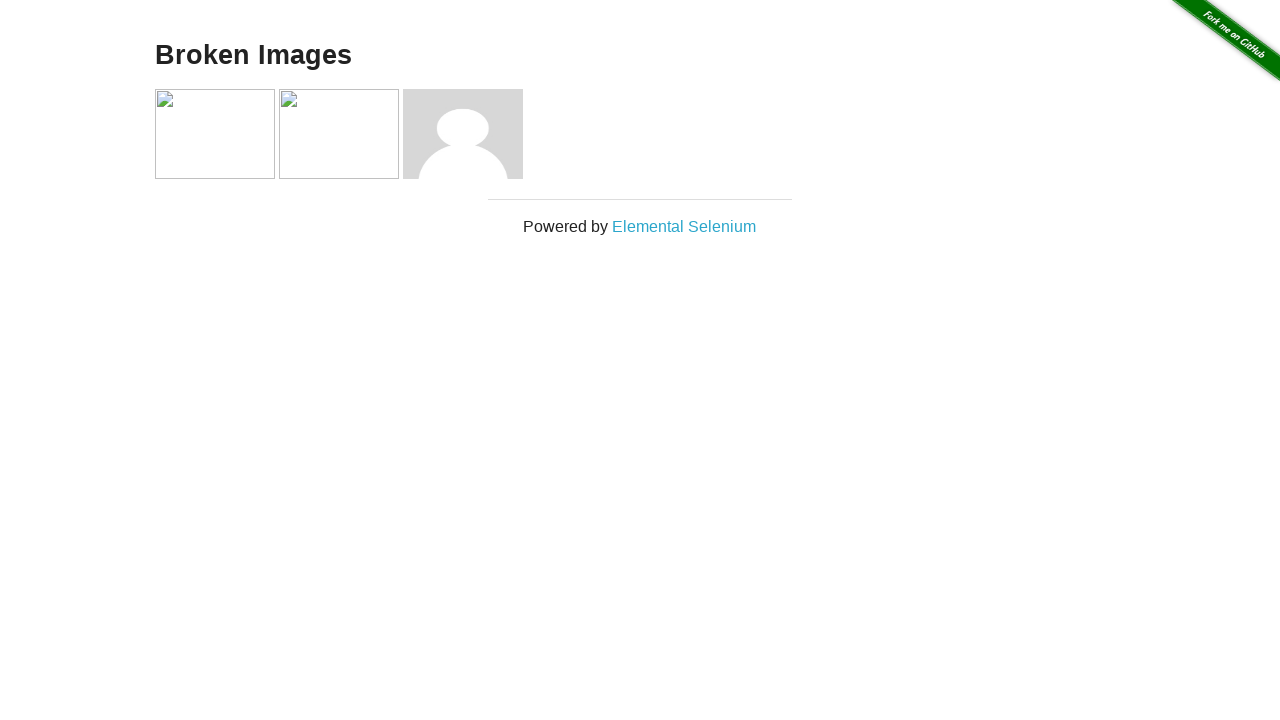

Navigated back to main page
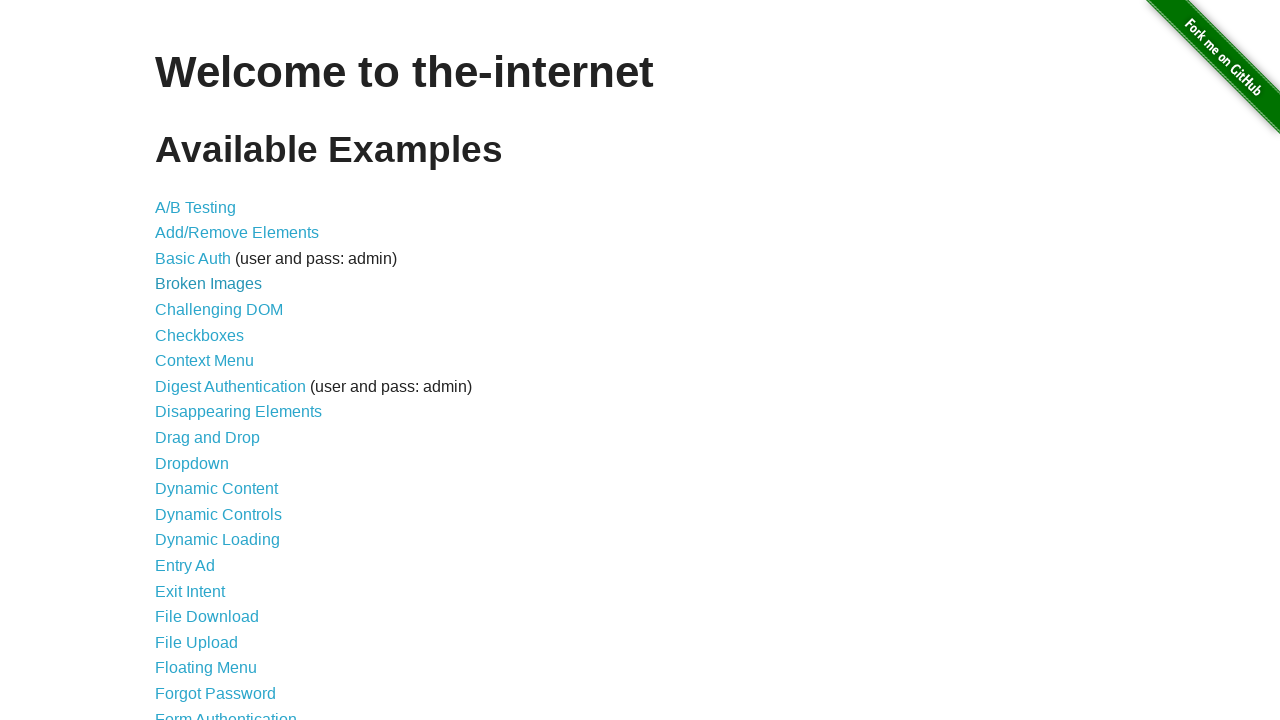

Main list links loaded again
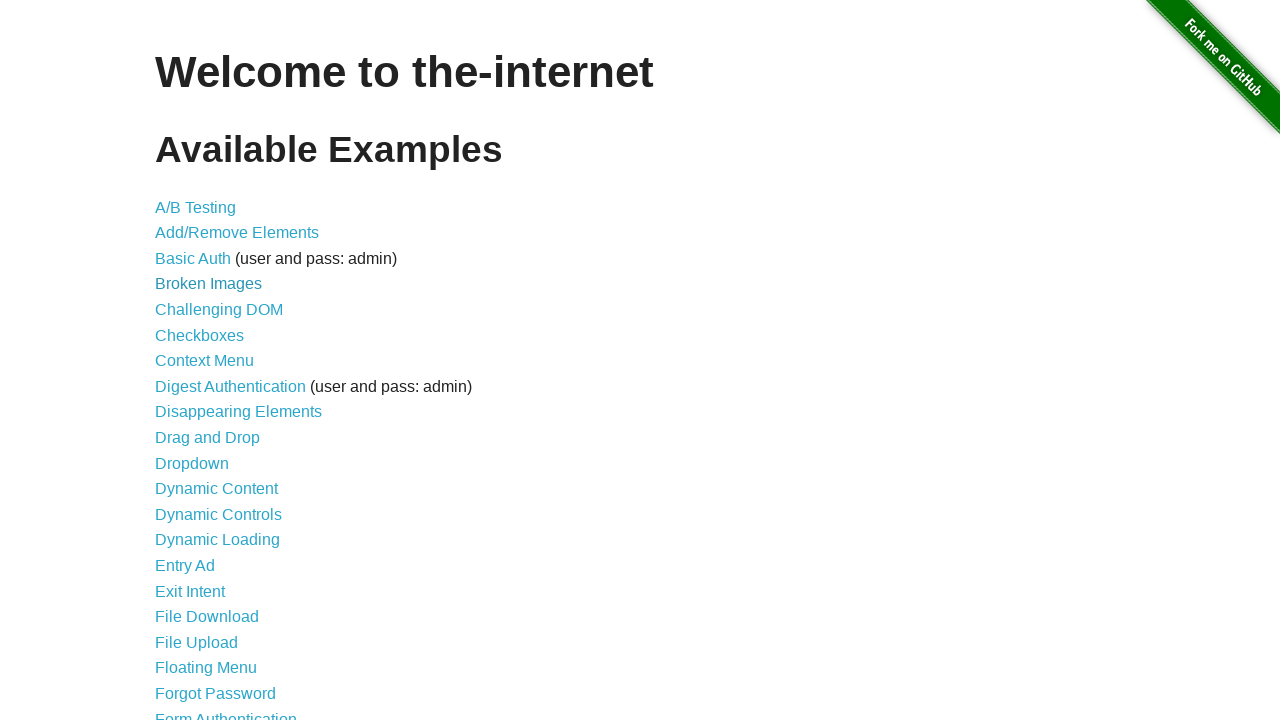

Clicked link at index 4 at (219, 310) on xpath=//div/ul/li/a >> nth=4
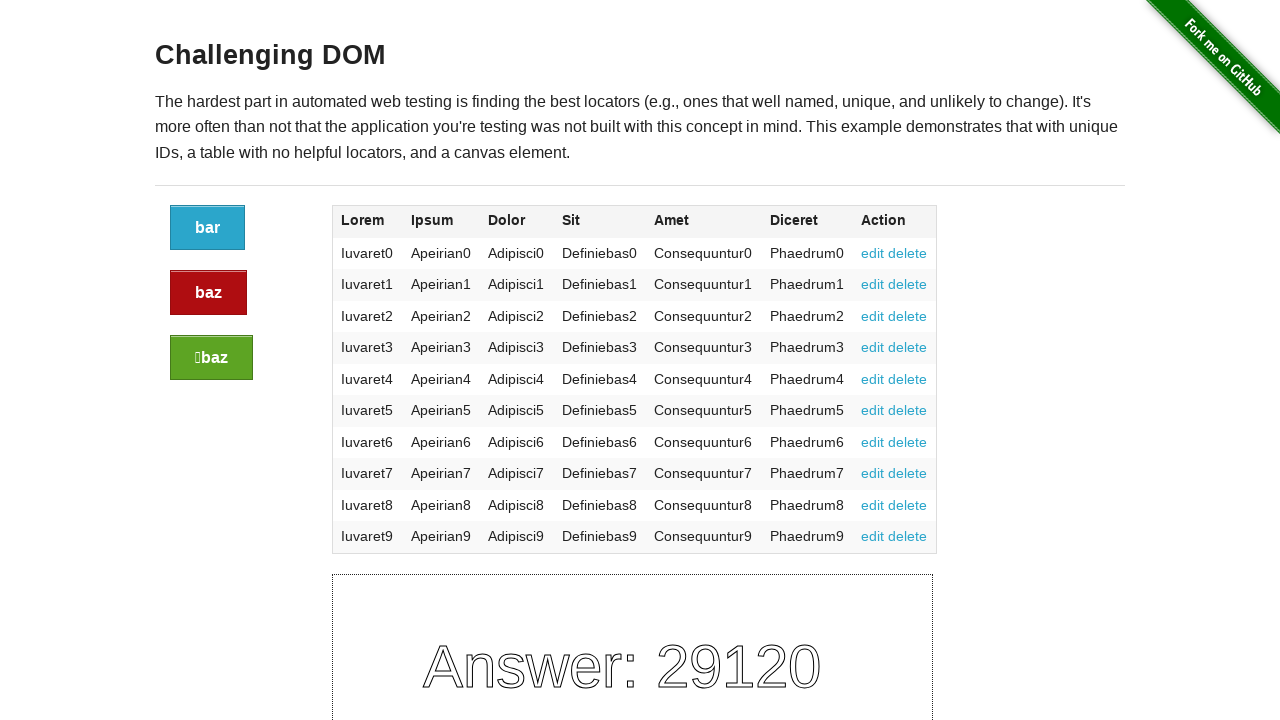

Navigated back to main page
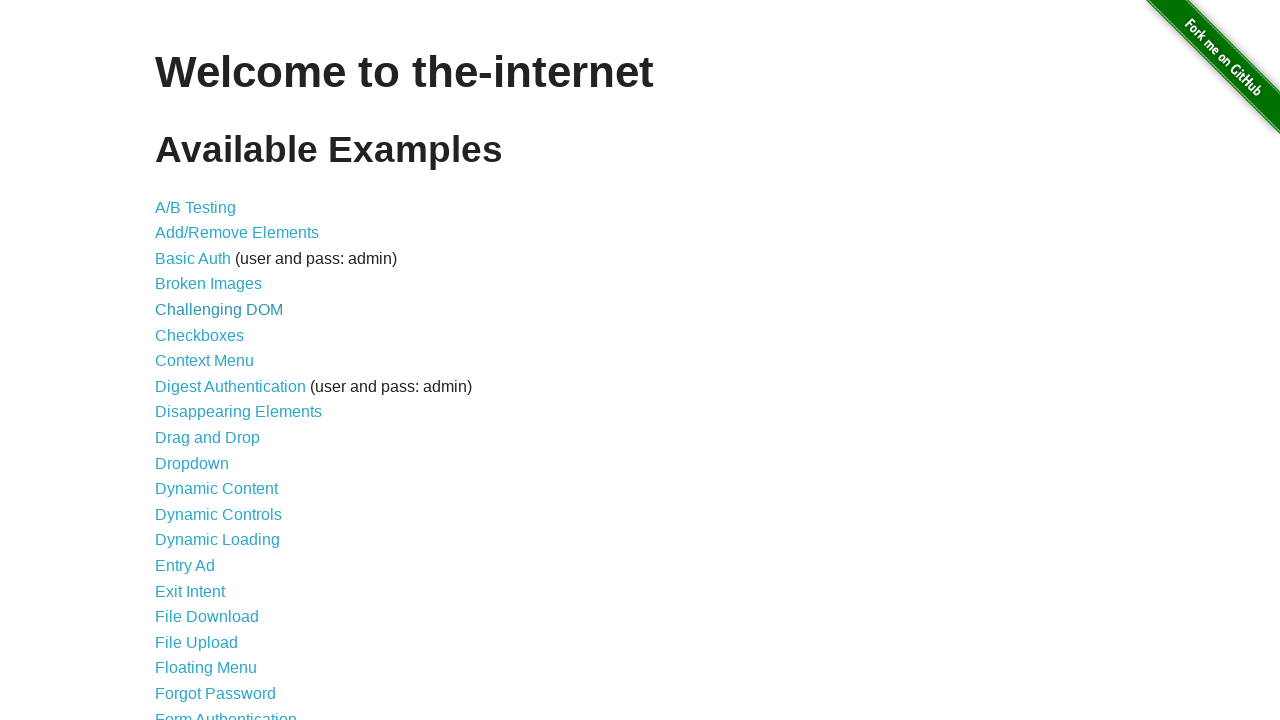

Main list links loaded again
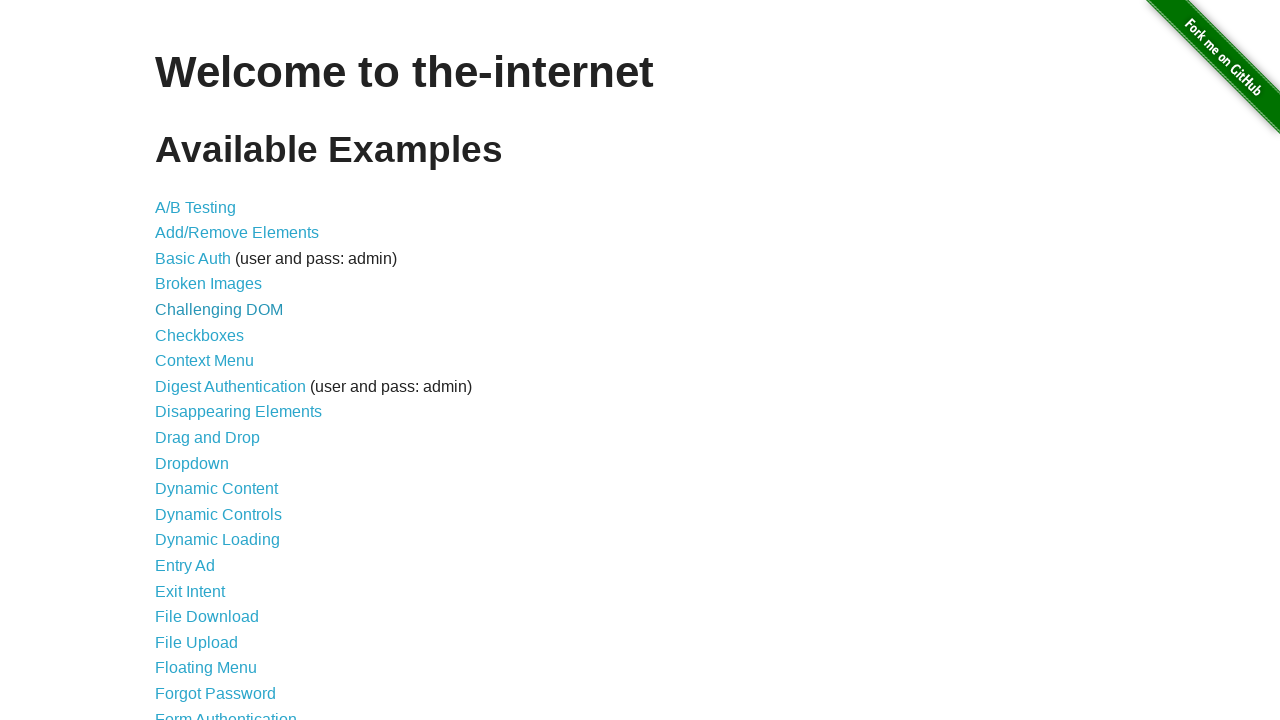

Clicked link at index 5 at (200, 335) on xpath=//div/ul/li/a >> nth=5
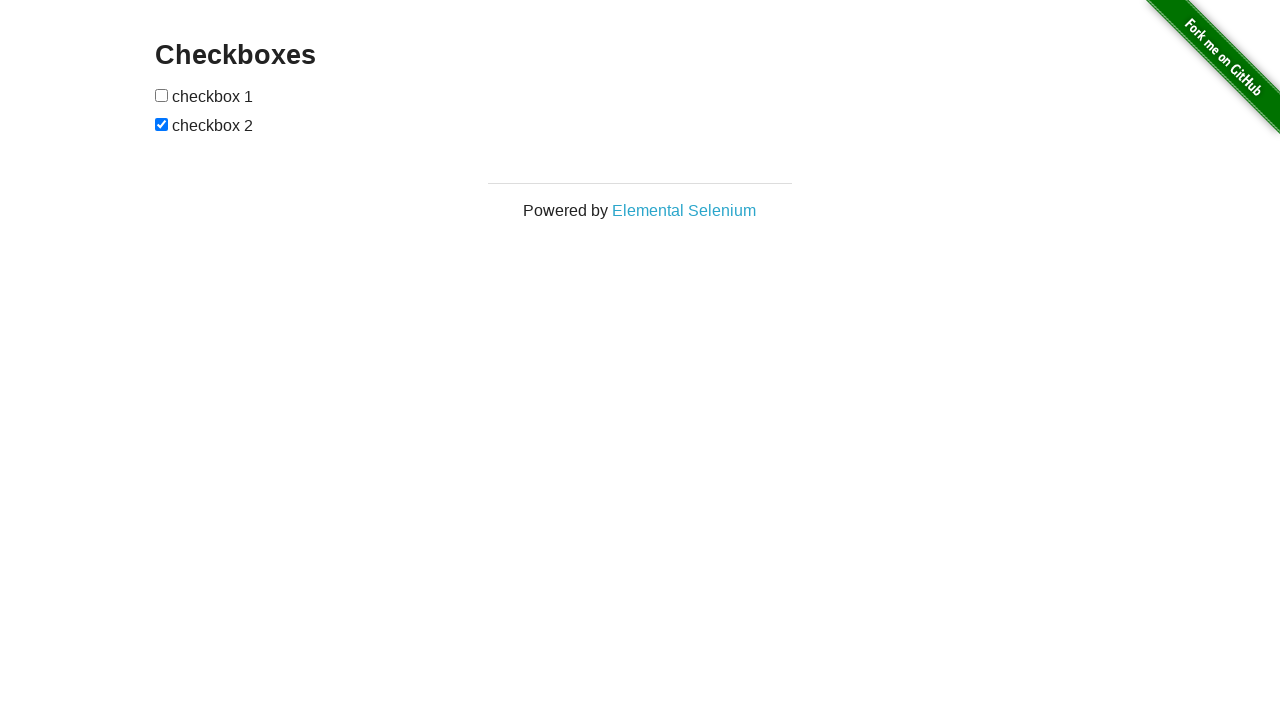

Navigated back to main page
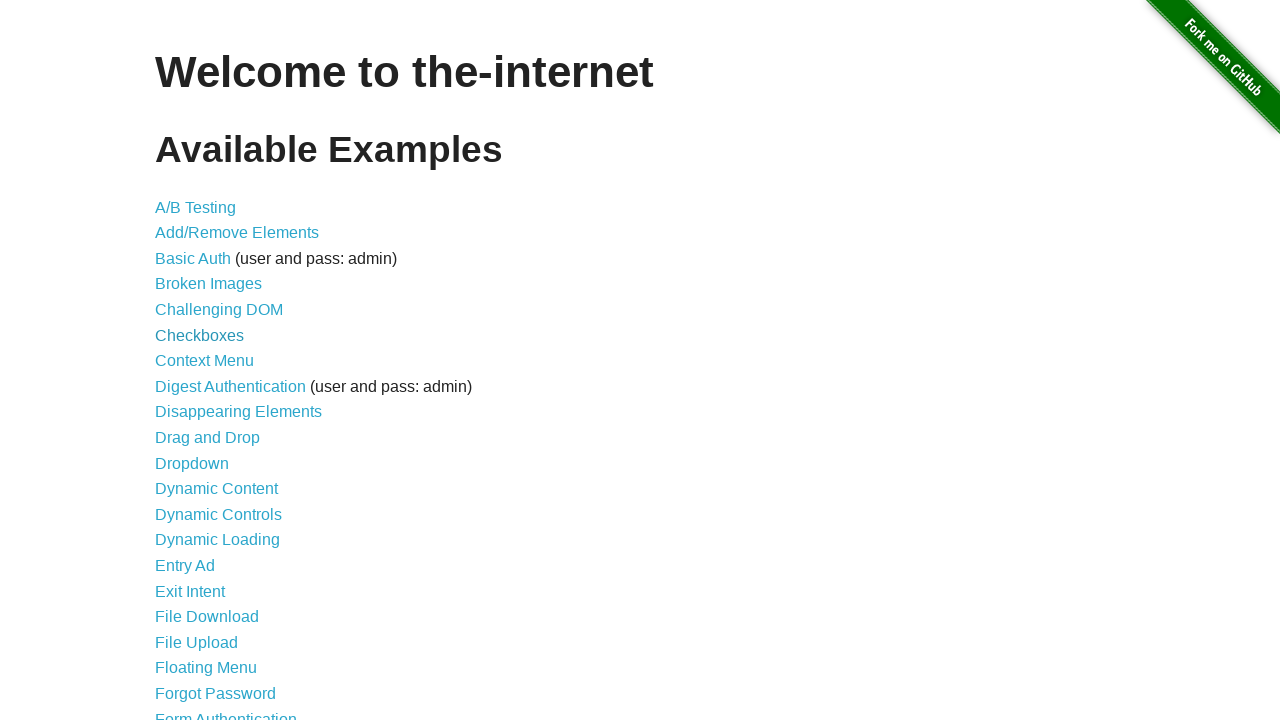

Main list links loaded again
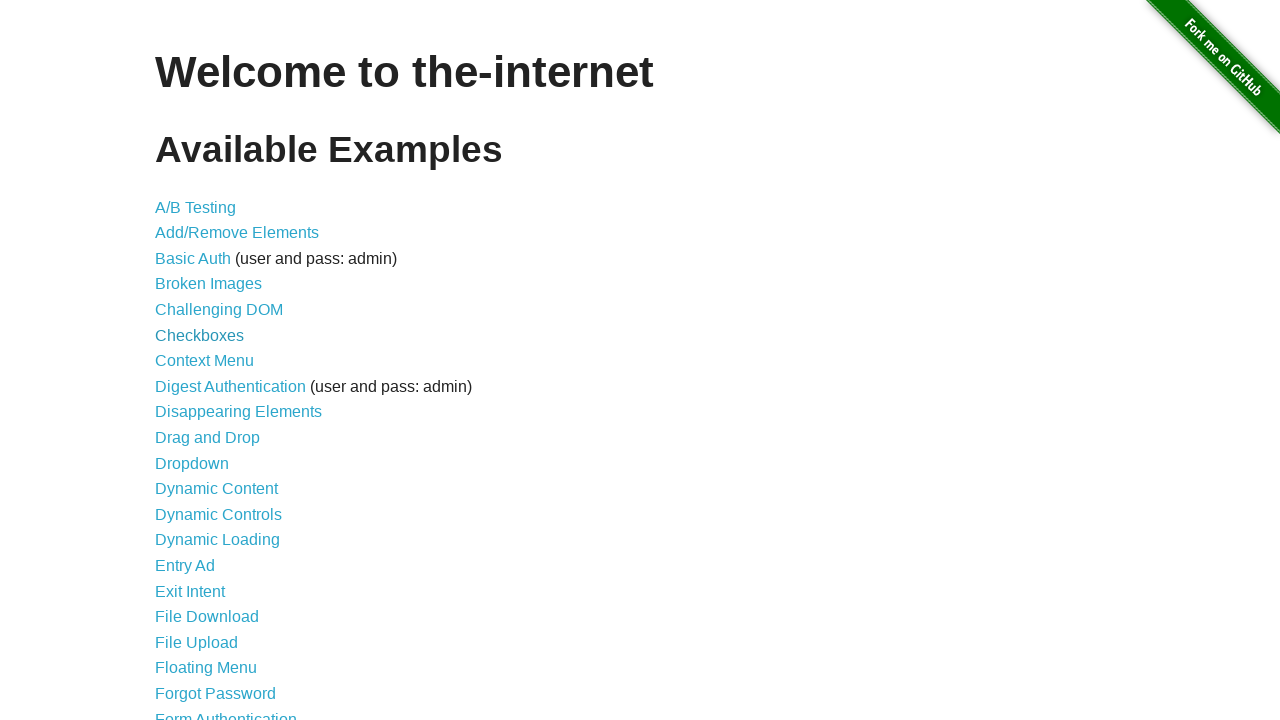

Clicked link at index 6 at (204, 361) on xpath=//div/ul/li/a >> nth=6
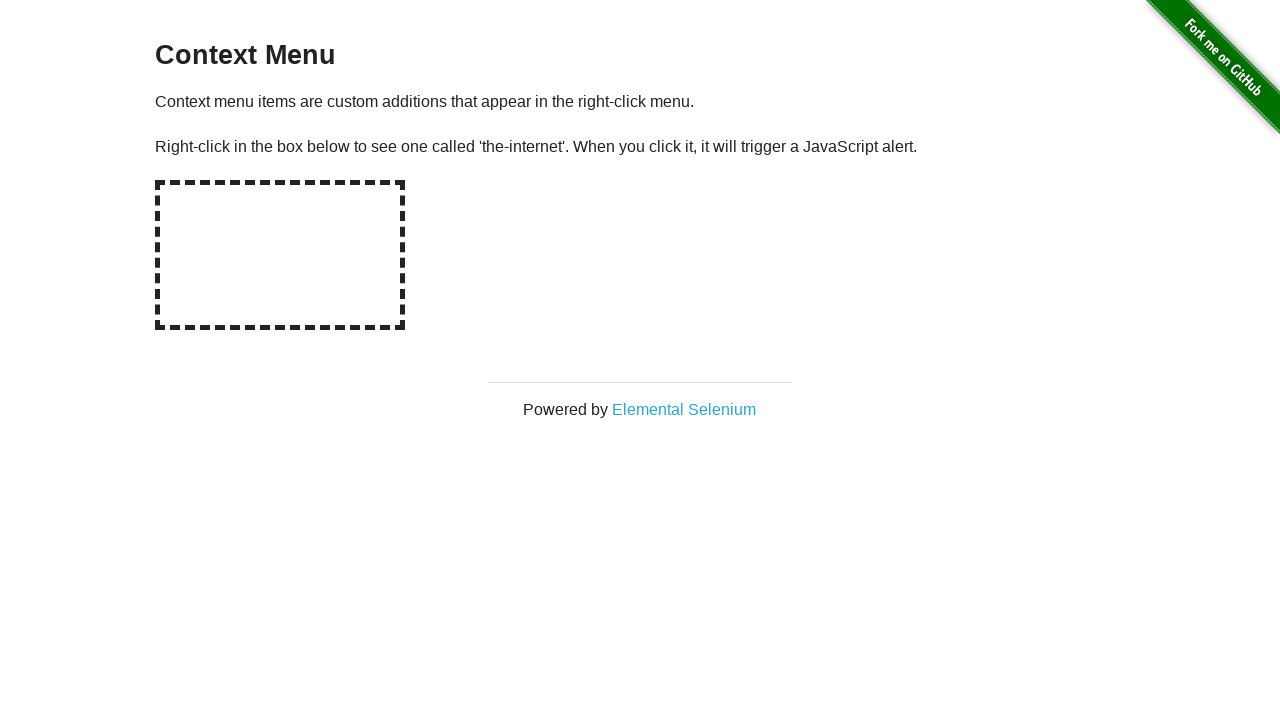

Navigated back to main page
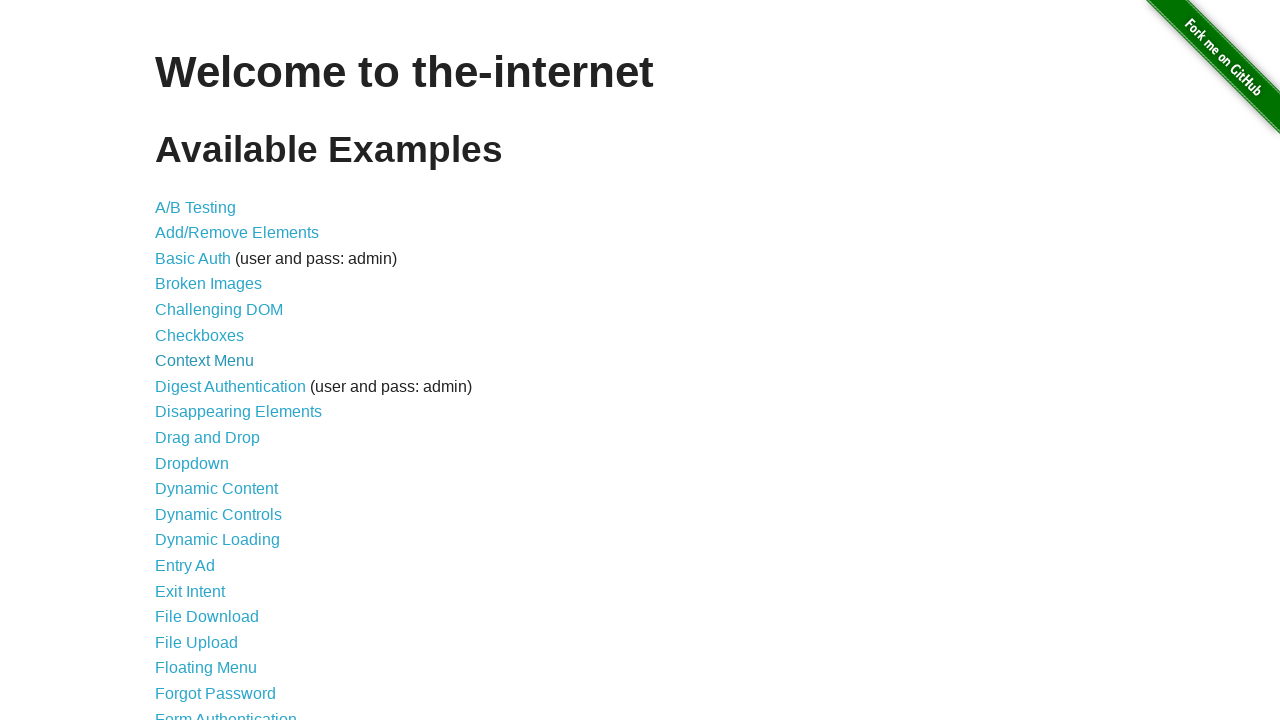

Main list links loaded again
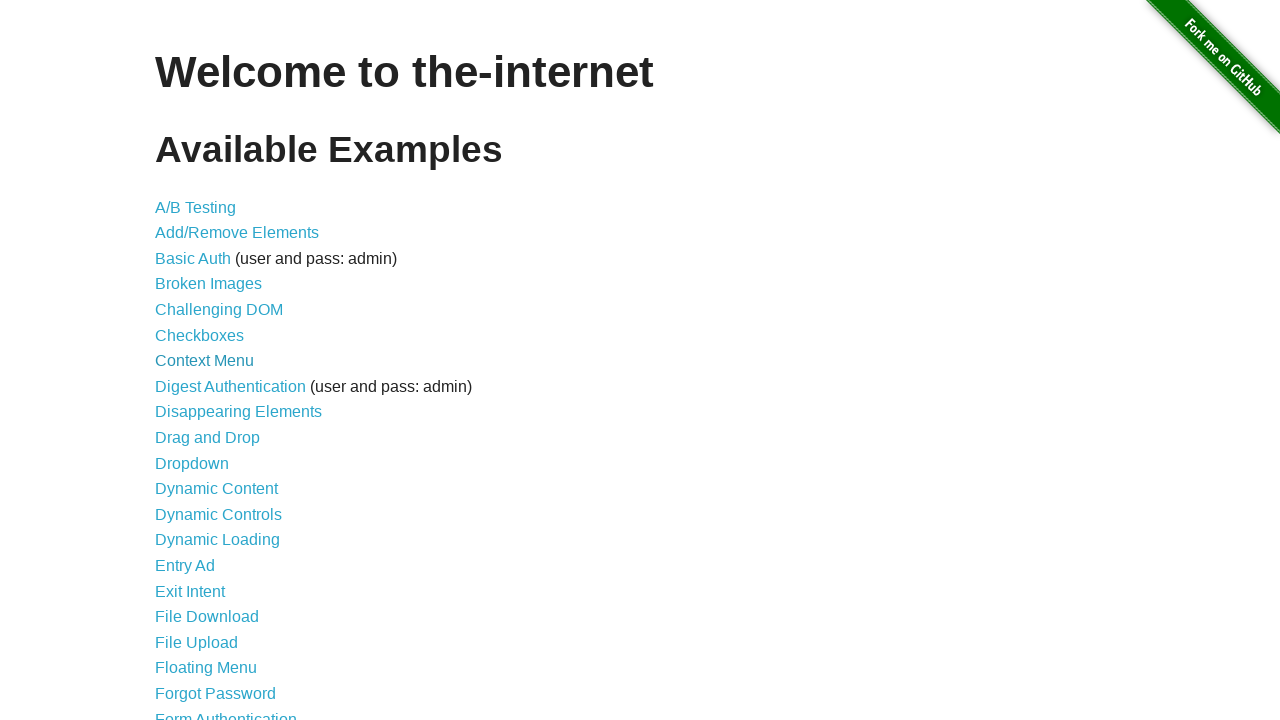

Clicked link at index 7 at (230, 386) on xpath=//div/ul/li/a >> nth=7
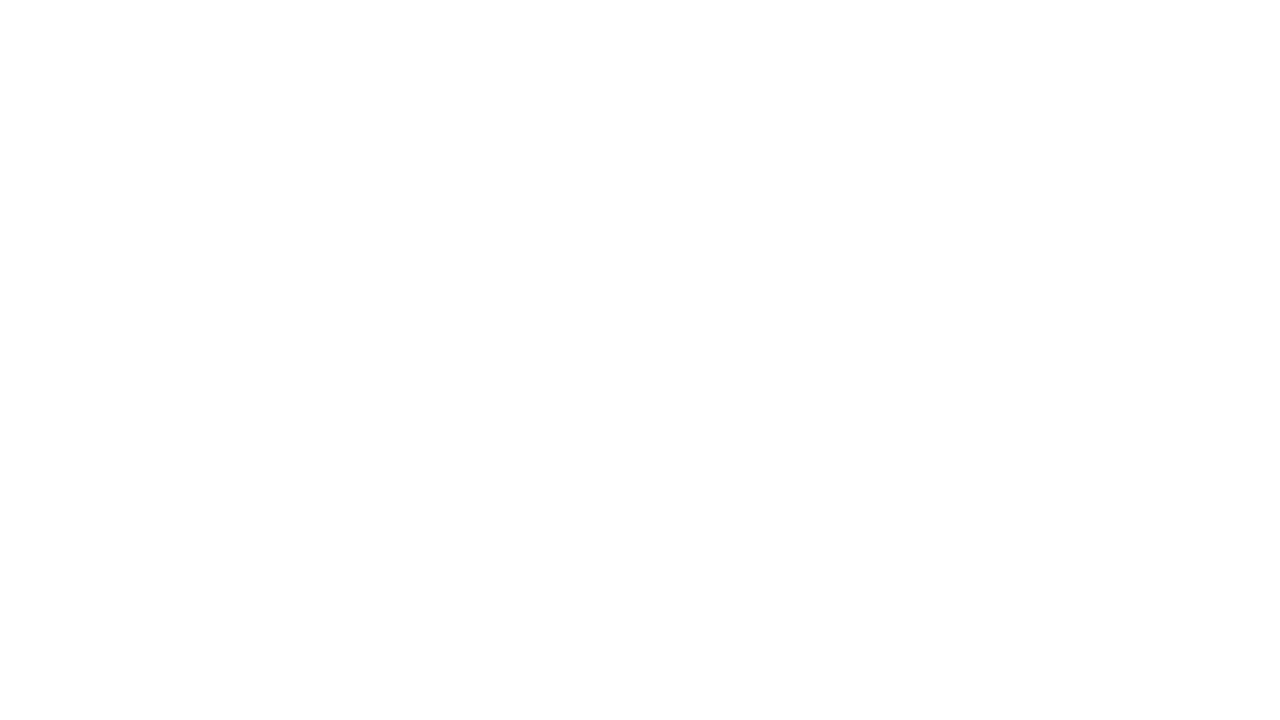

Navigated back to main page
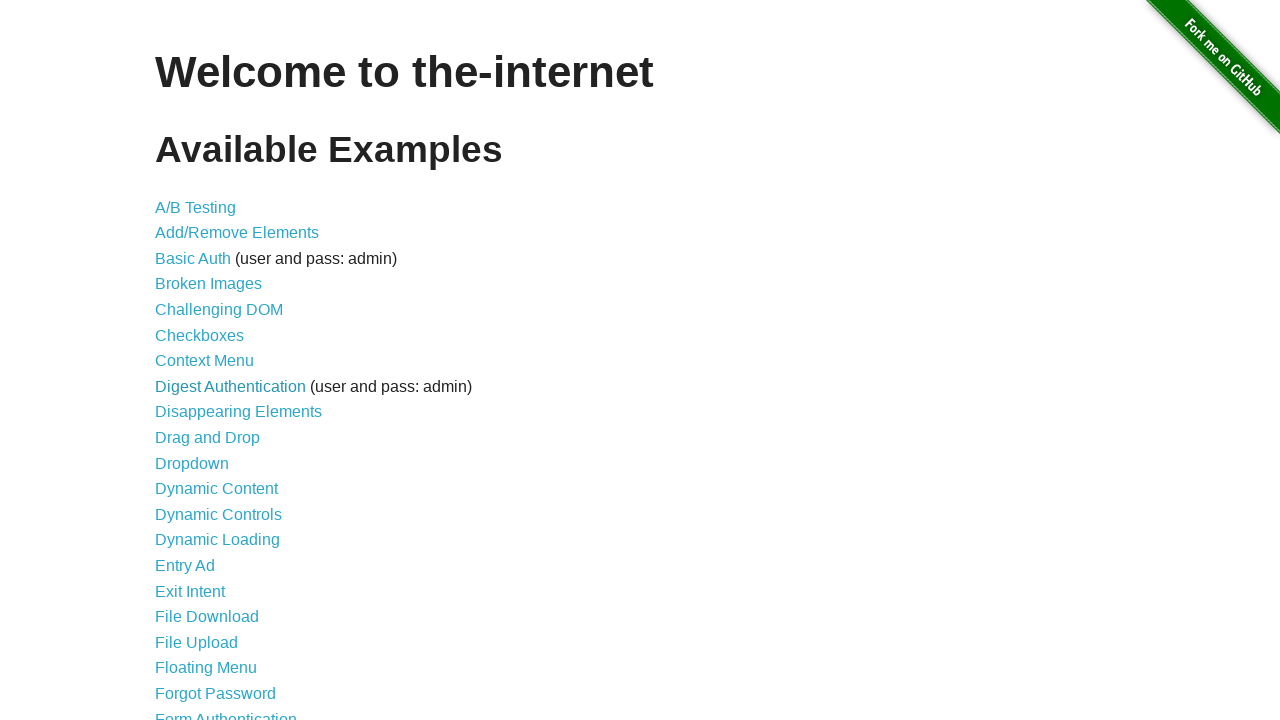

Main list links loaded again
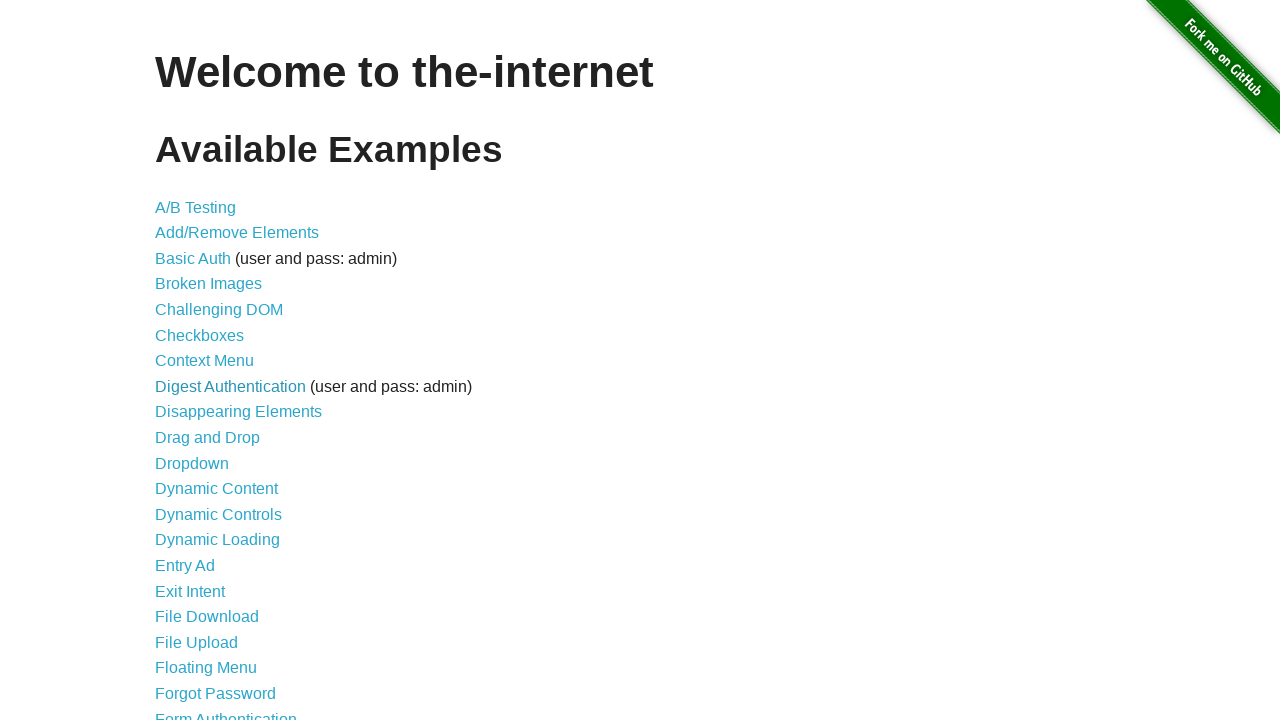

Clicked link at index 8 at (238, 412) on xpath=//div/ul/li/a >> nth=8
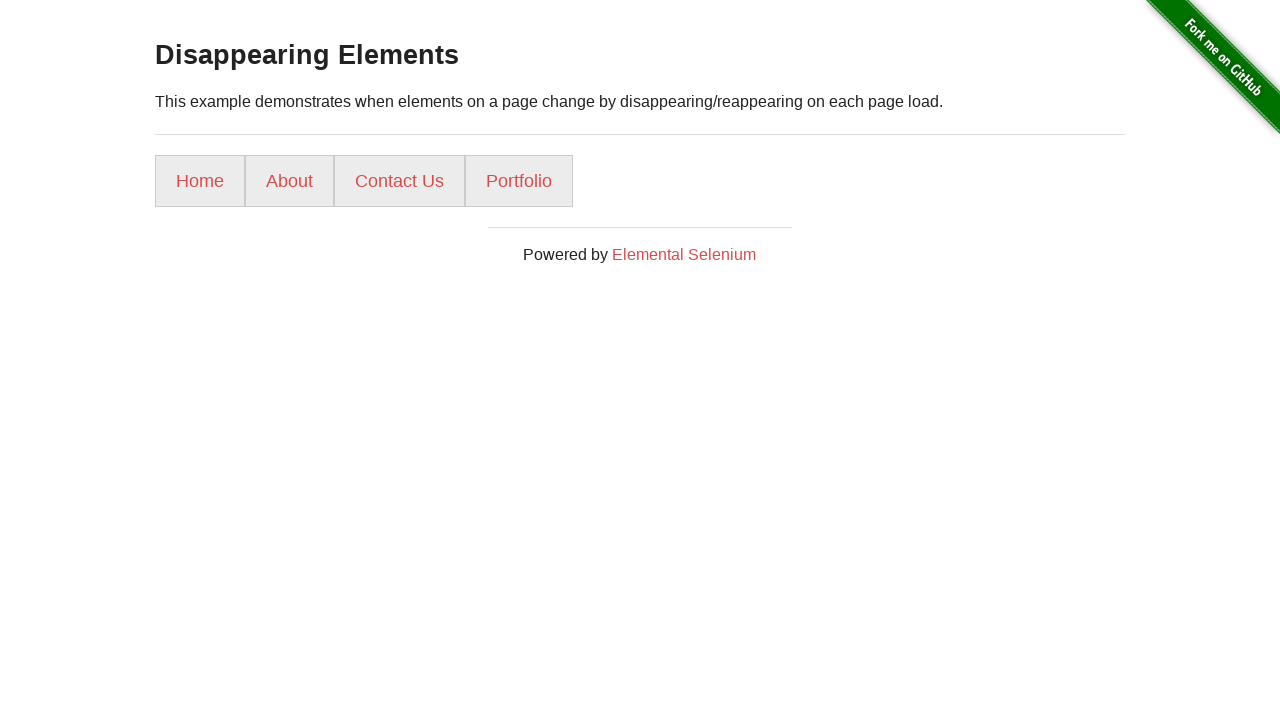

Navigated back to main page
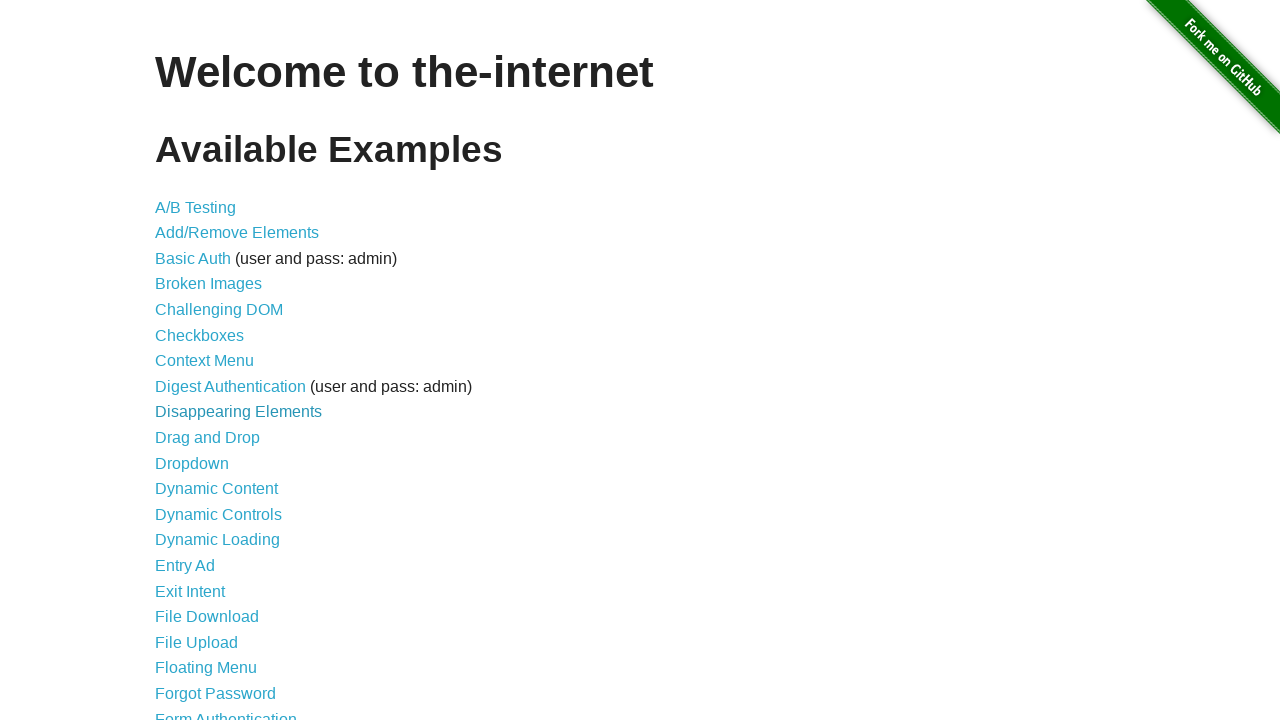

Main list links loaded again
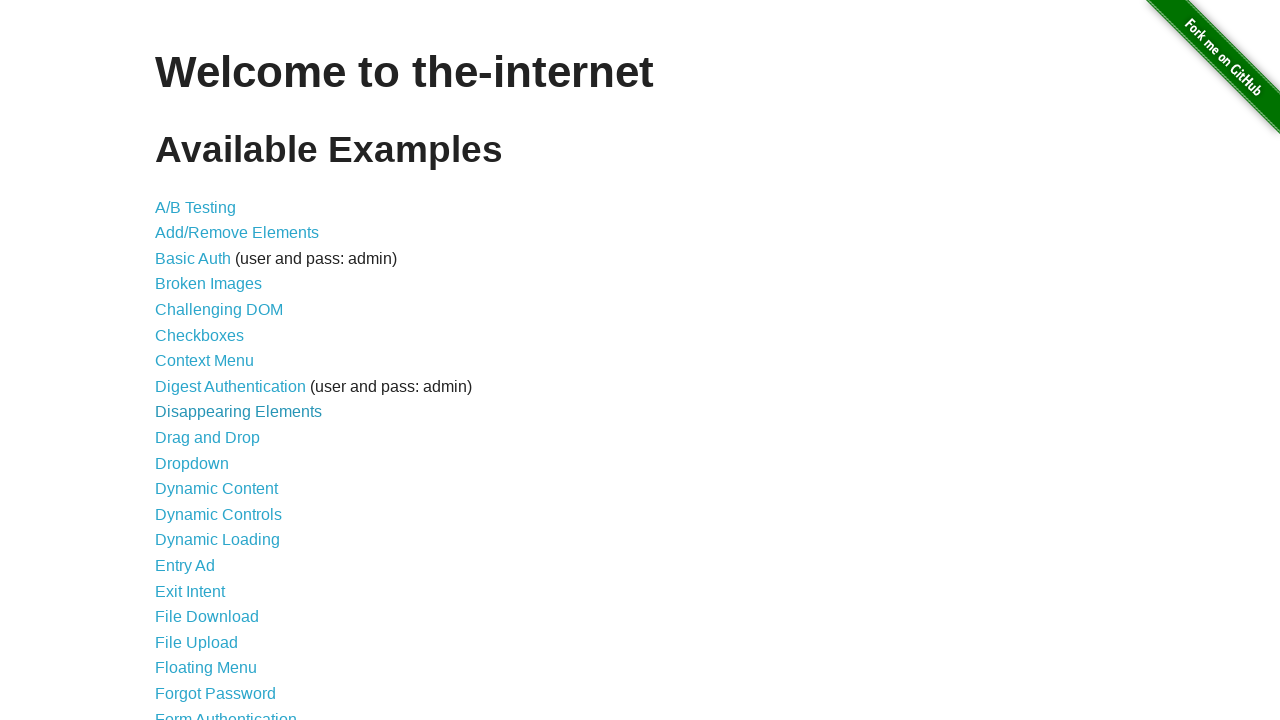

Clicked link at index 9 at (208, 438) on xpath=//div/ul/li/a >> nth=9
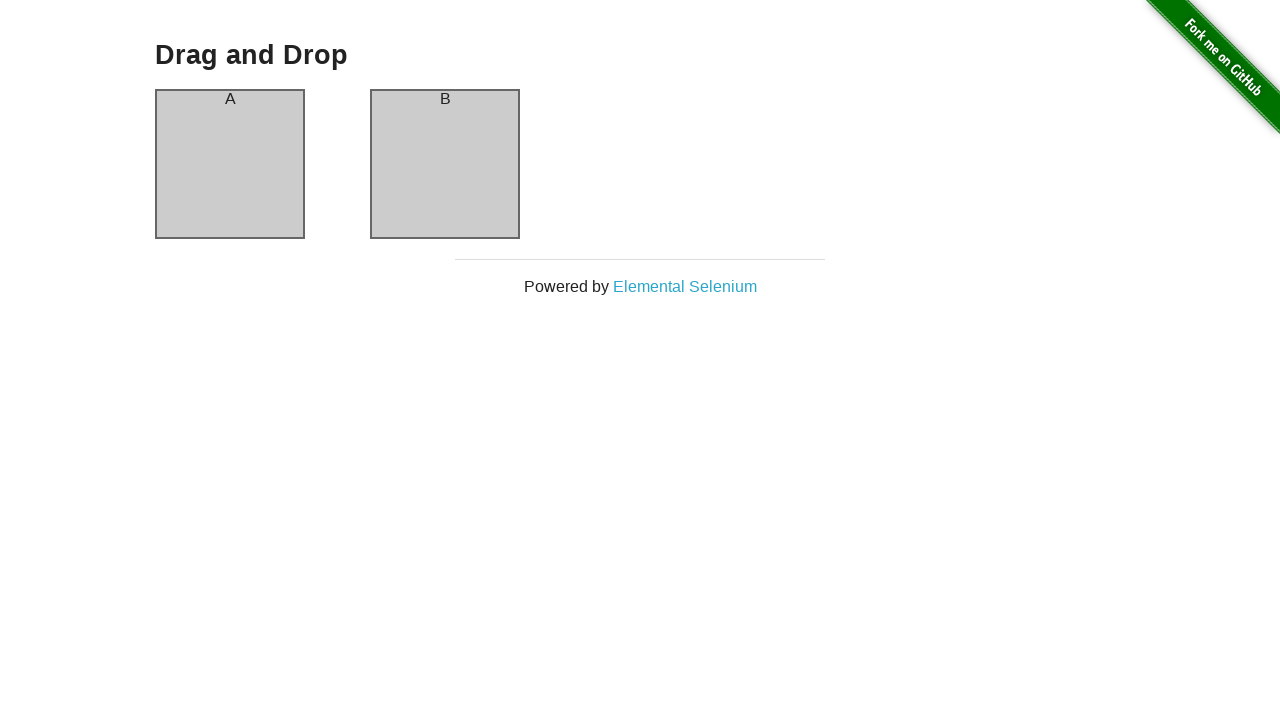

Navigated back to main page
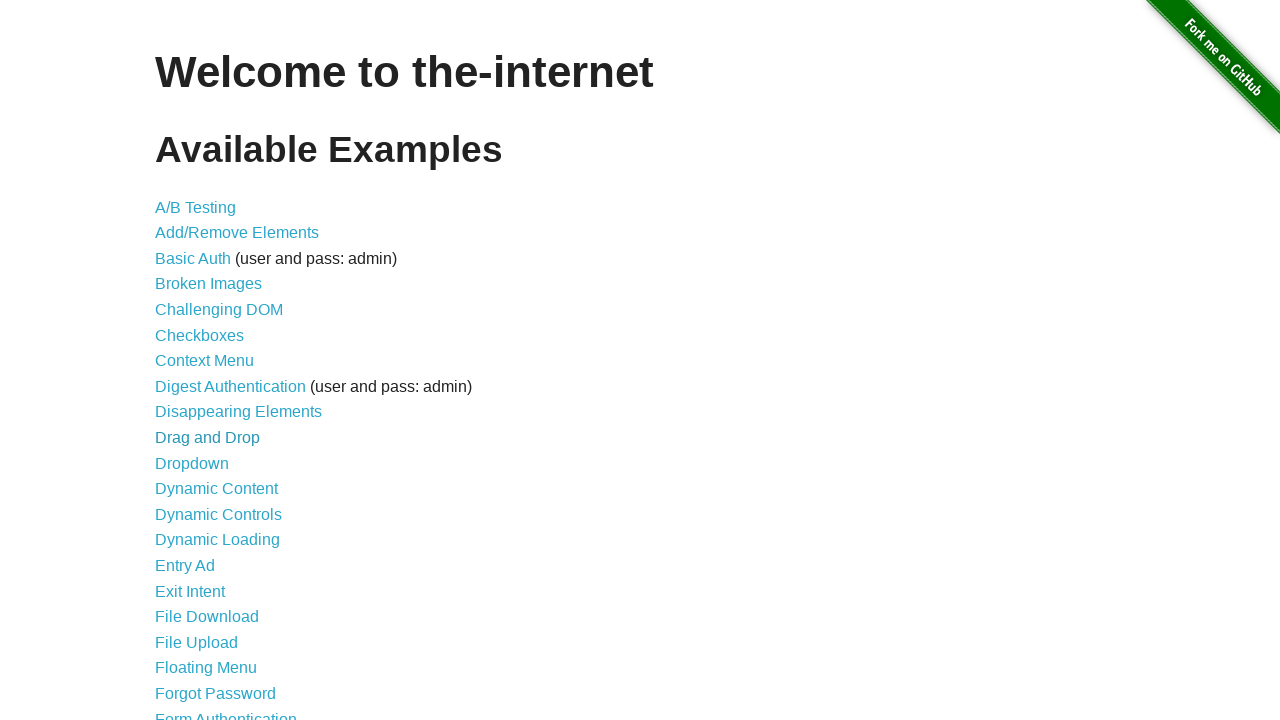

Main list links loaded again
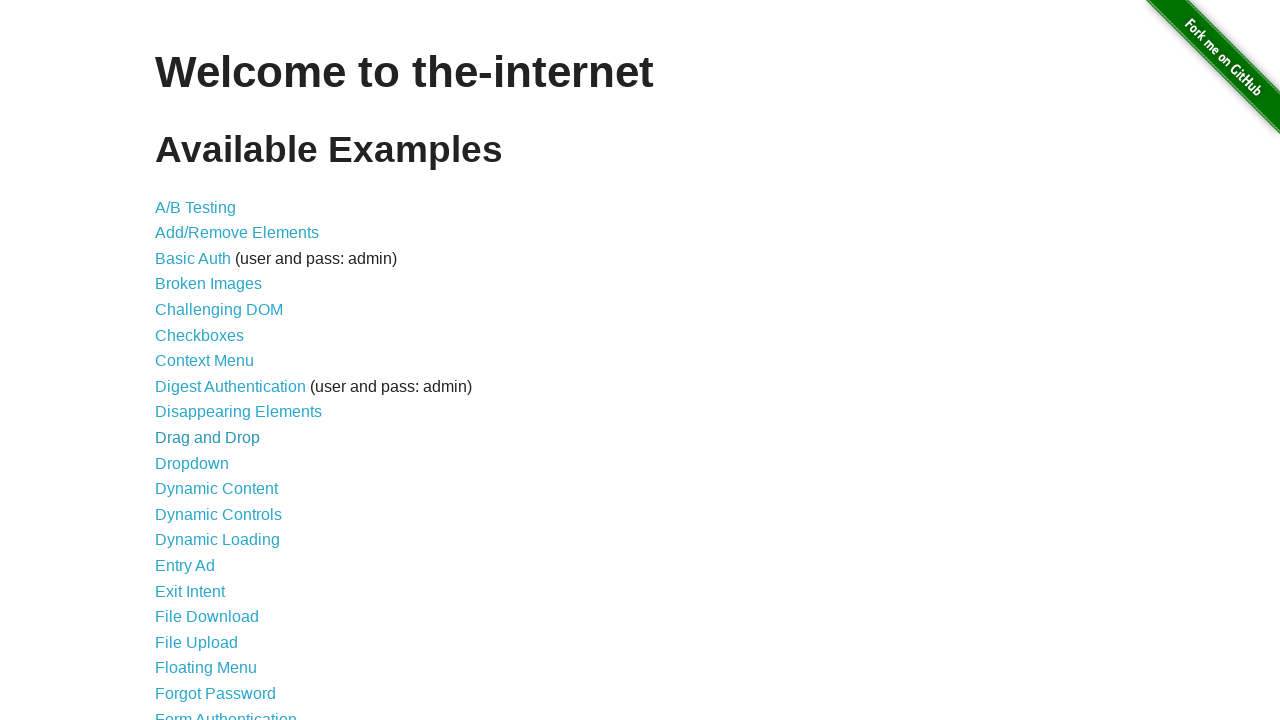

Clicked link at index 10 at (192, 463) on xpath=//div/ul/li/a >> nth=10
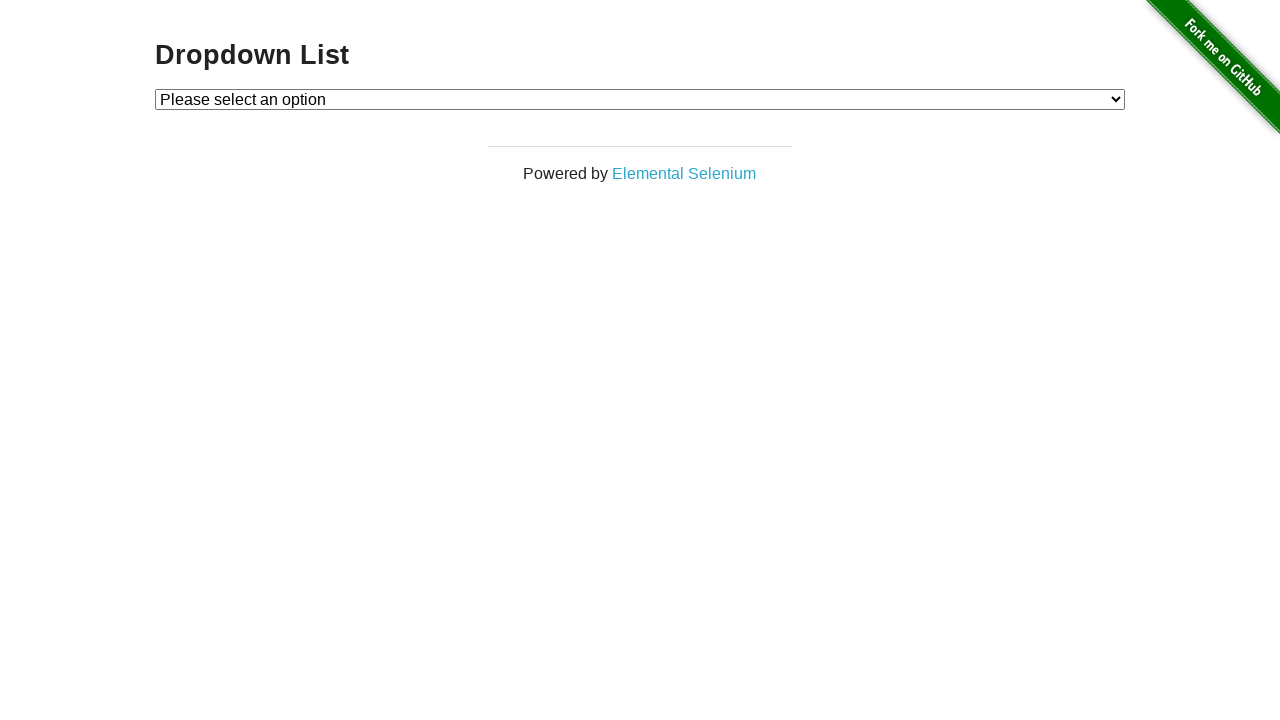

Navigated back to main page
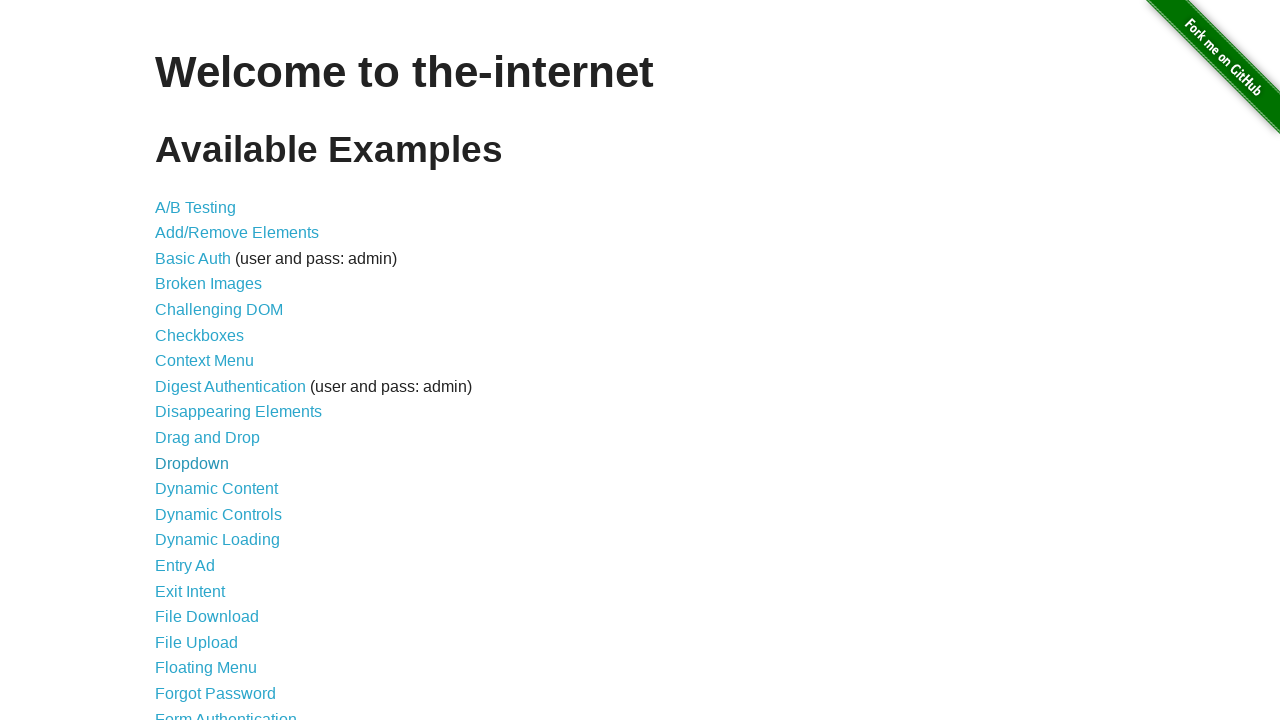

Main list links loaded again
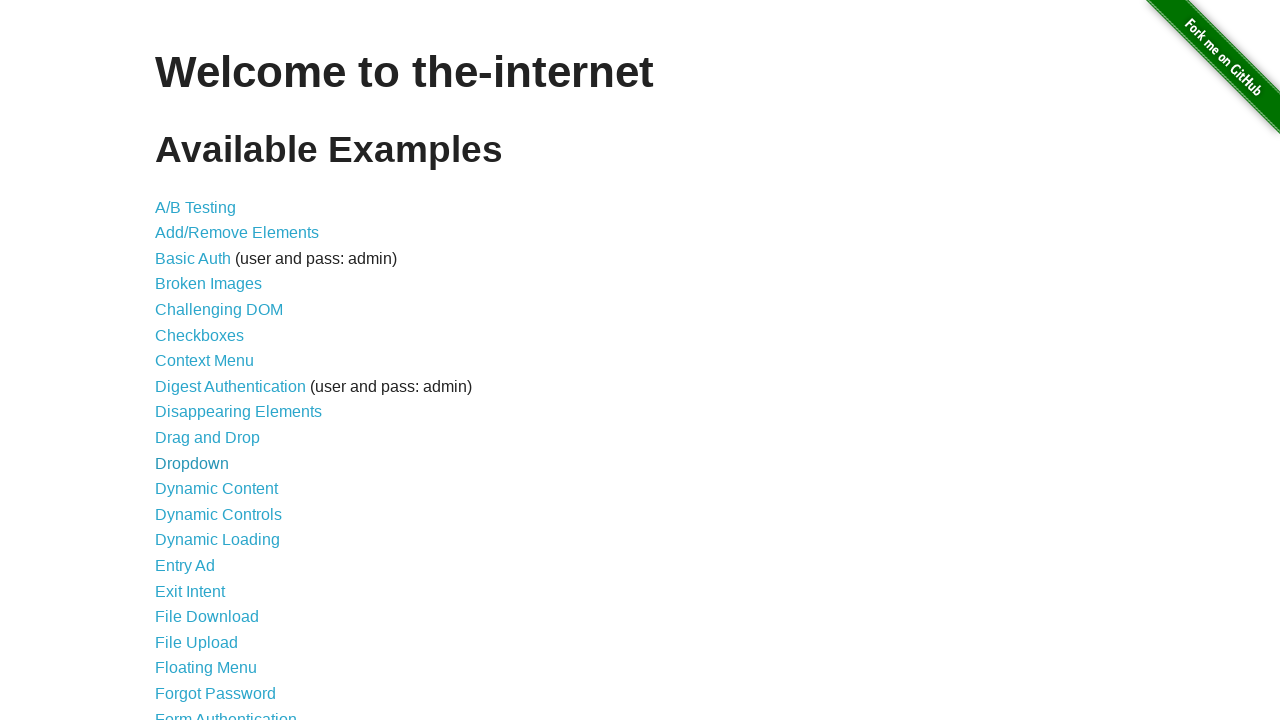

Clicked link at index 11 at (216, 489) on xpath=//div/ul/li/a >> nth=11
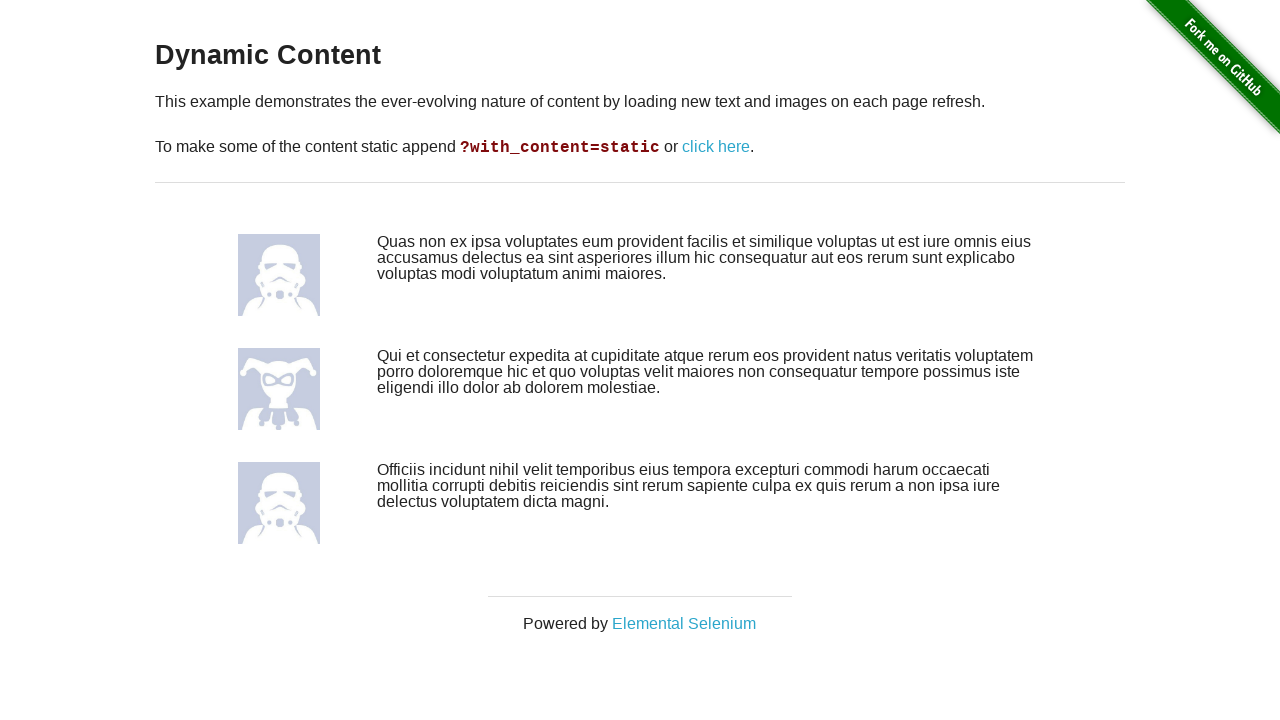

Navigated back to main page
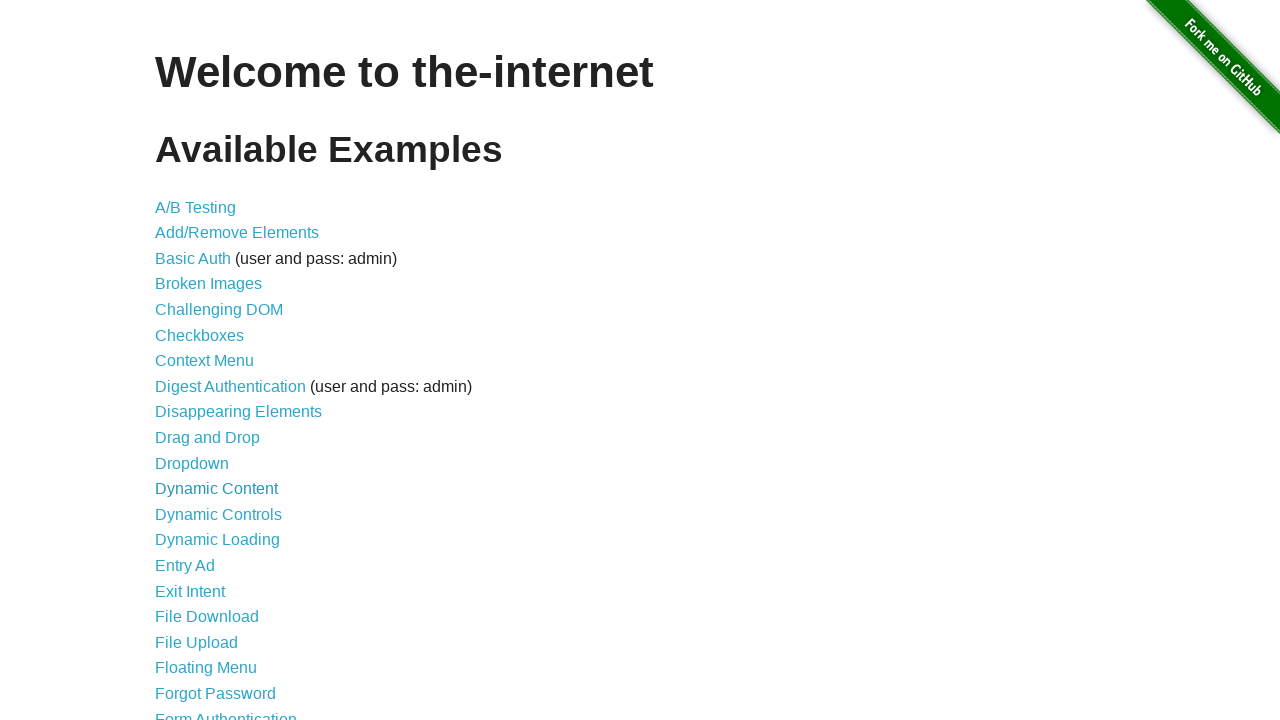

Main list links loaded again
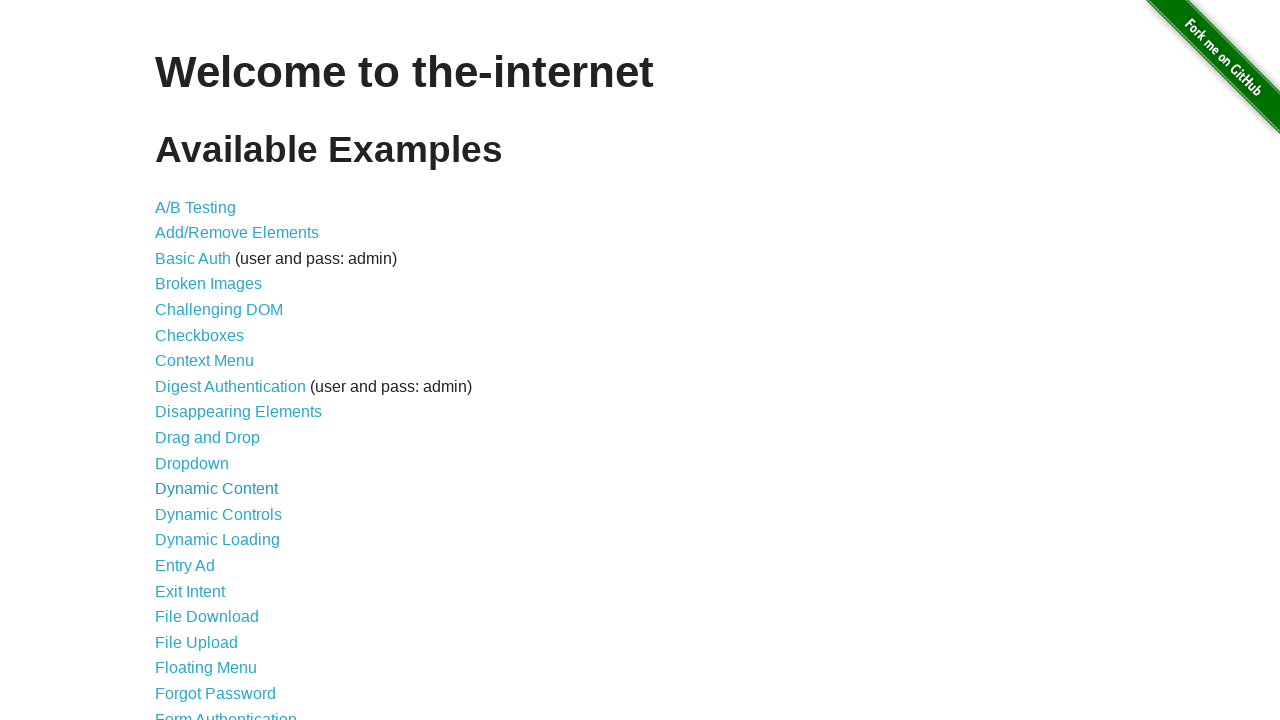

Clicked link at index 12 at (218, 514) on xpath=//div/ul/li/a >> nth=12
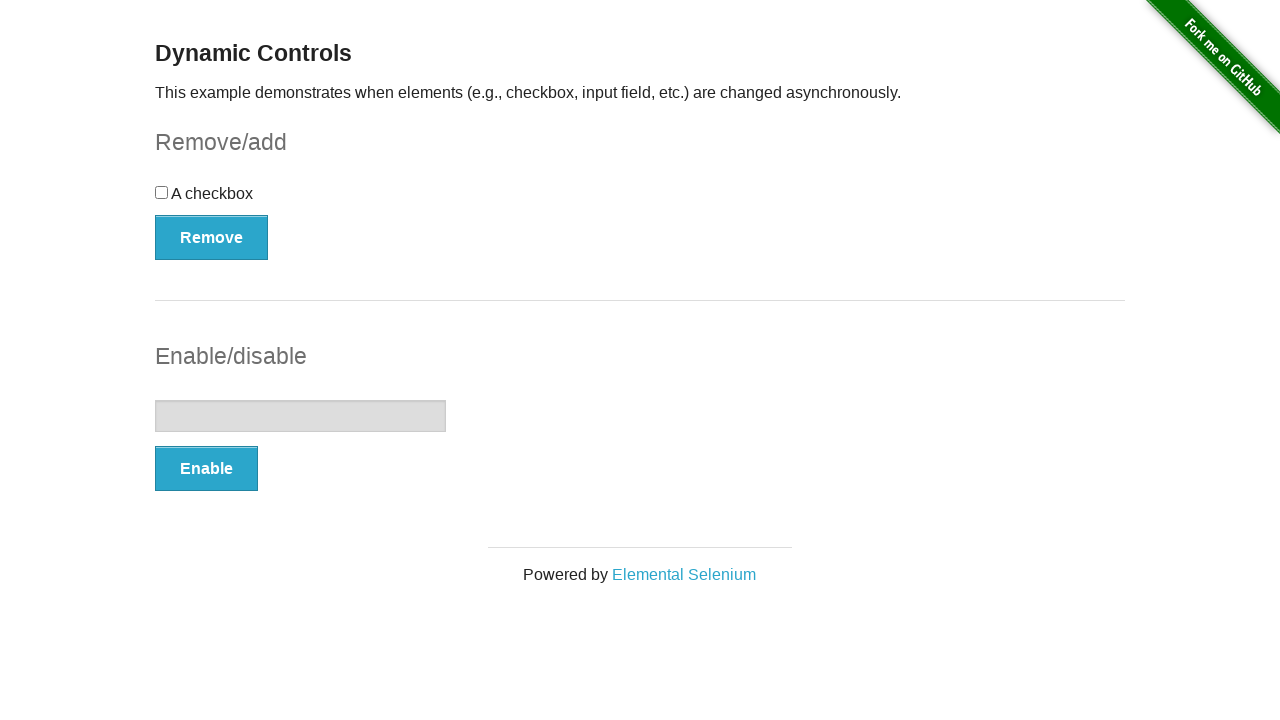

Navigated back to main page
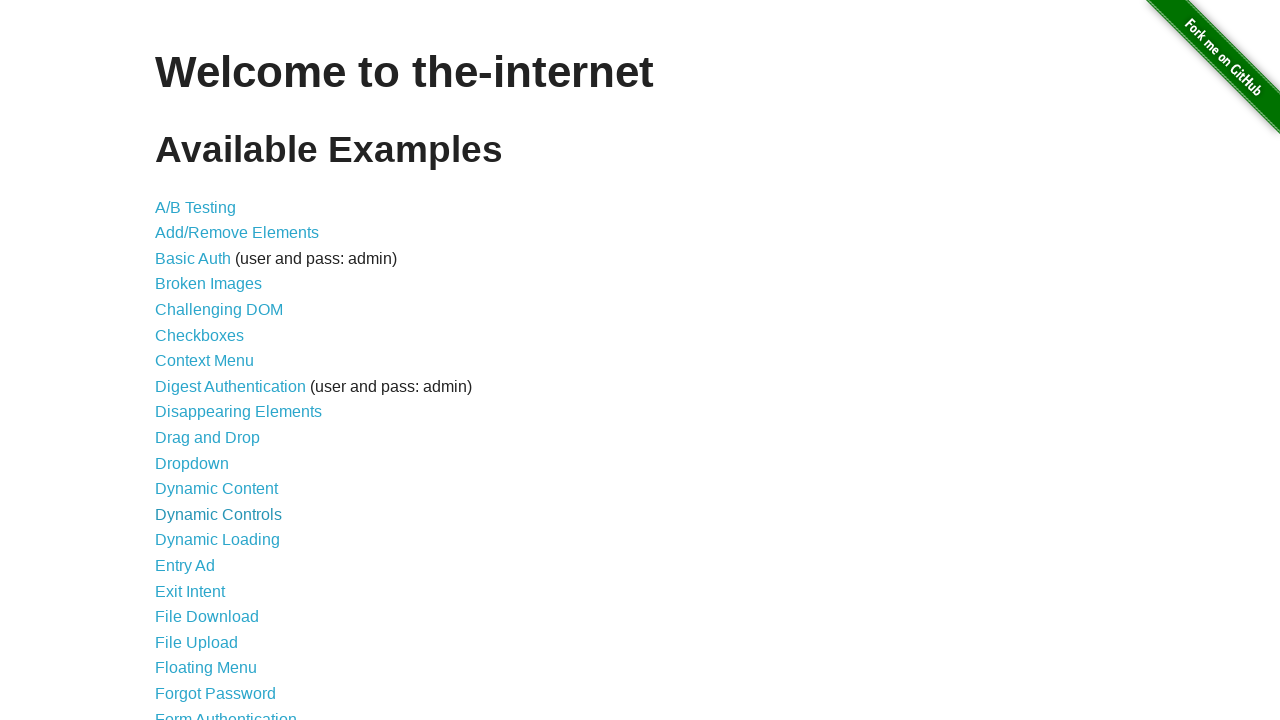

Main list links loaded again
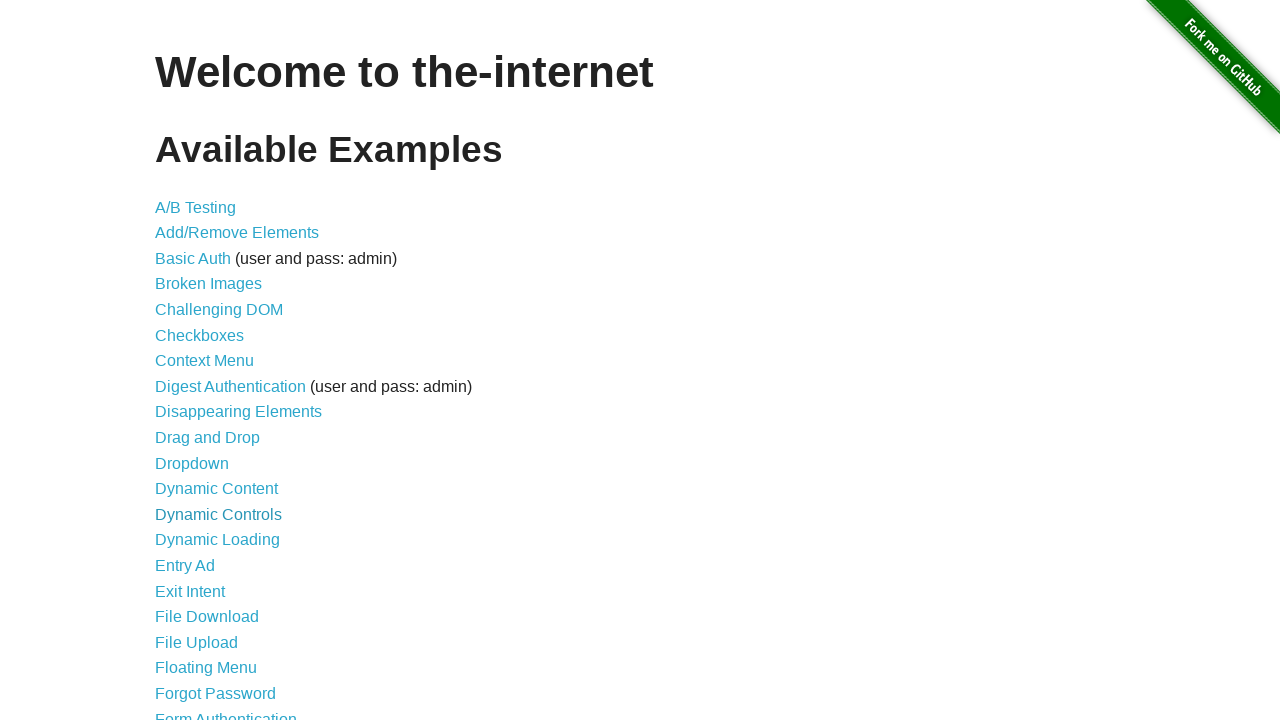

Clicked link at index 13 at (218, 540) on xpath=//div/ul/li/a >> nth=13
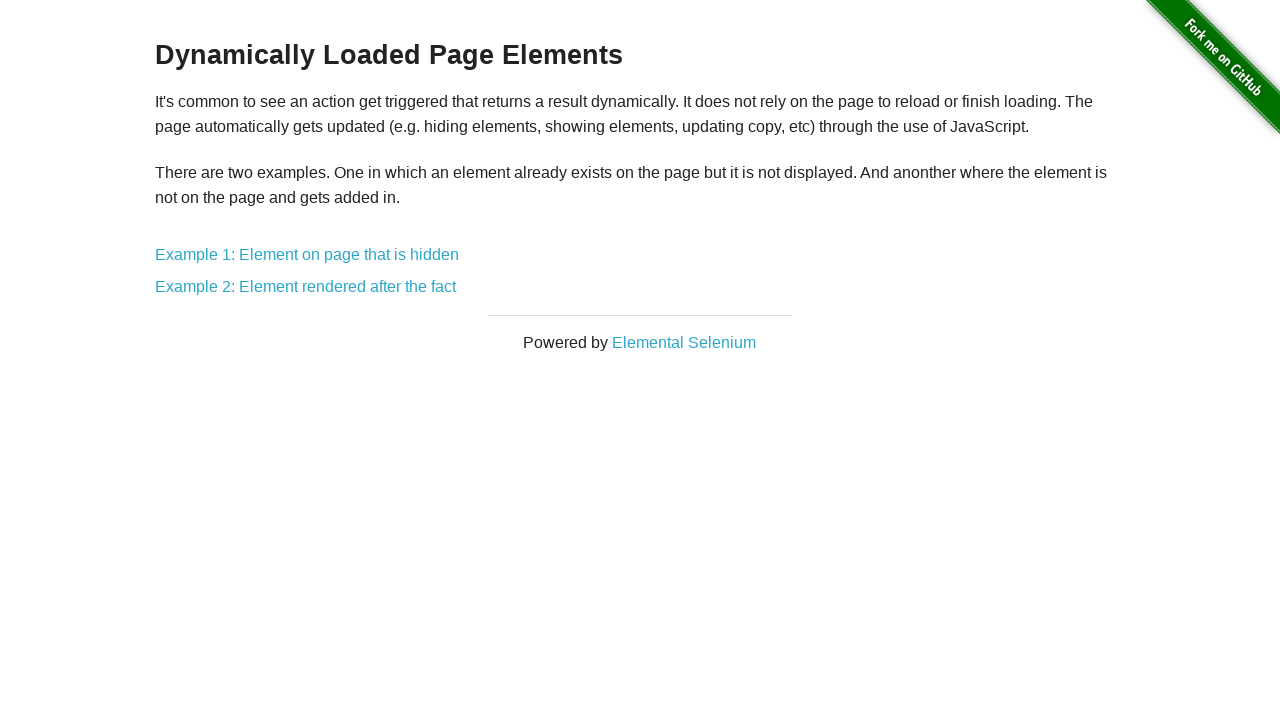

Navigated back to main page
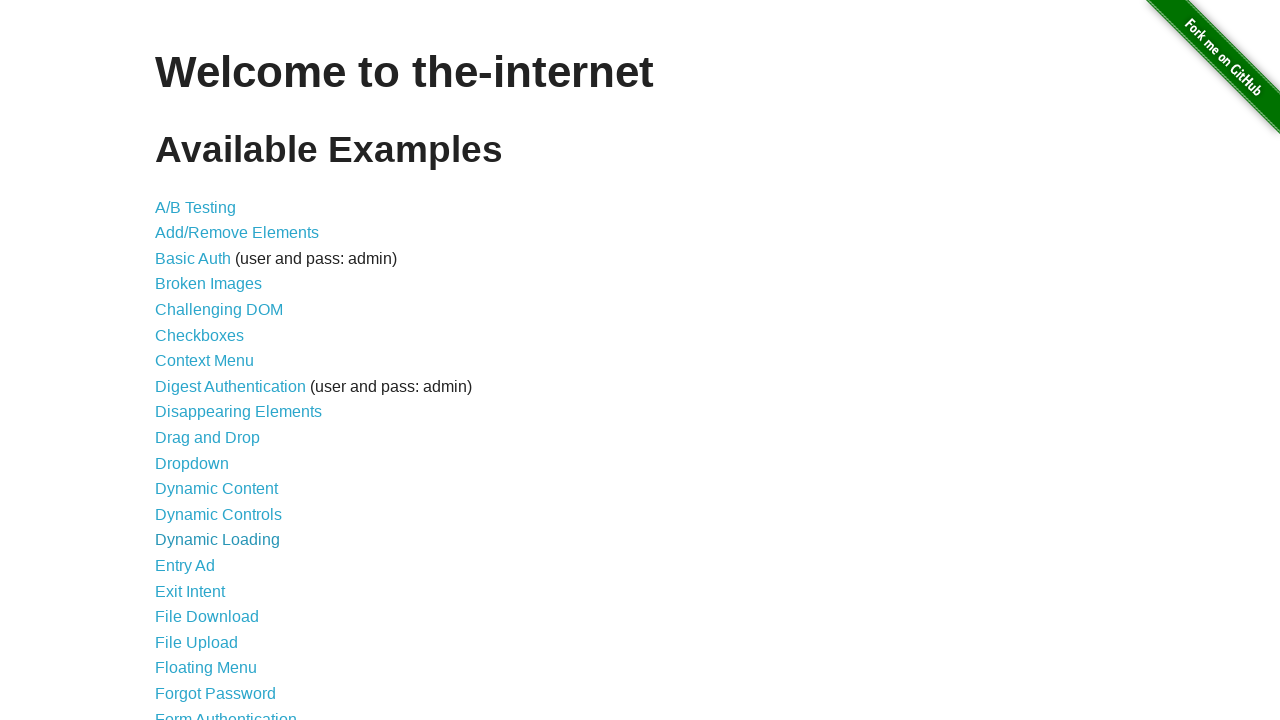

Main list links loaded again
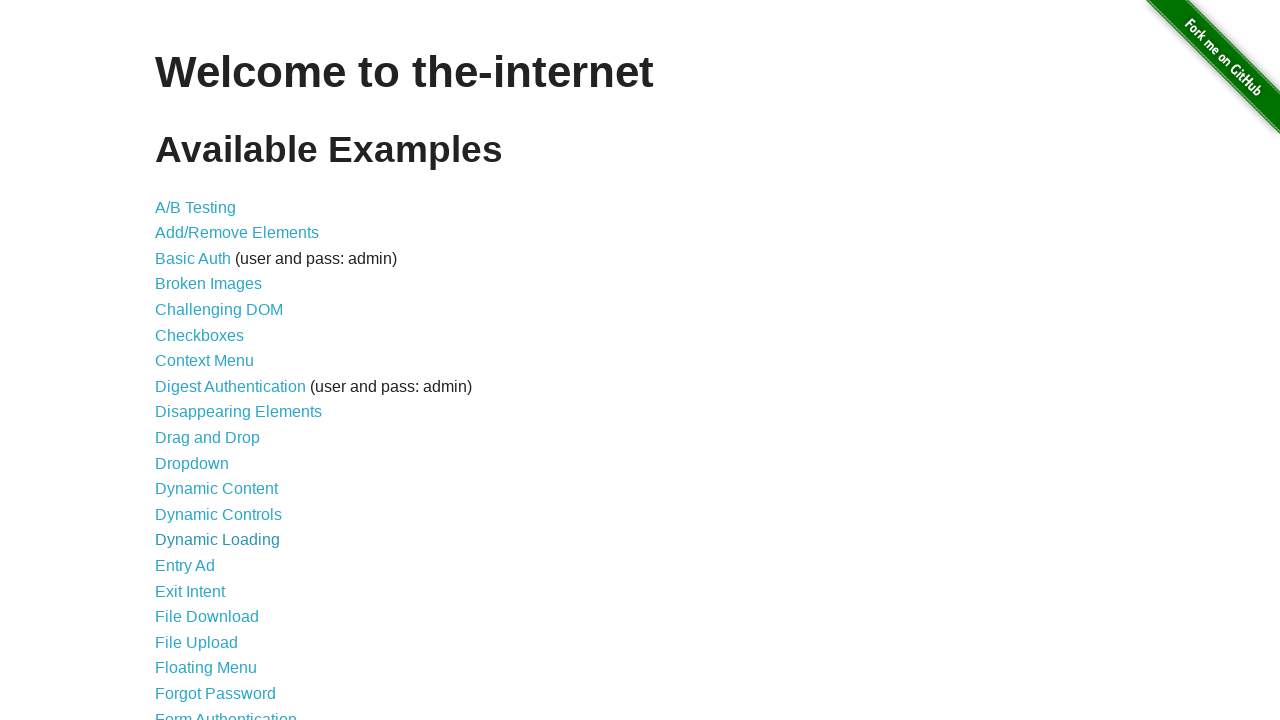

Clicked link at index 14 at (185, 566) on xpath=//div/ul/li/a >> nth=14
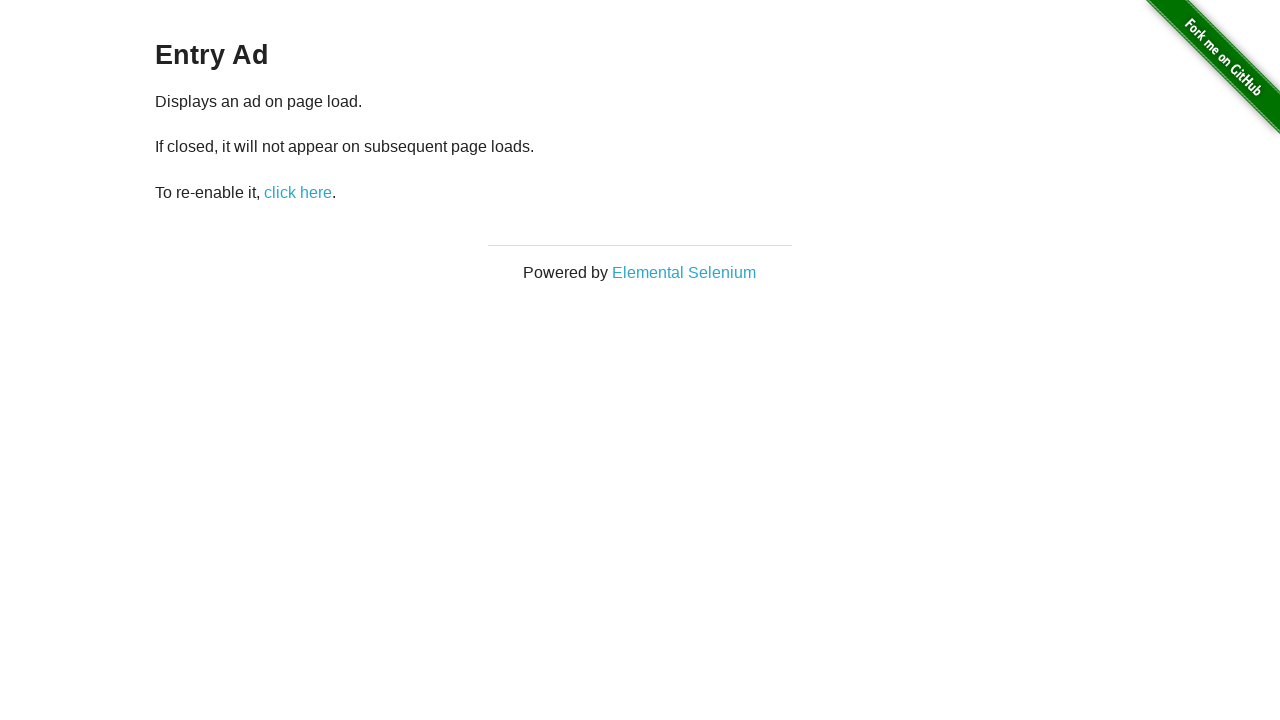

Navigated back to main page
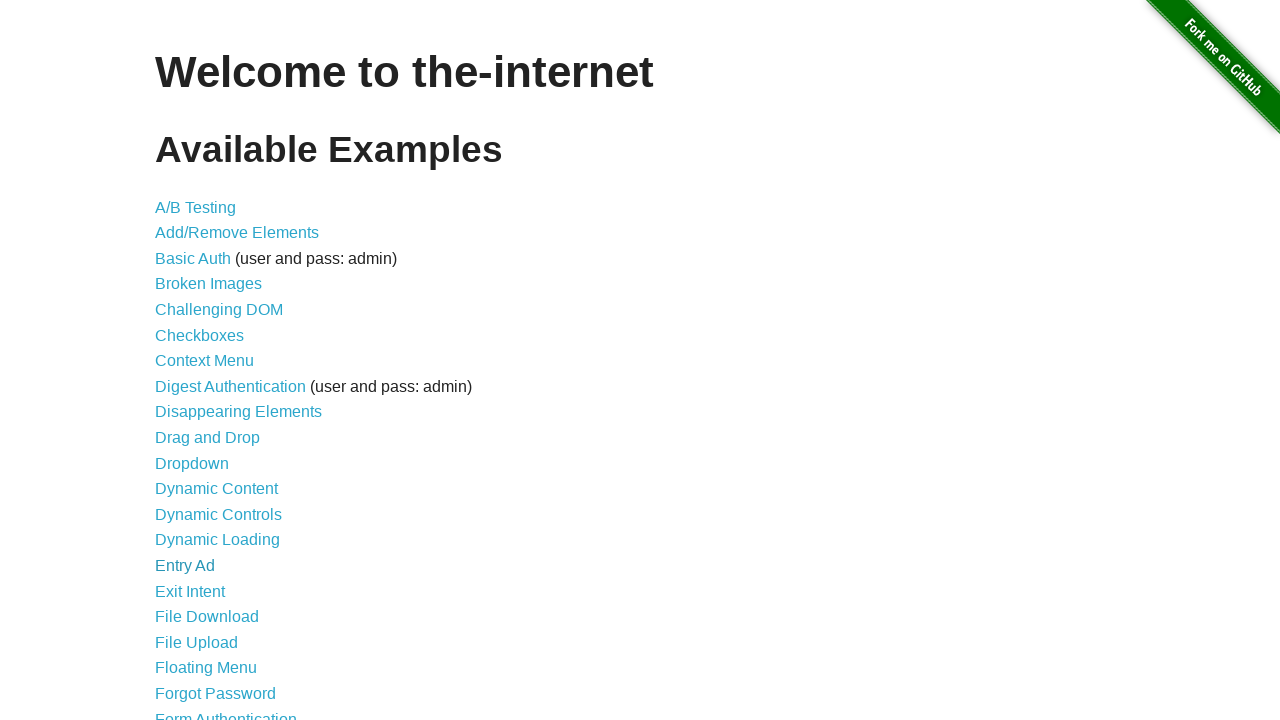

Main list links loaded again
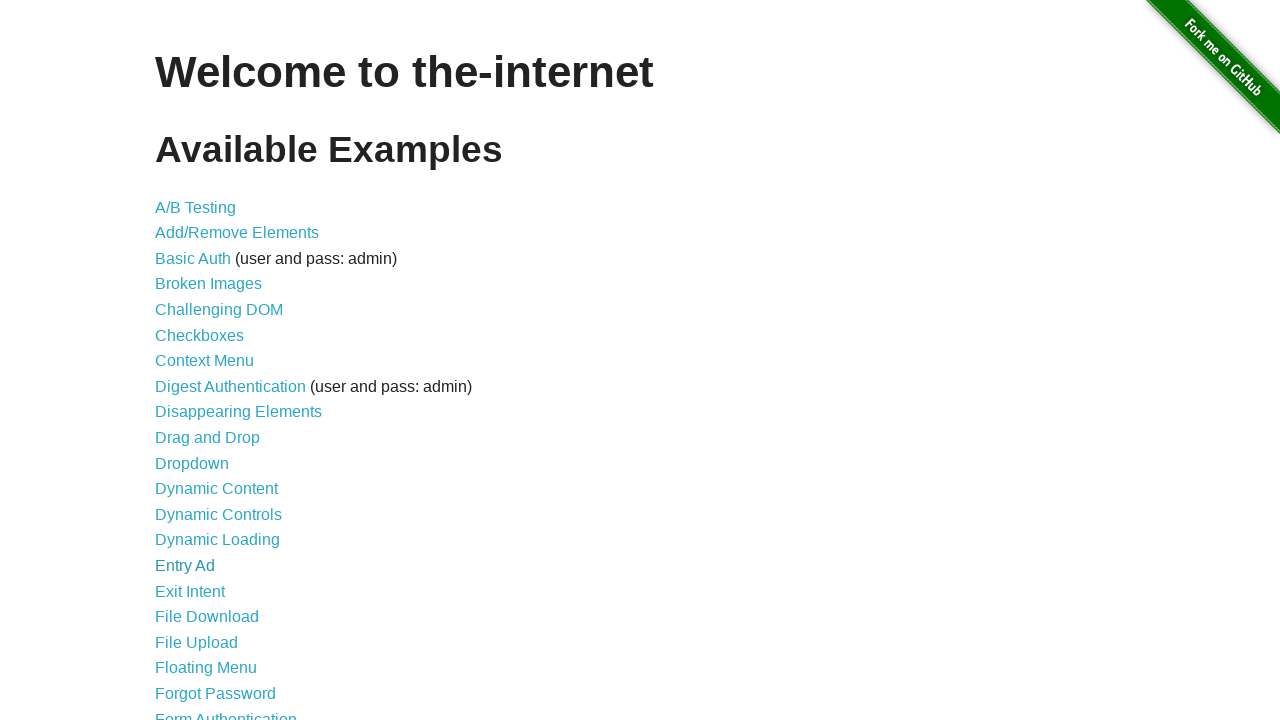

Clicked link at index 15 at (190, 591) on xpath=//div/ul/li/a >> nth=15
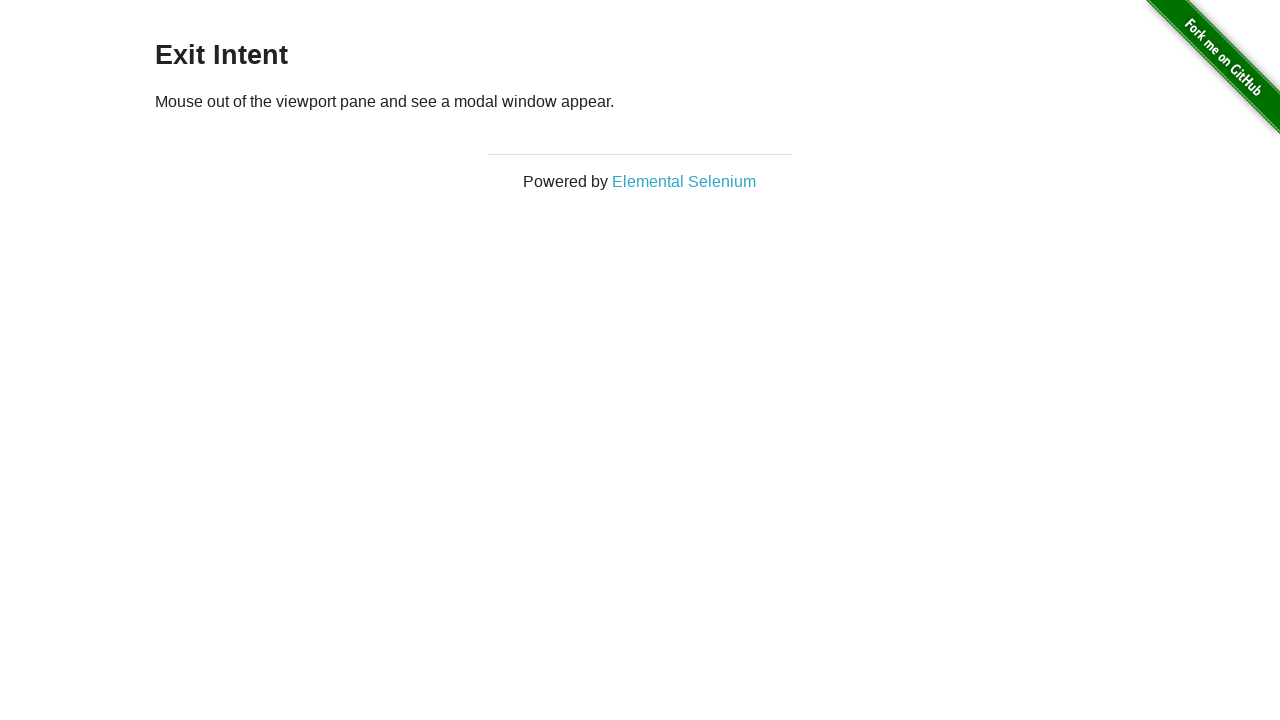

Navigated back to main page
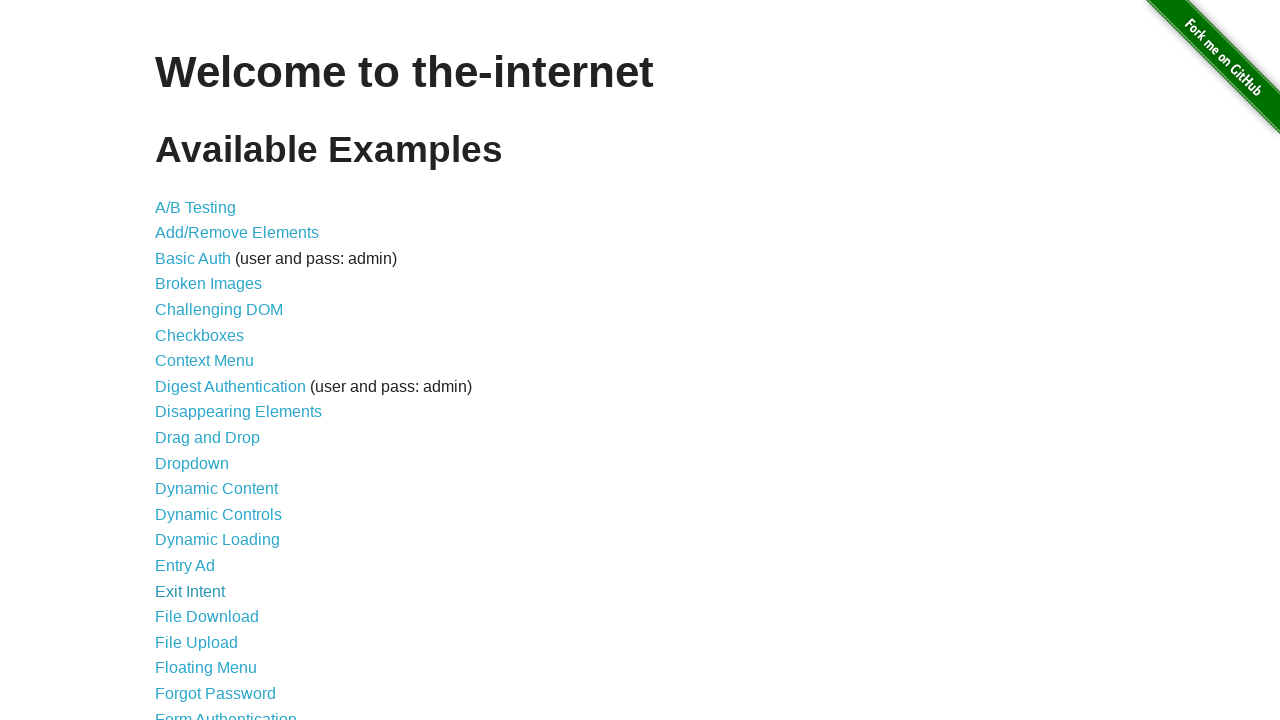

Main list links loaded again
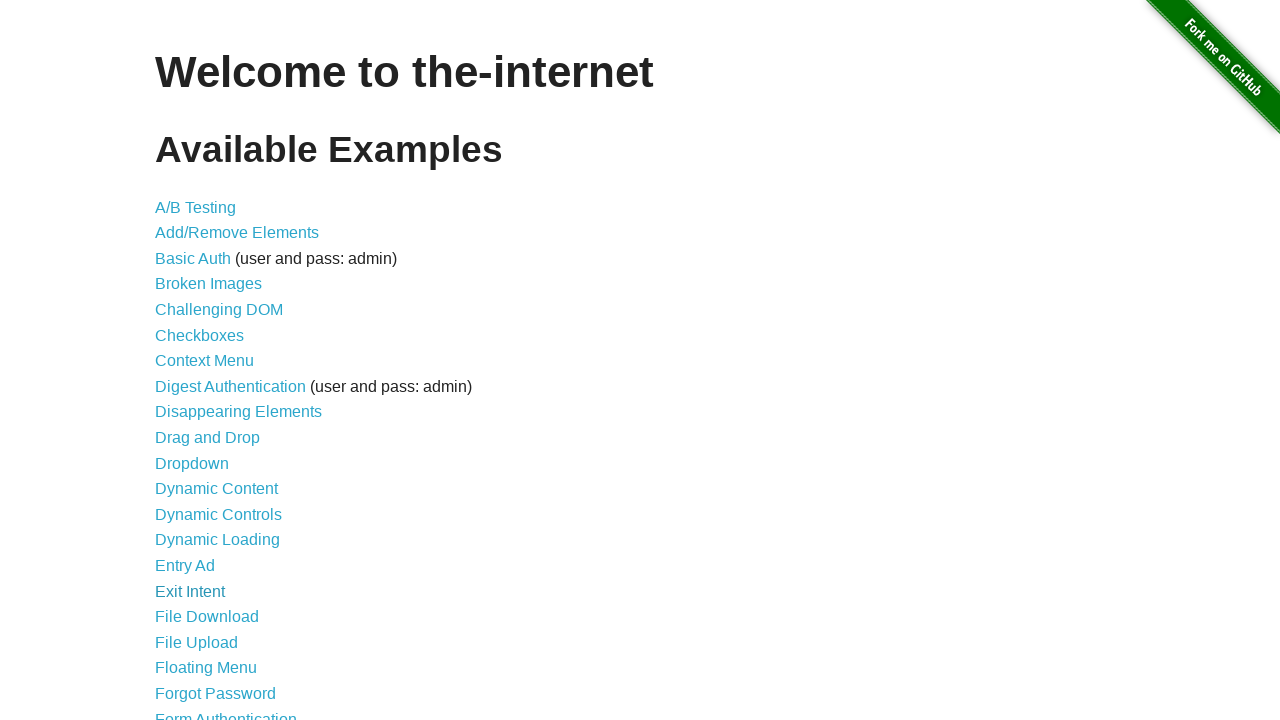

Clicked link at index 16 at (207, 617) on xpath=//div/ul/li/a >> nth=16
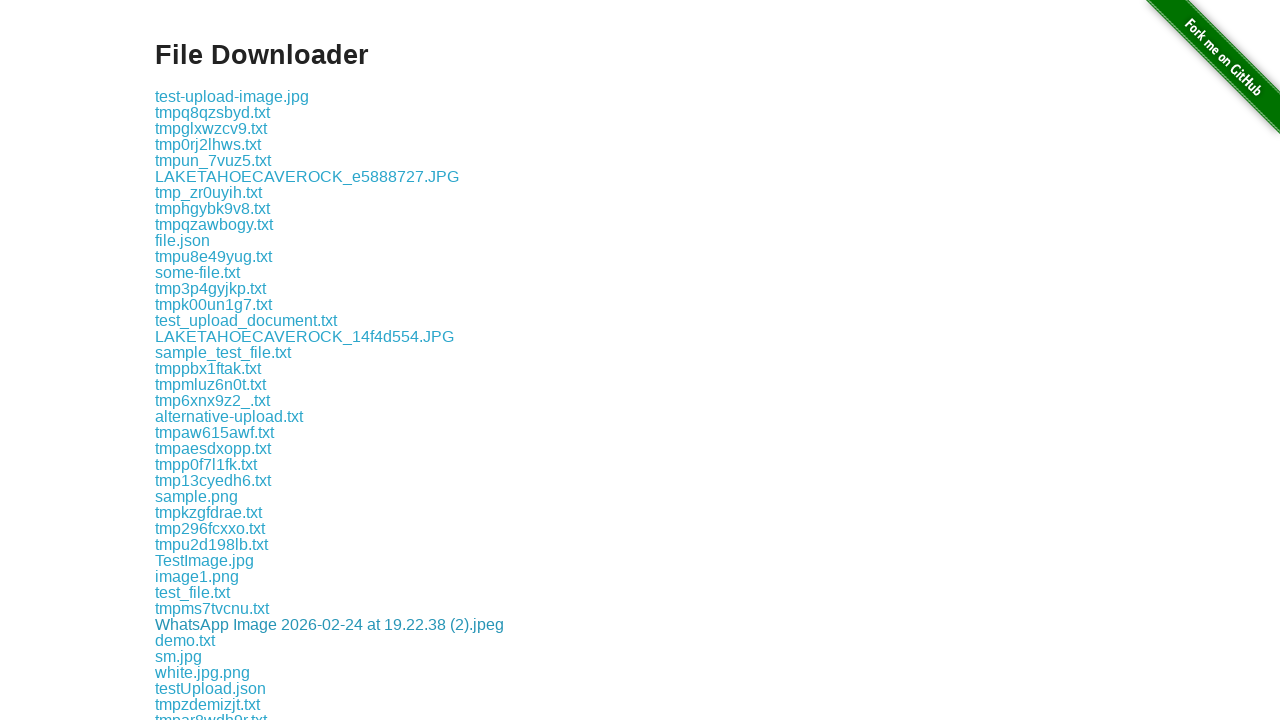

Navigated back to main page
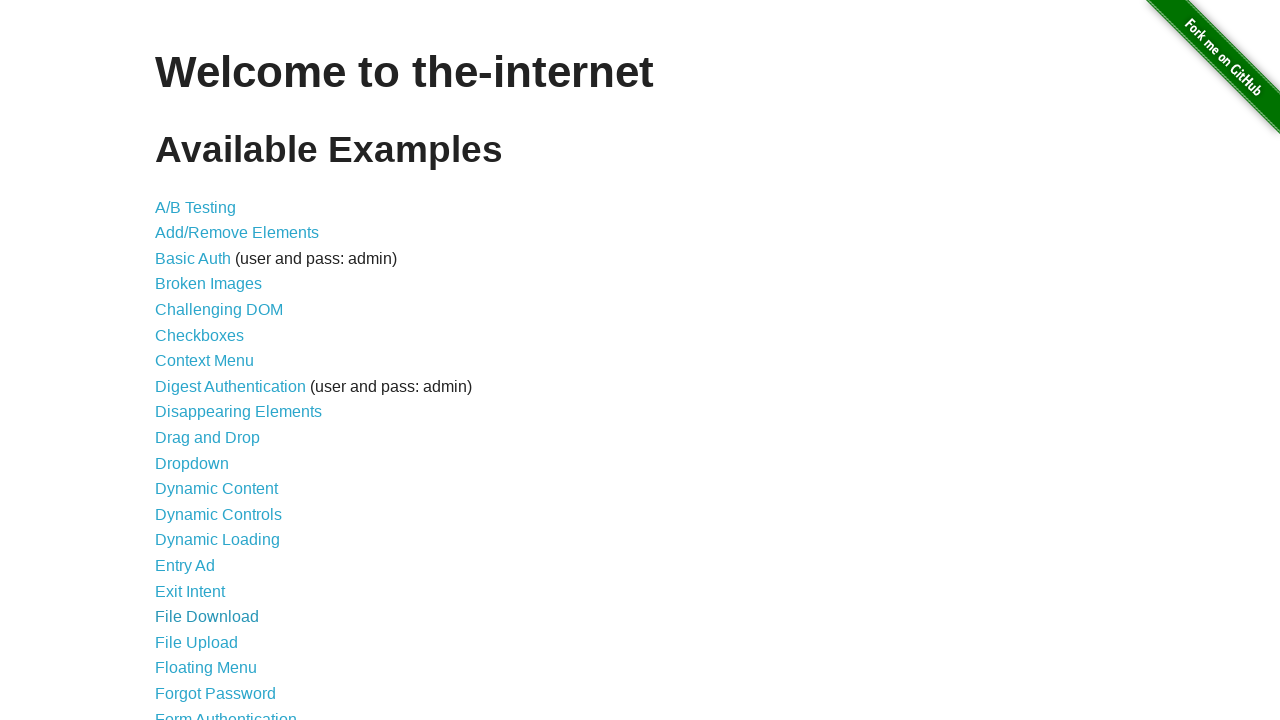

Main list links loaded again
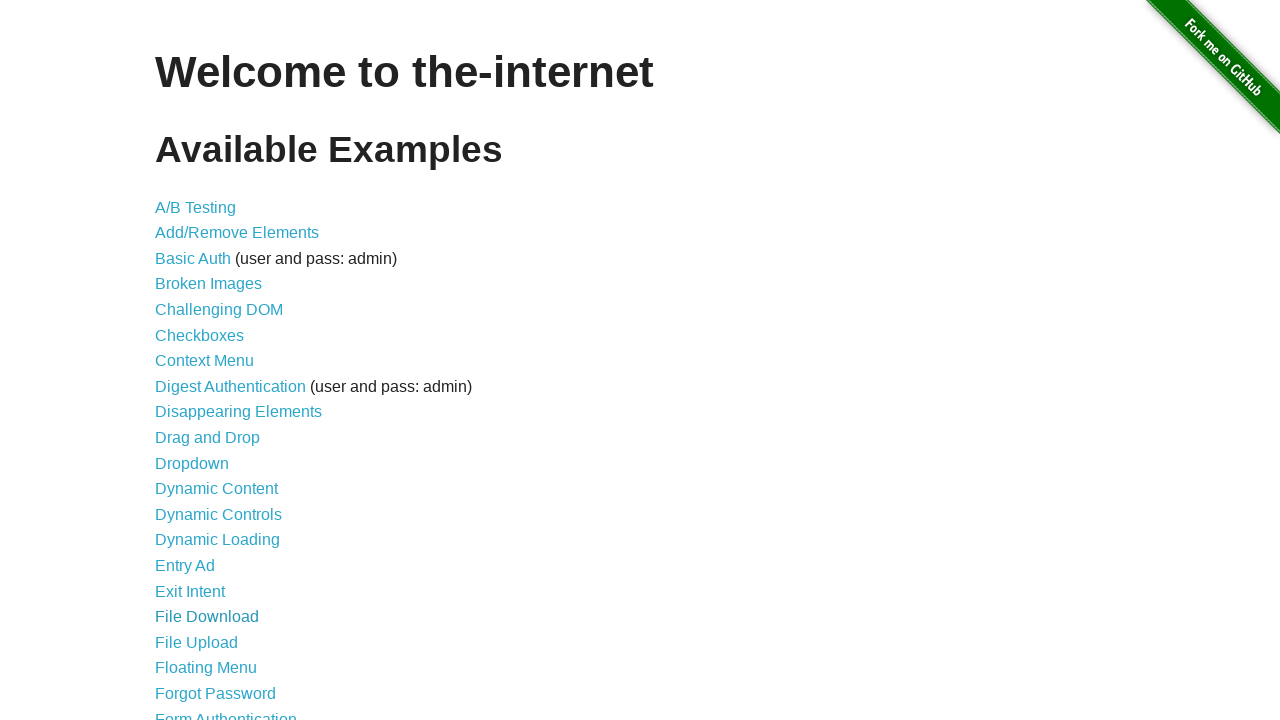

Clicked link at index 17 at (196, 642) on xpath=//div/ul/li/a >> nth=17
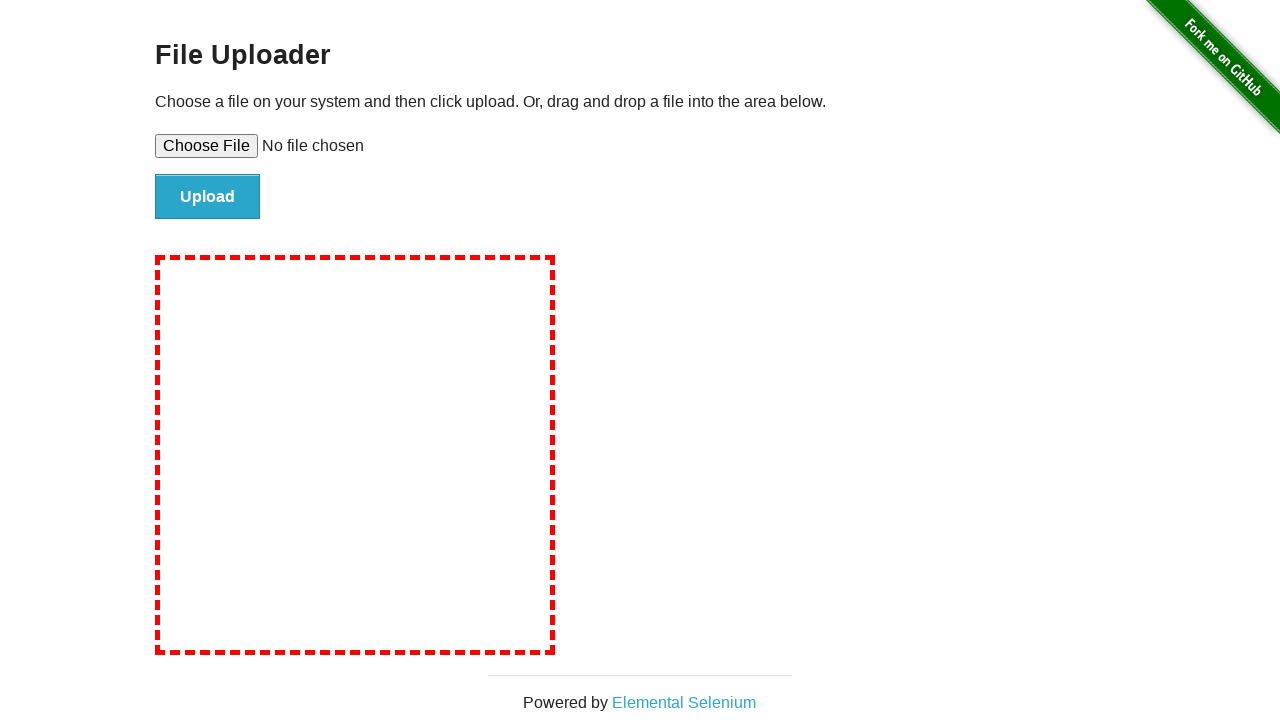

Navigated back to main page
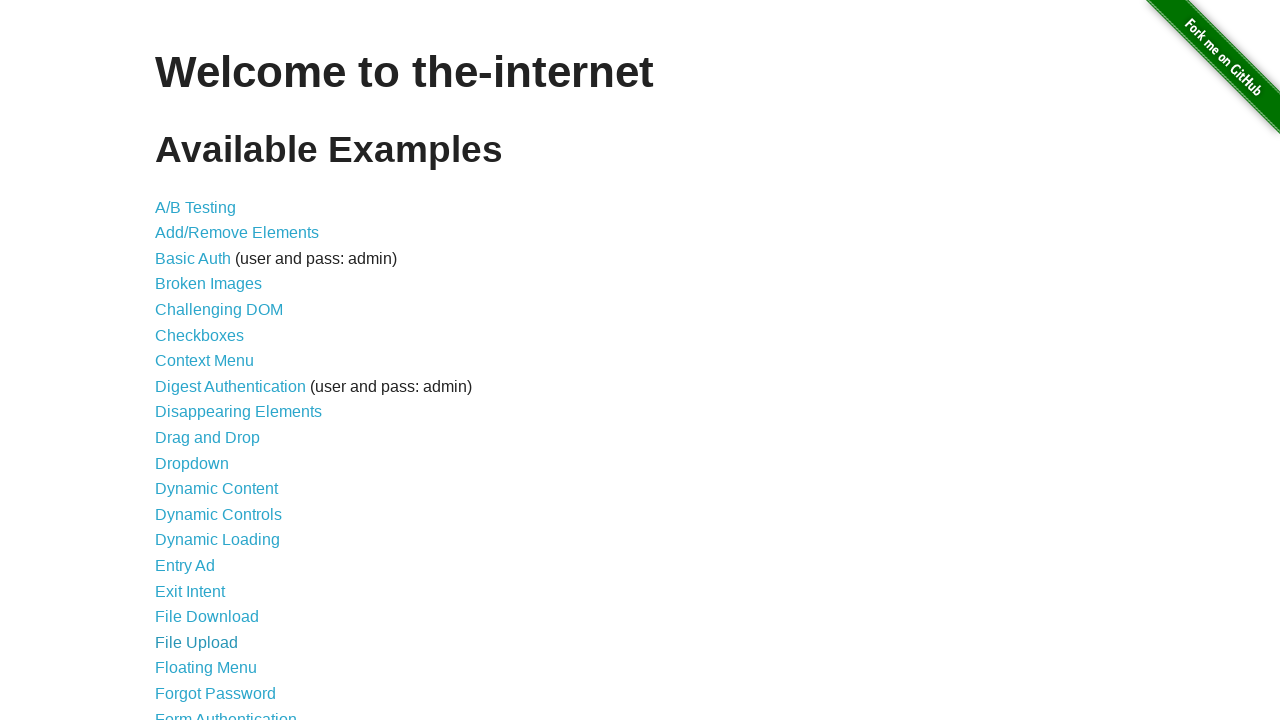

Main list links loaded again
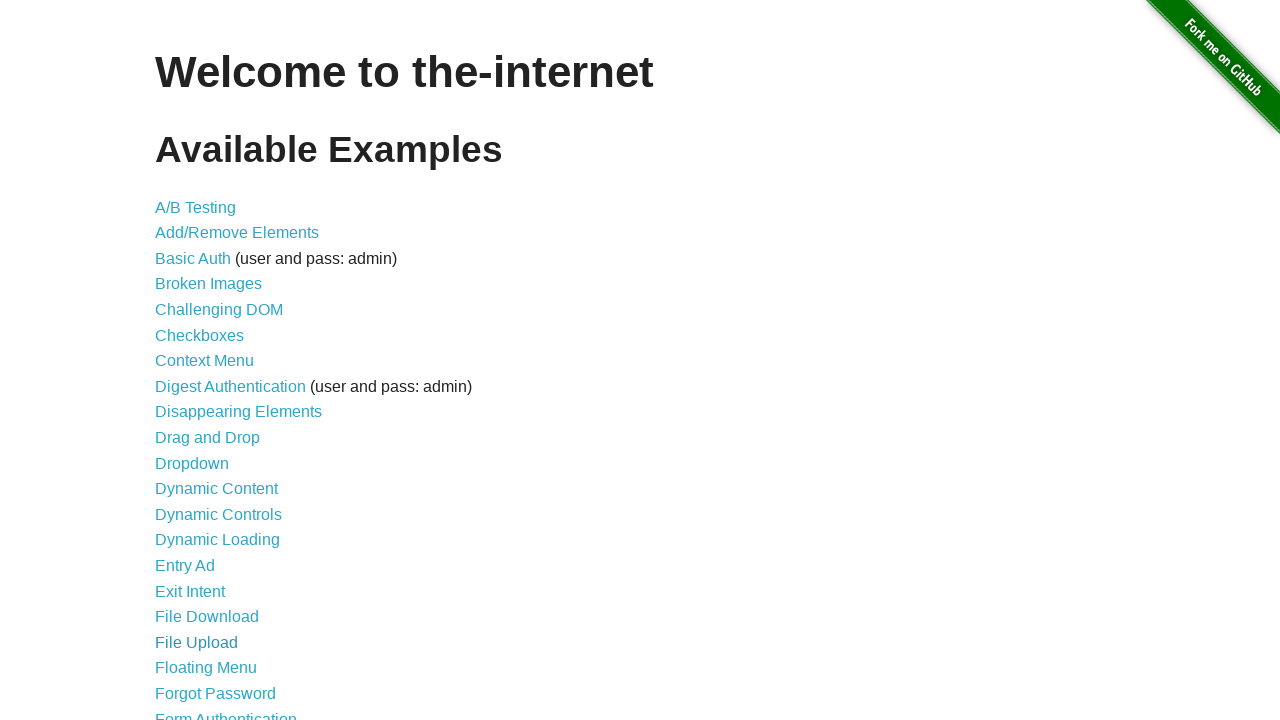

Clicked link at index 18 at (206, 668) on xpath=//div/ul/li/a >> nth=18
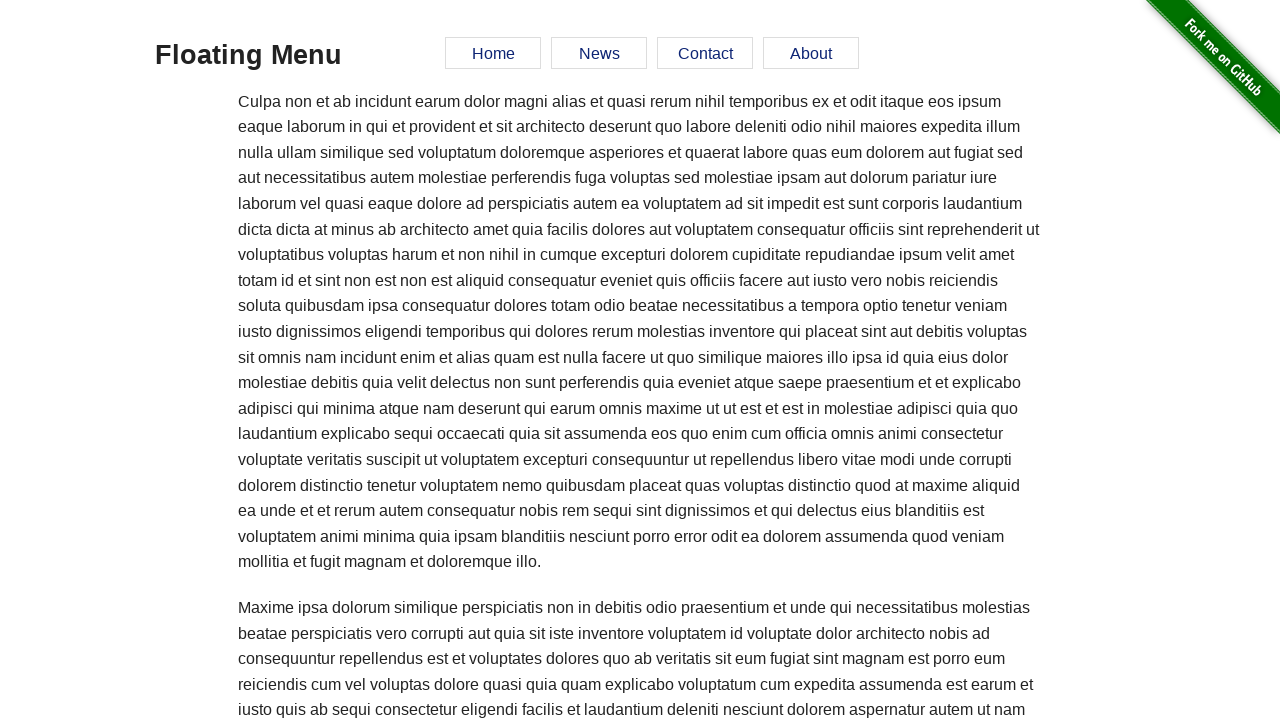

Navigated back to main page
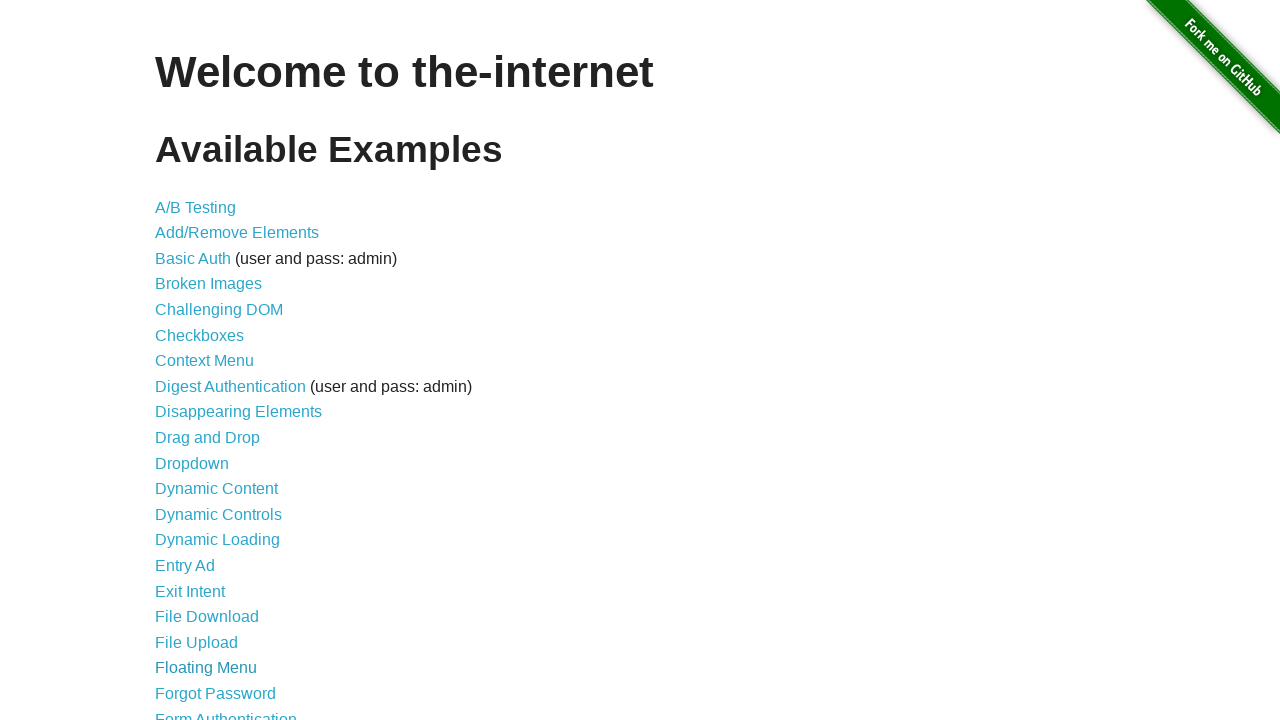

Main list links loaded again
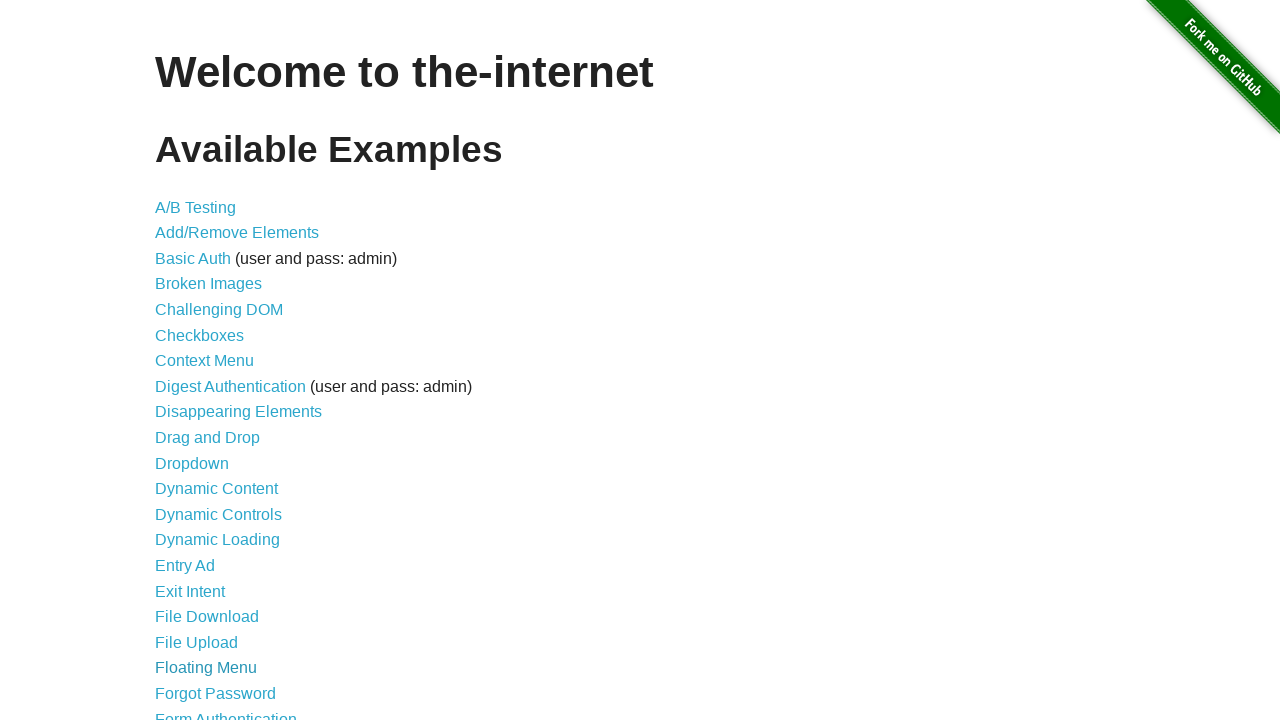

Clicked link at index 19 at (216, 693) on xpath=//div/ul/li/a >> nth=19
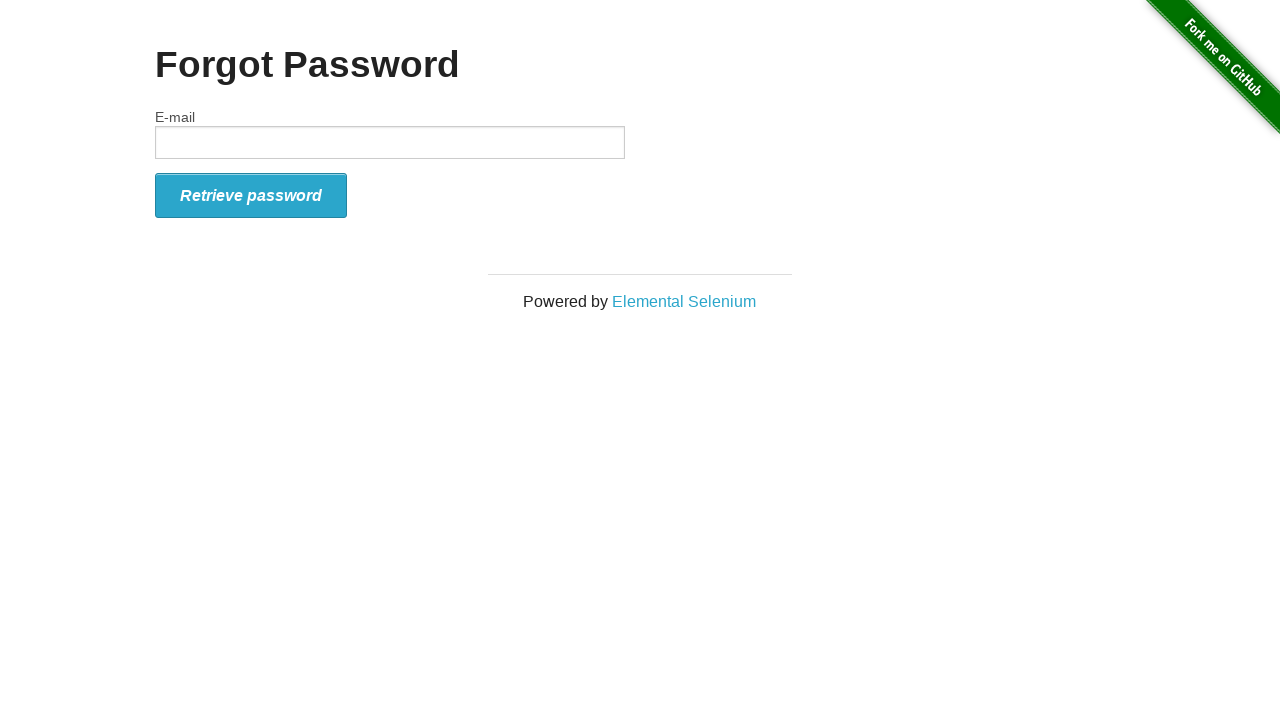

Navigated back to main page
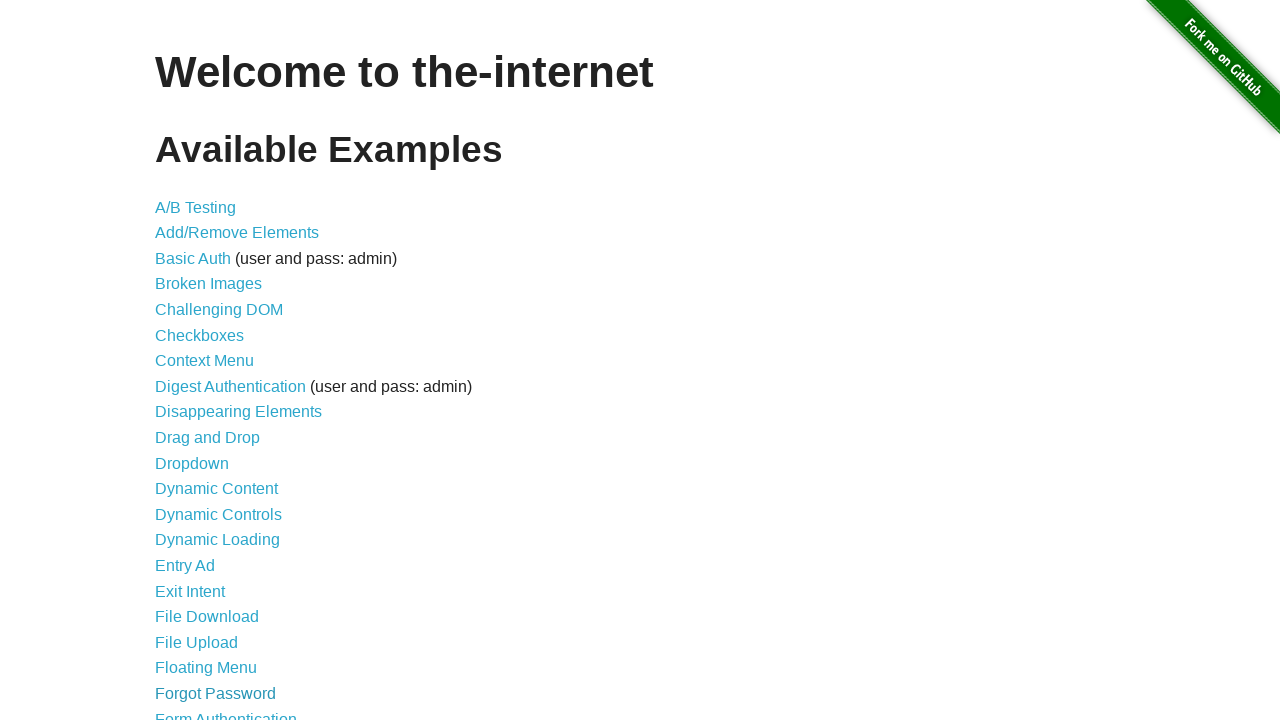

Main list links loaded again
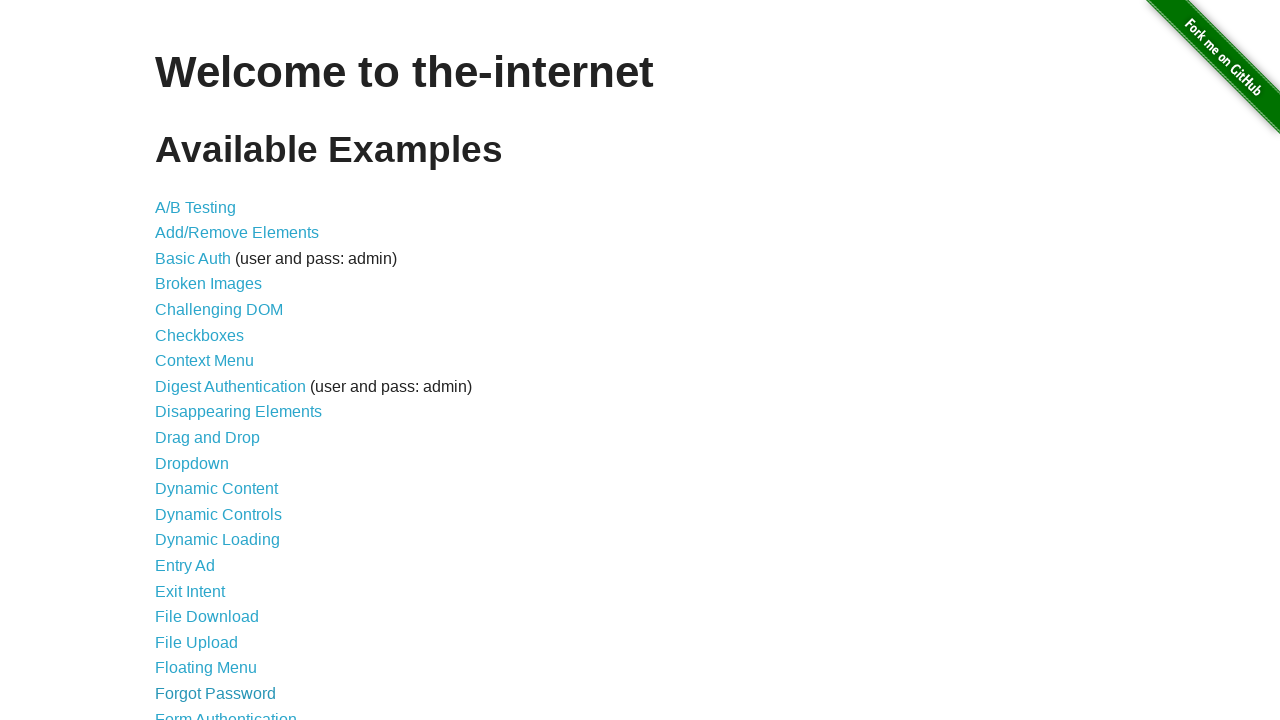

Clicked link at index 20 at (226, 712) on xpath=//div/ul/li/a >> nth=20
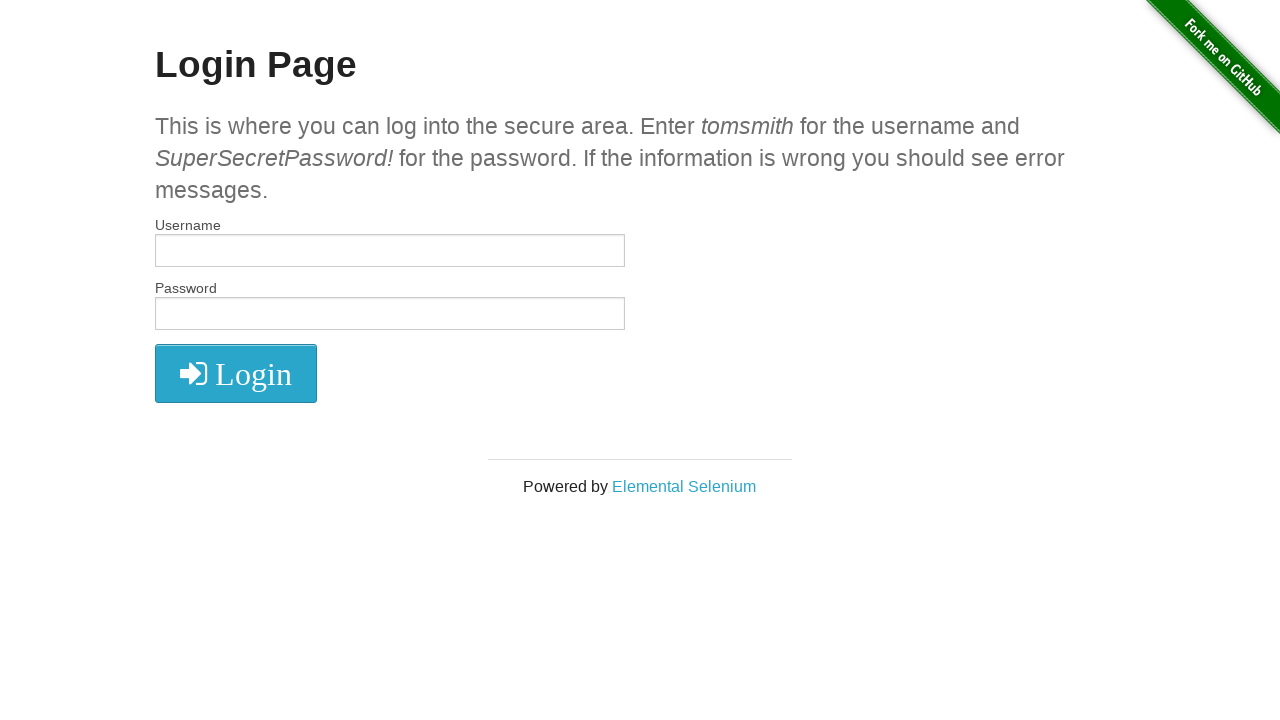

Navigated back to main page
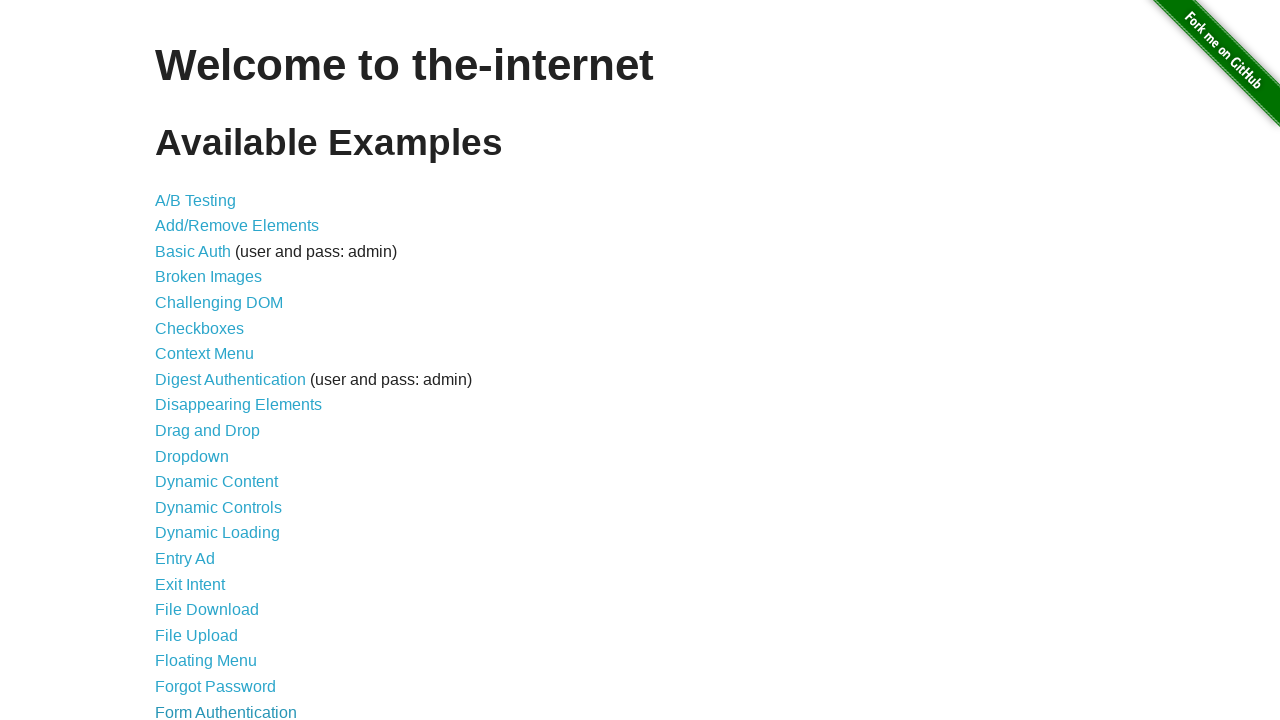

Main list links loaded again
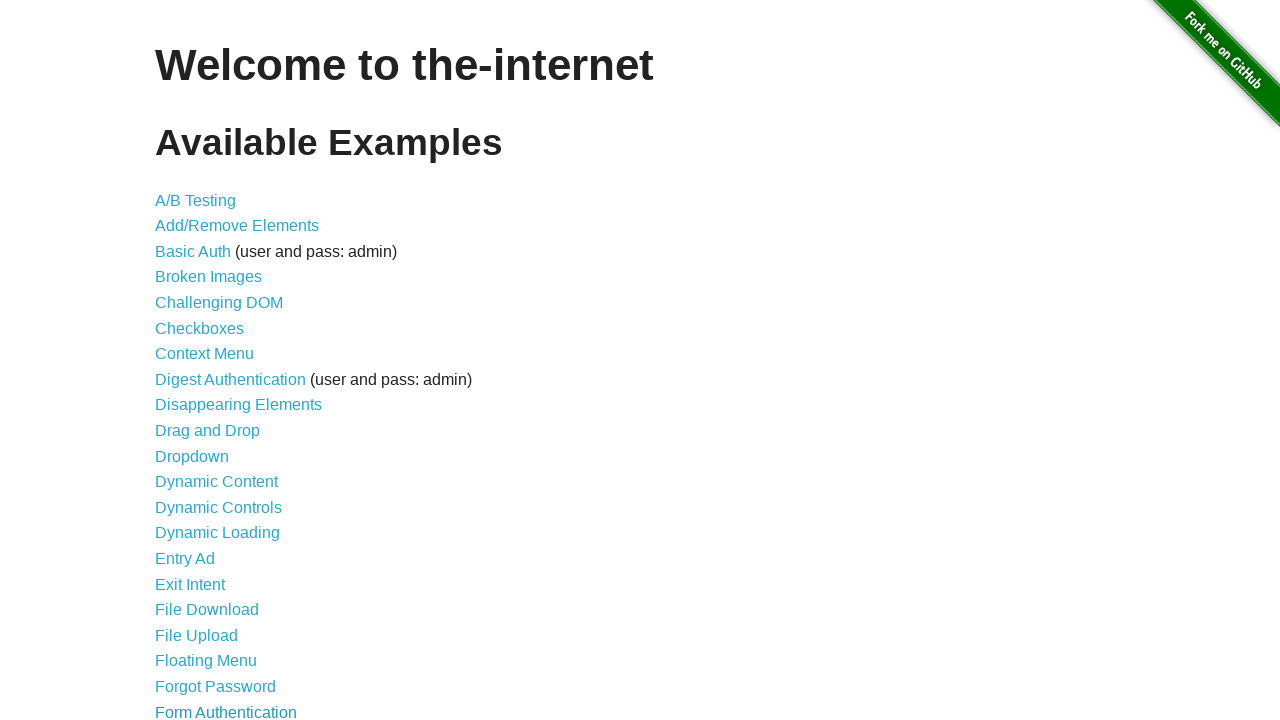

Clicked link at index 21 at (182, 361) on xpath=//div/ul/li/a >> nth=21
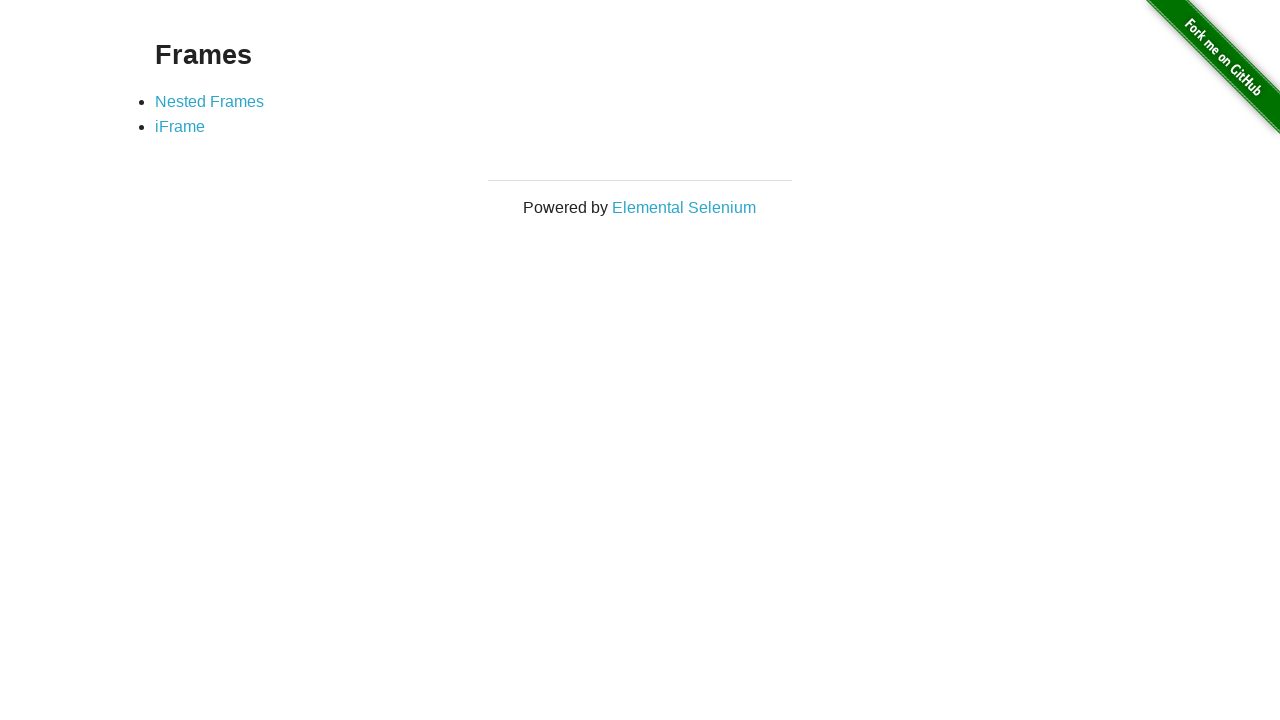

Navigated back to main page
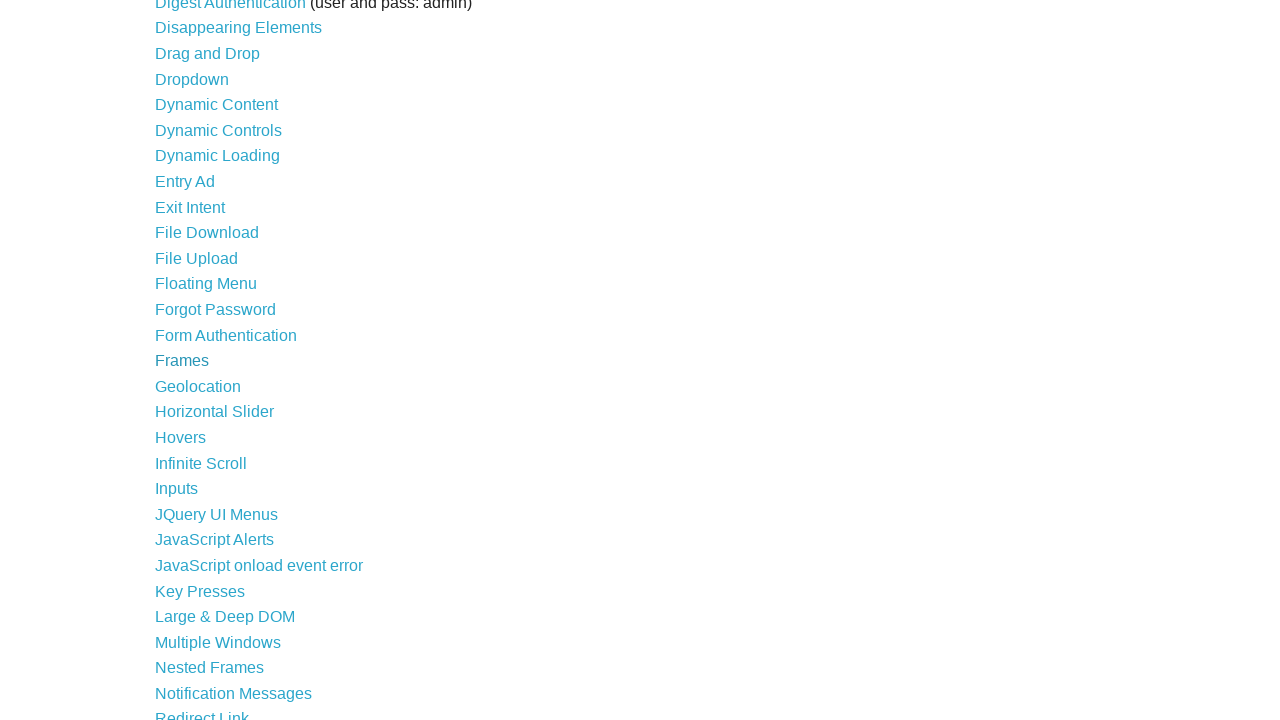

Main list links loaded again
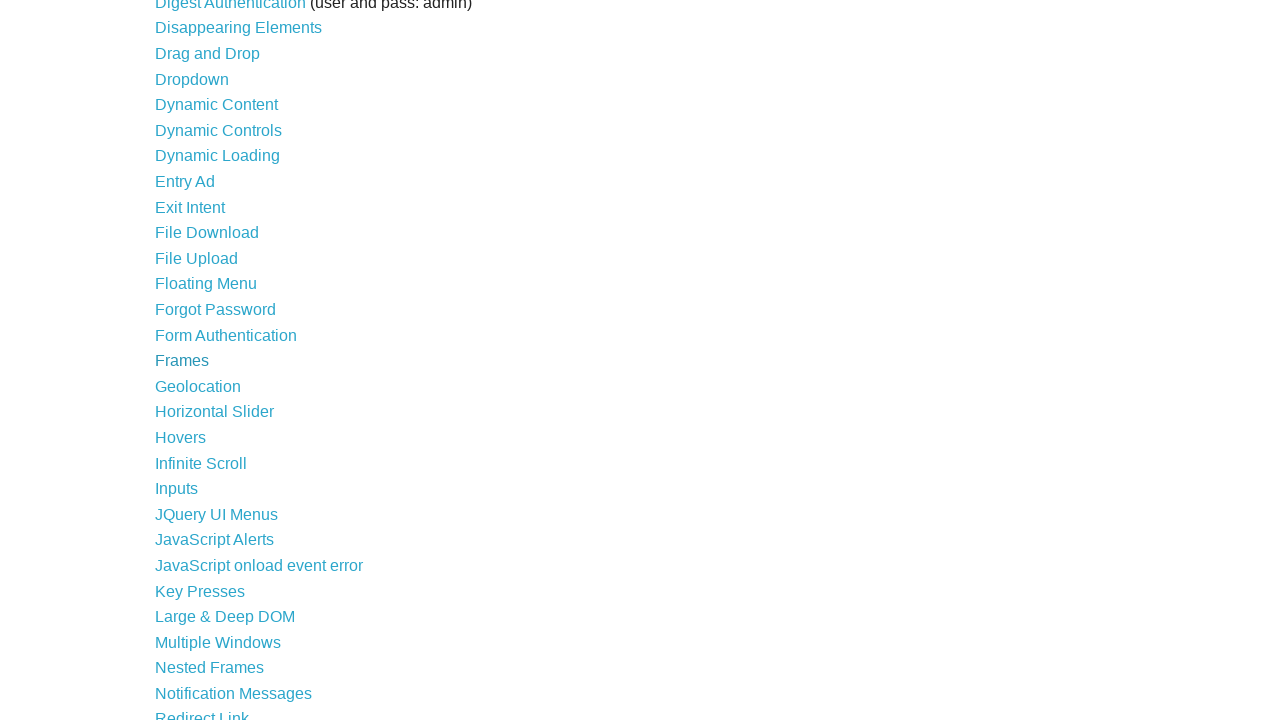

Clicked link at index 22 at (198, 386) on xpath=//div/ul/li/a >> nth=22
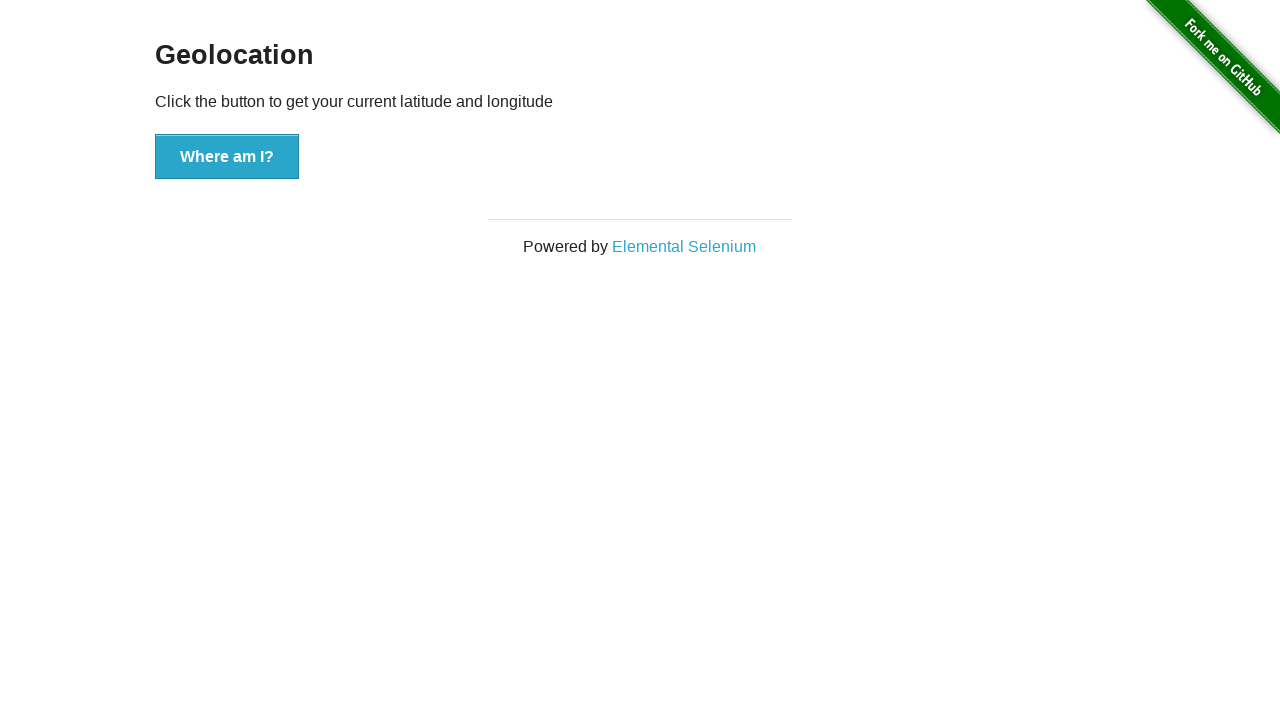

Navigated back to main page
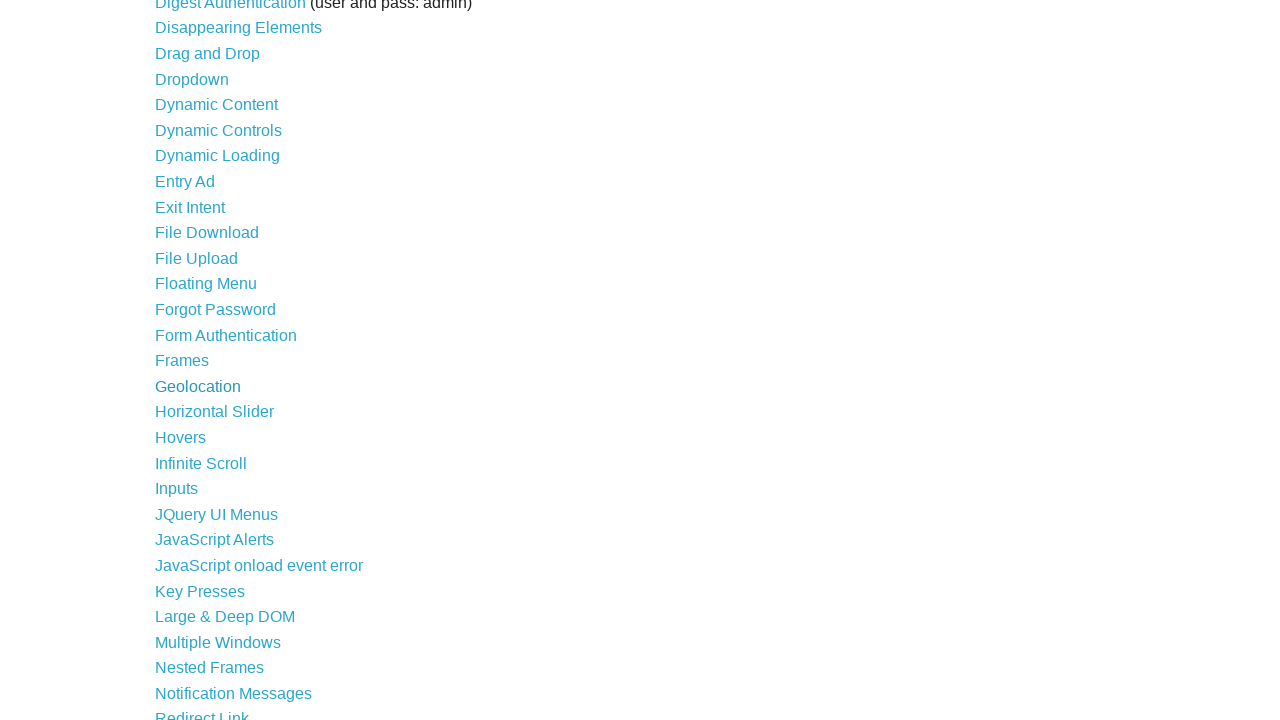

Main list links loaded again
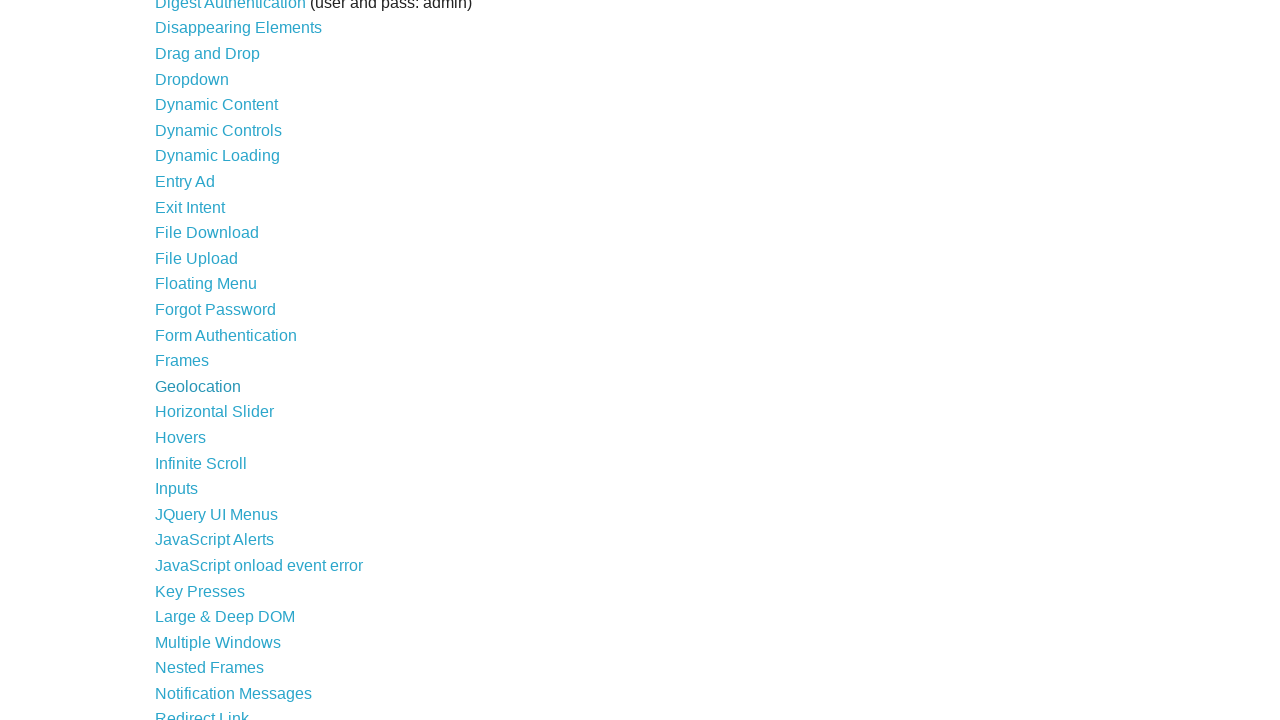

Clicked link at index 23 at (214, 412) on xpath=//div/ul/li/a >> nth=23
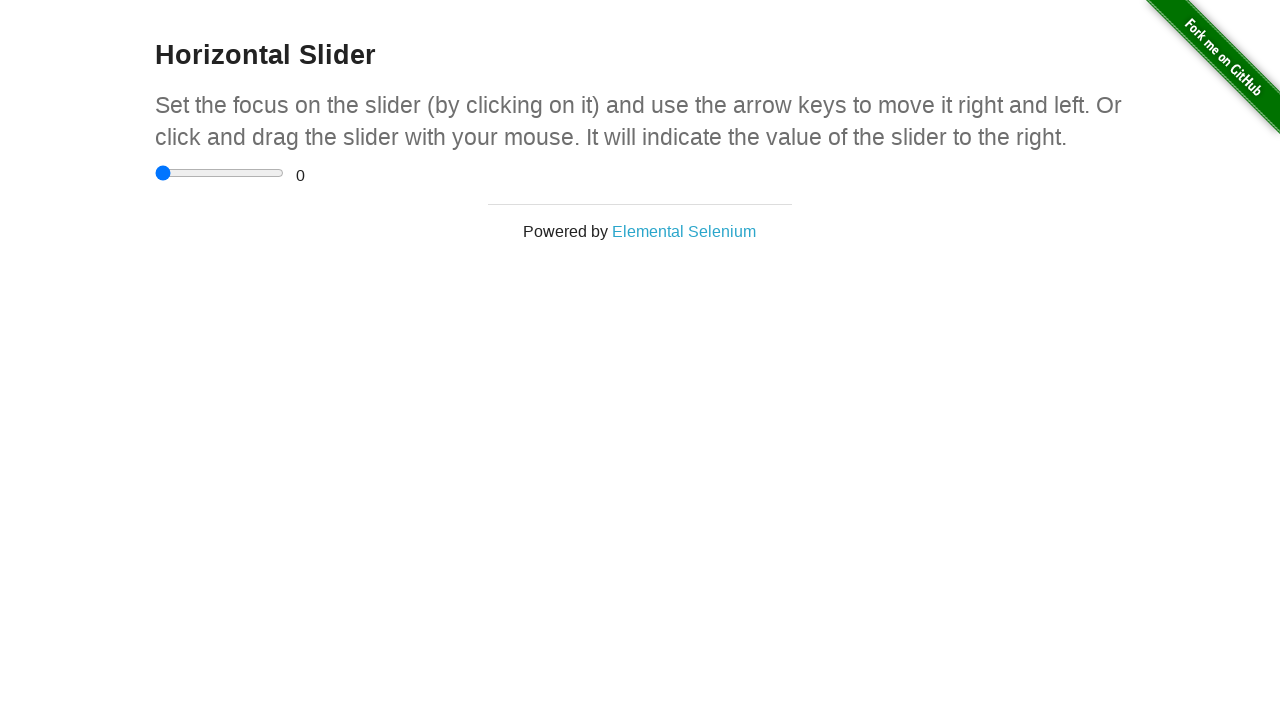

Navigated back to main page
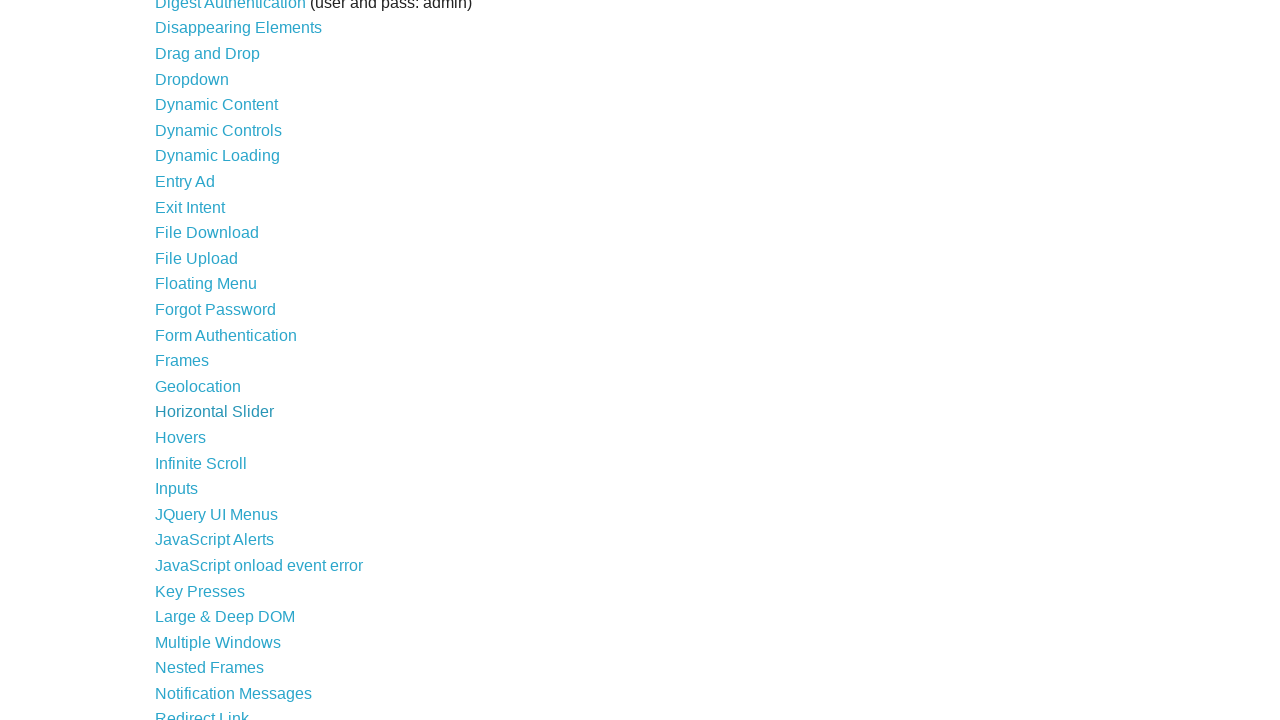

Main list links loaded again
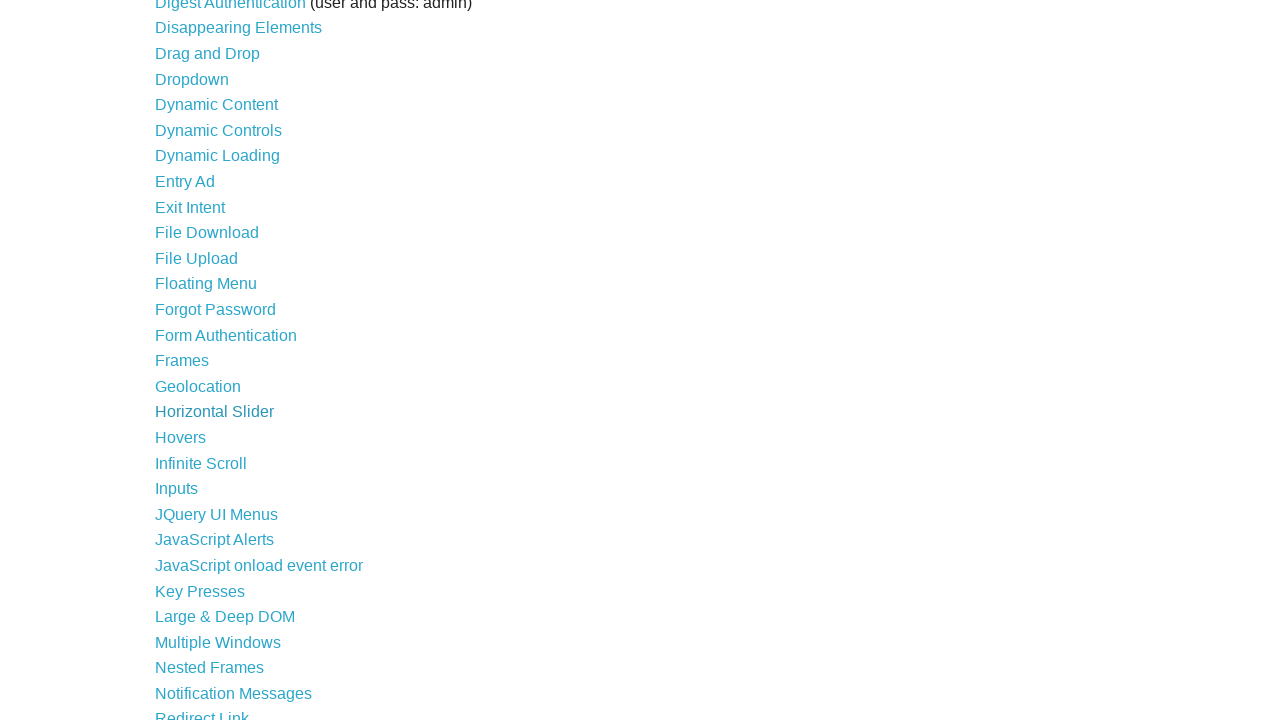

Clicked link at index 24 at (180, 437) on xpath=//div/ul/li/a >> nth=24
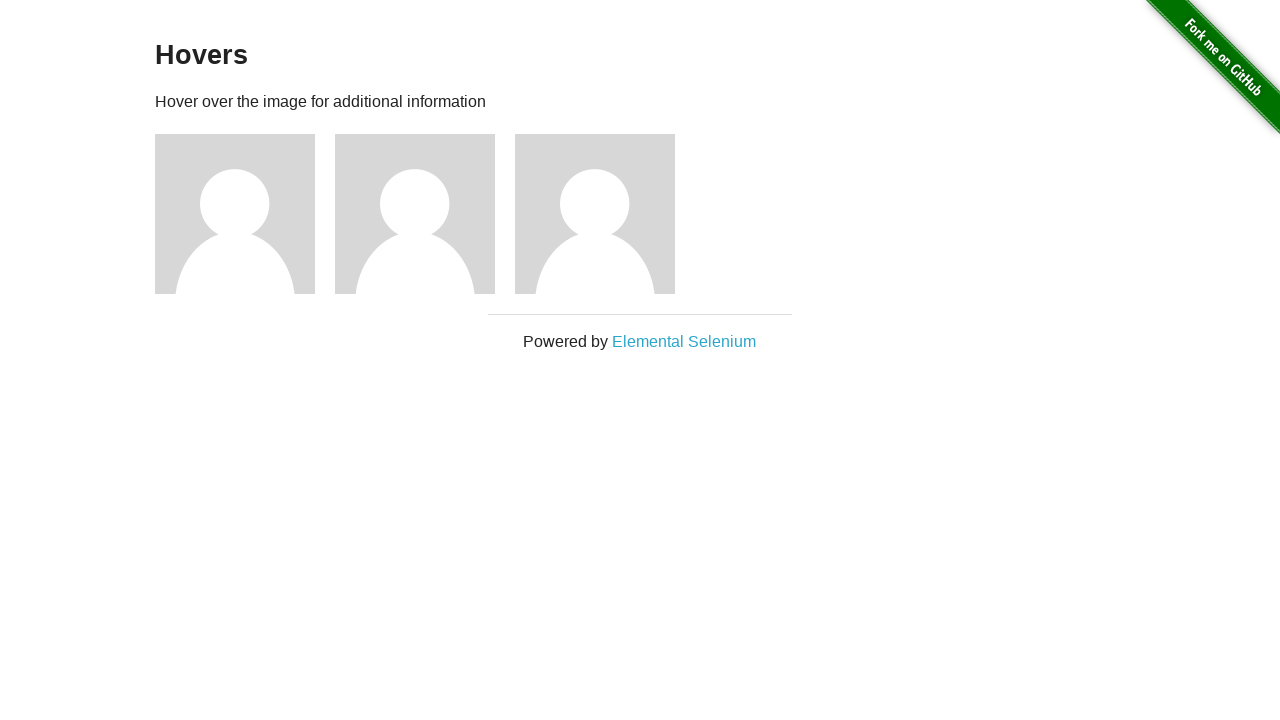

Navigated back to main page
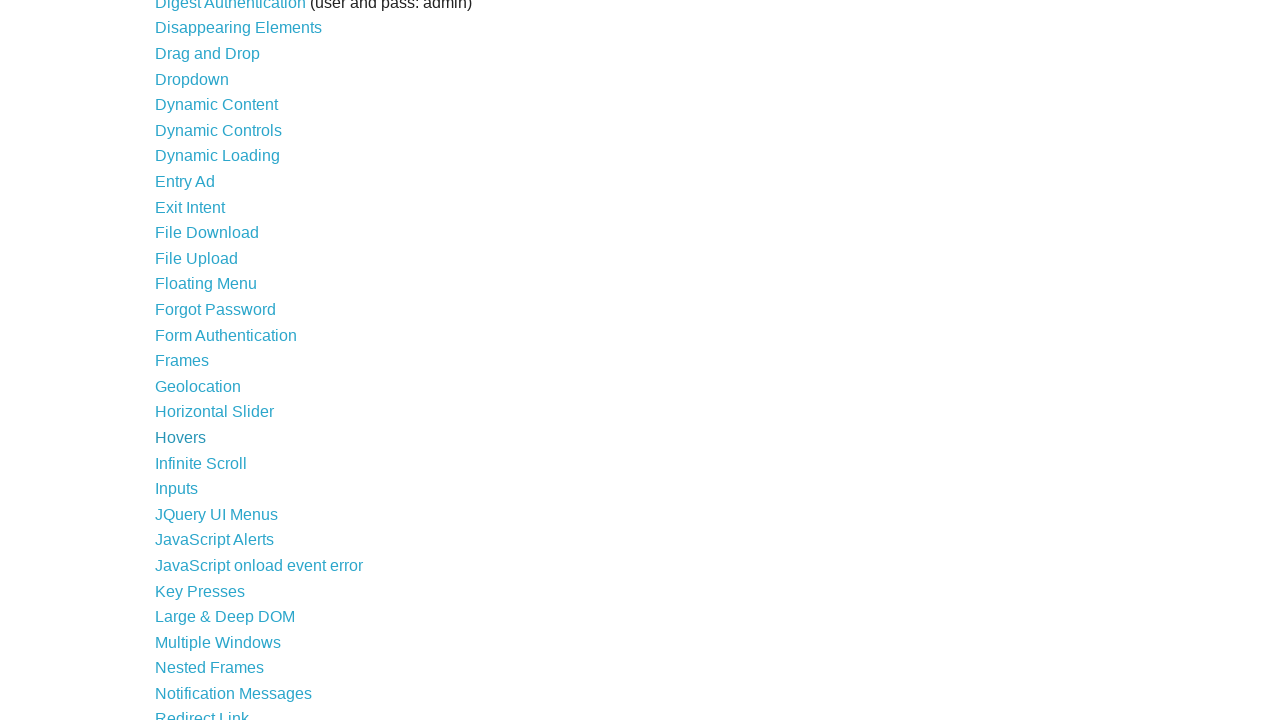

Main list links loaded again
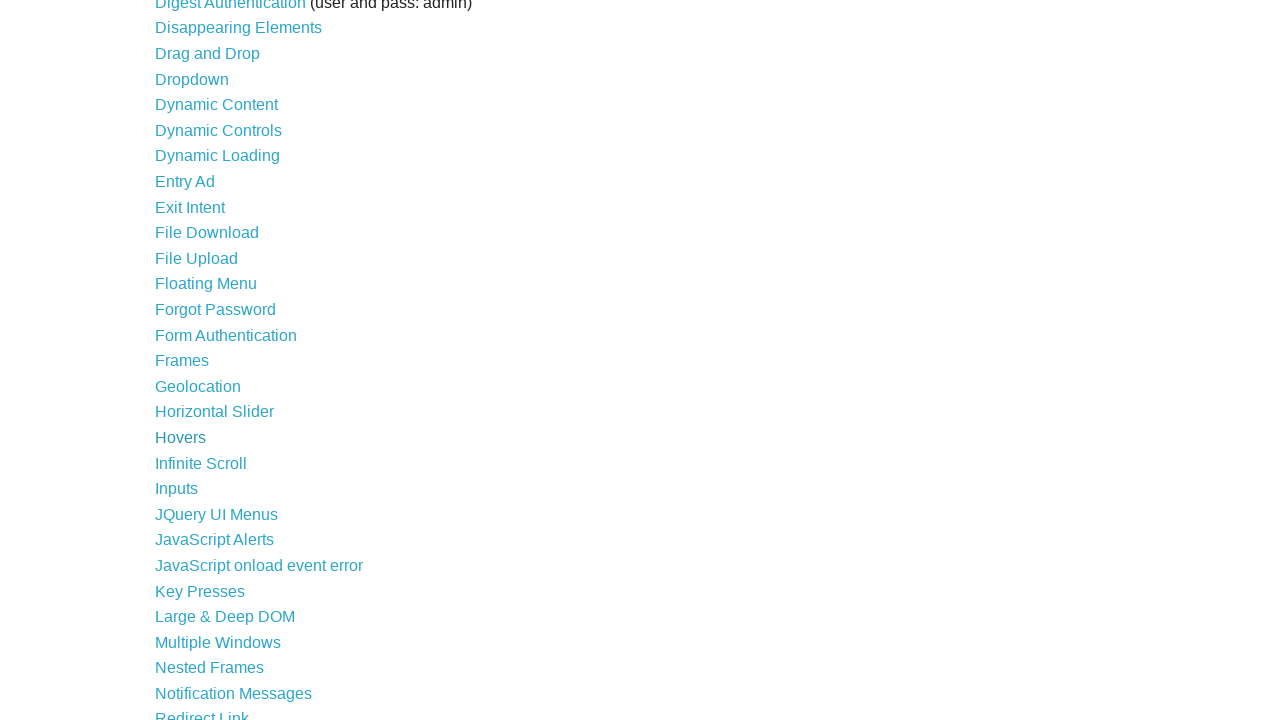

Clicked link at index 25 at (201, 463) on xpath=//div/ul/li/a >> nth=25
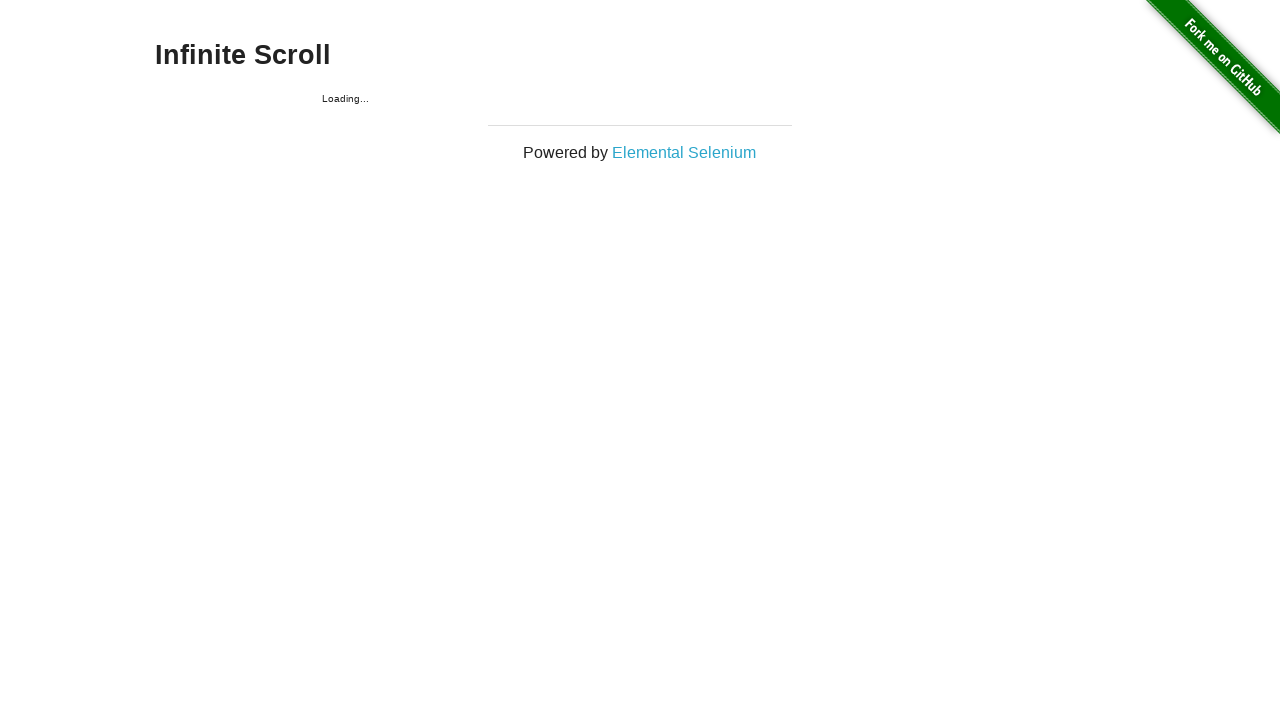

Navigated back to main page
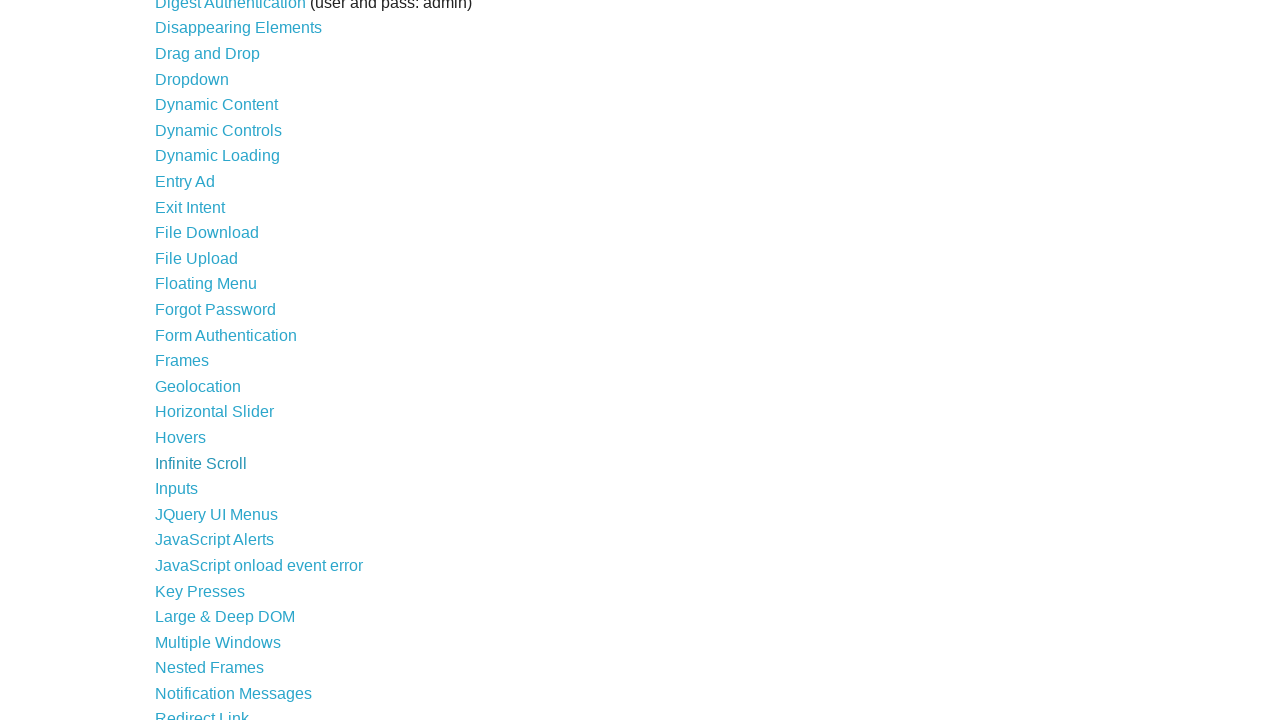

Main list links loaded again
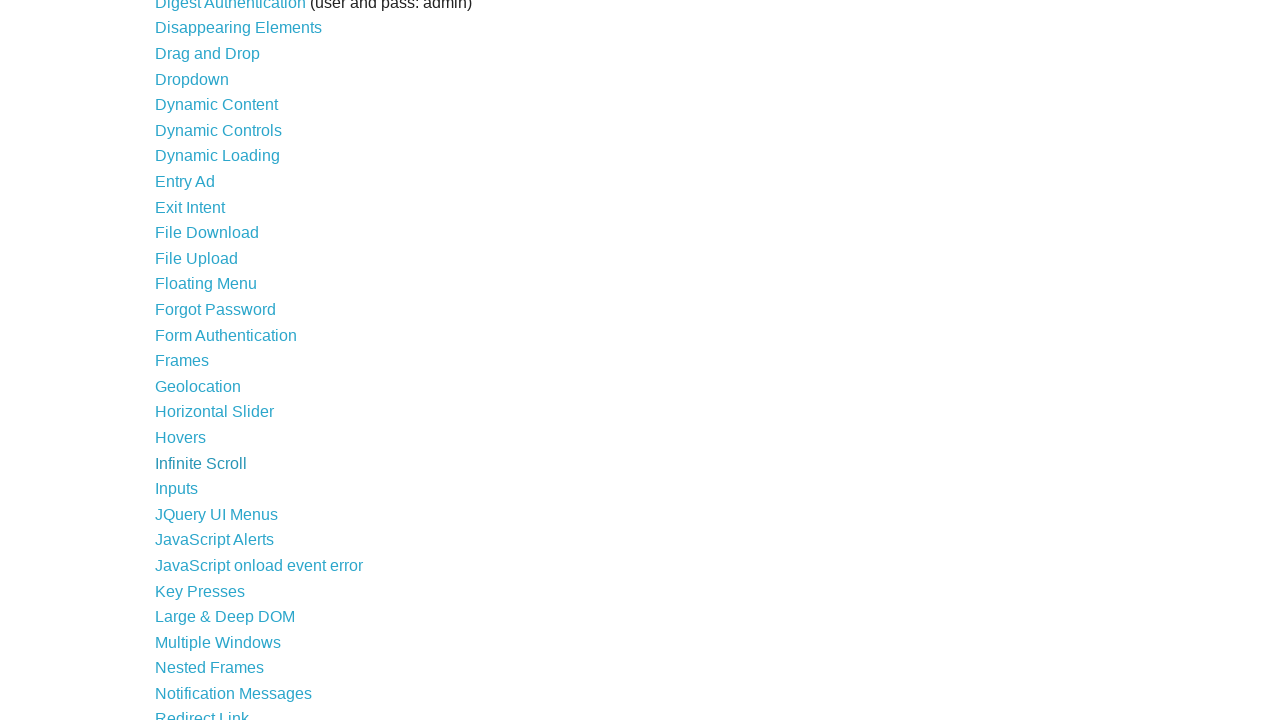

Clicked link at index 26 at (176, 489) on xpath=//div/ul/li/a >> nth=26
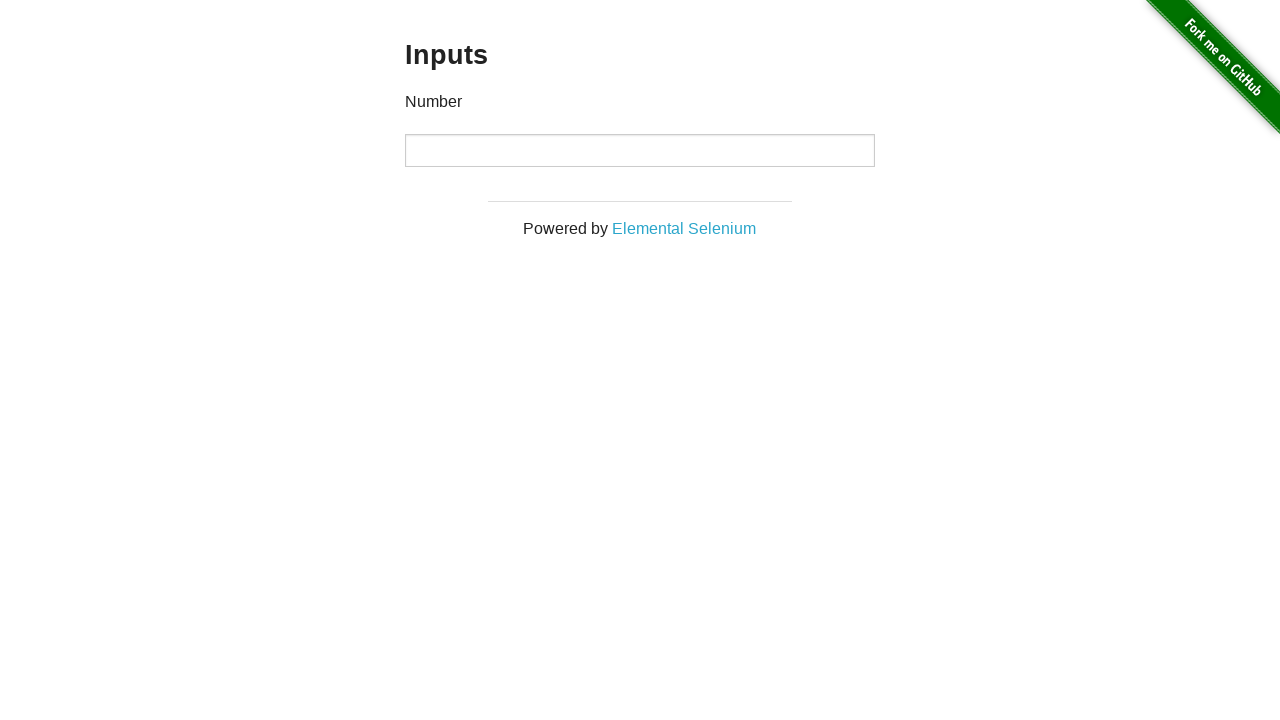

Navigated back to main page
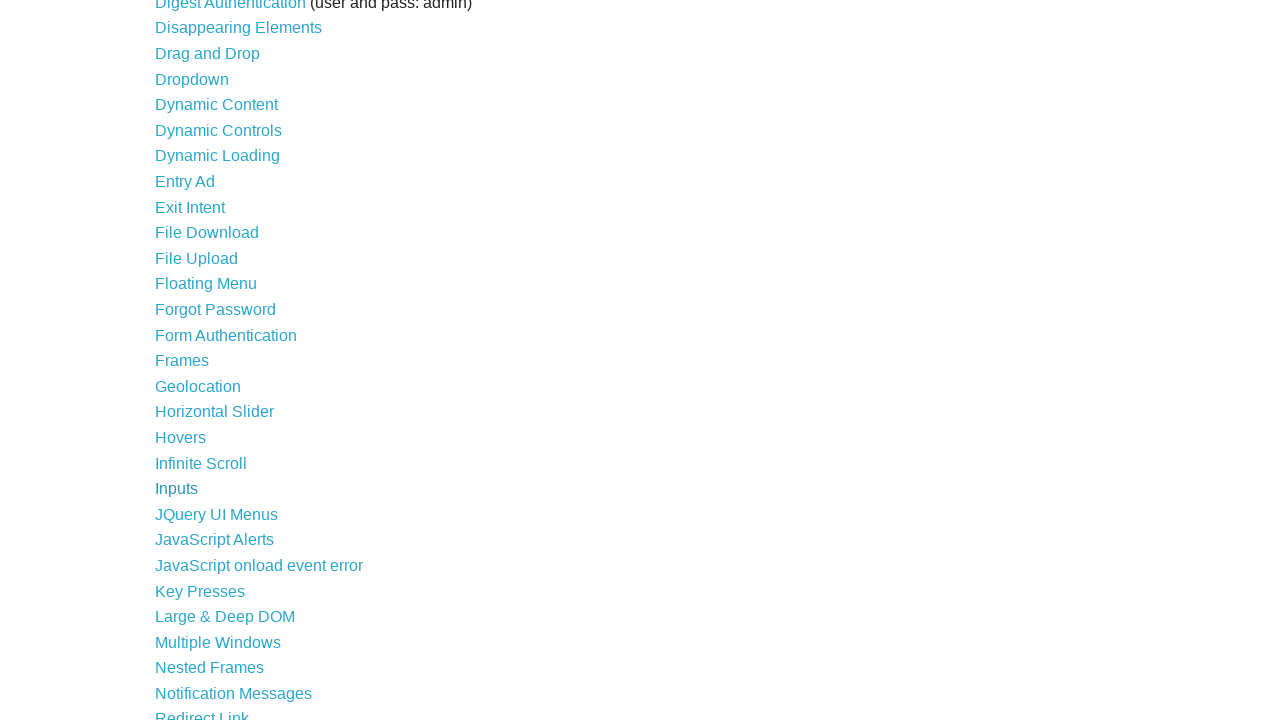

Main list links loaded again
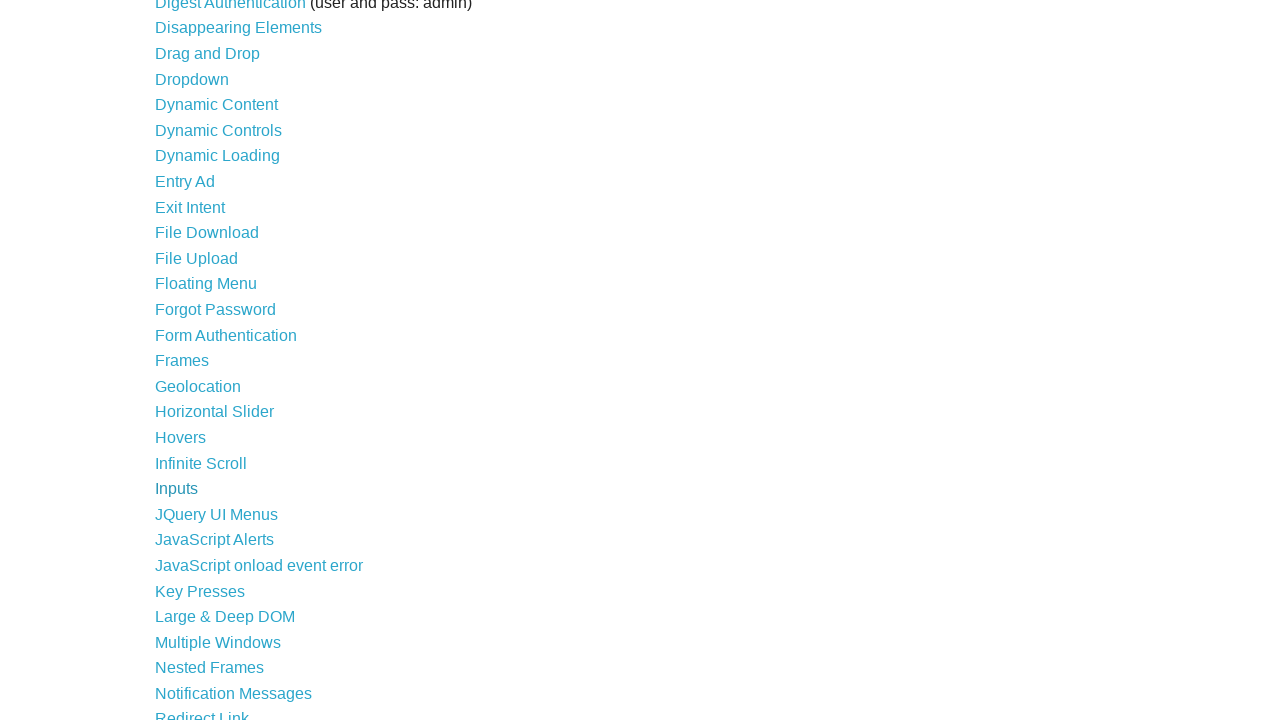

Clicked link at index 27 at (216, 514) on xpath=//div/ul/li/a >> nth=27
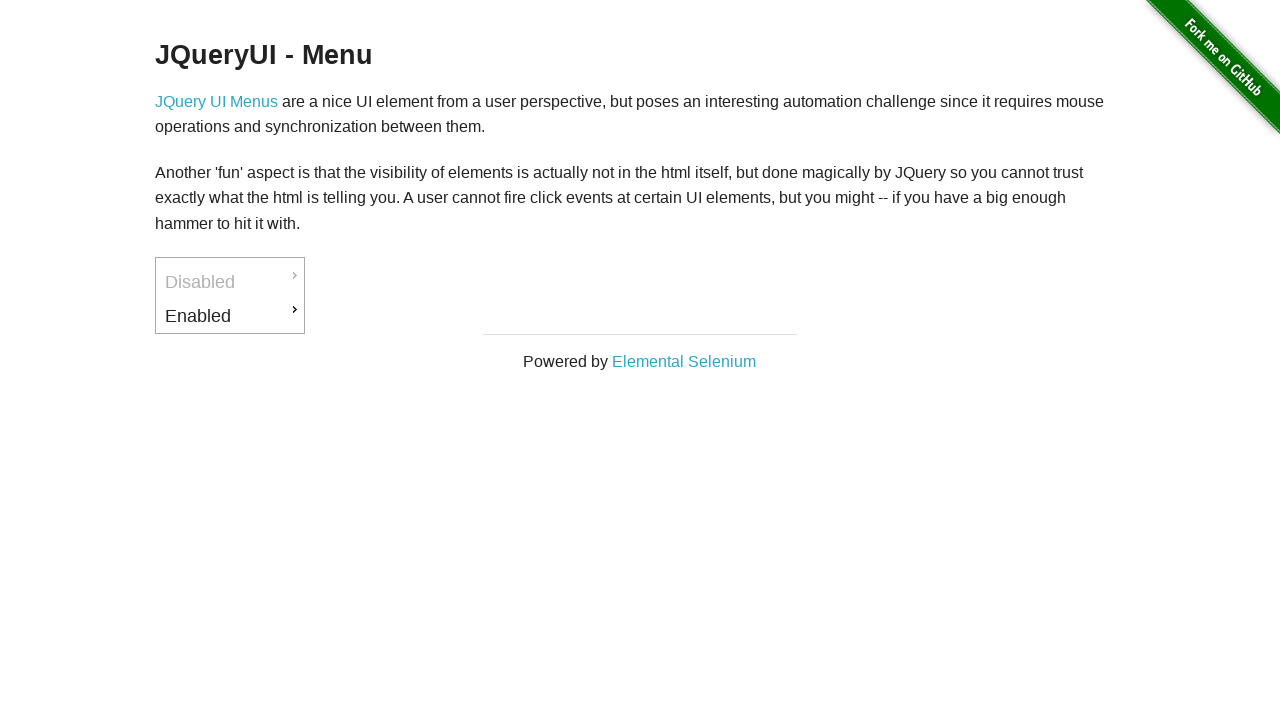

Navigated back to main page
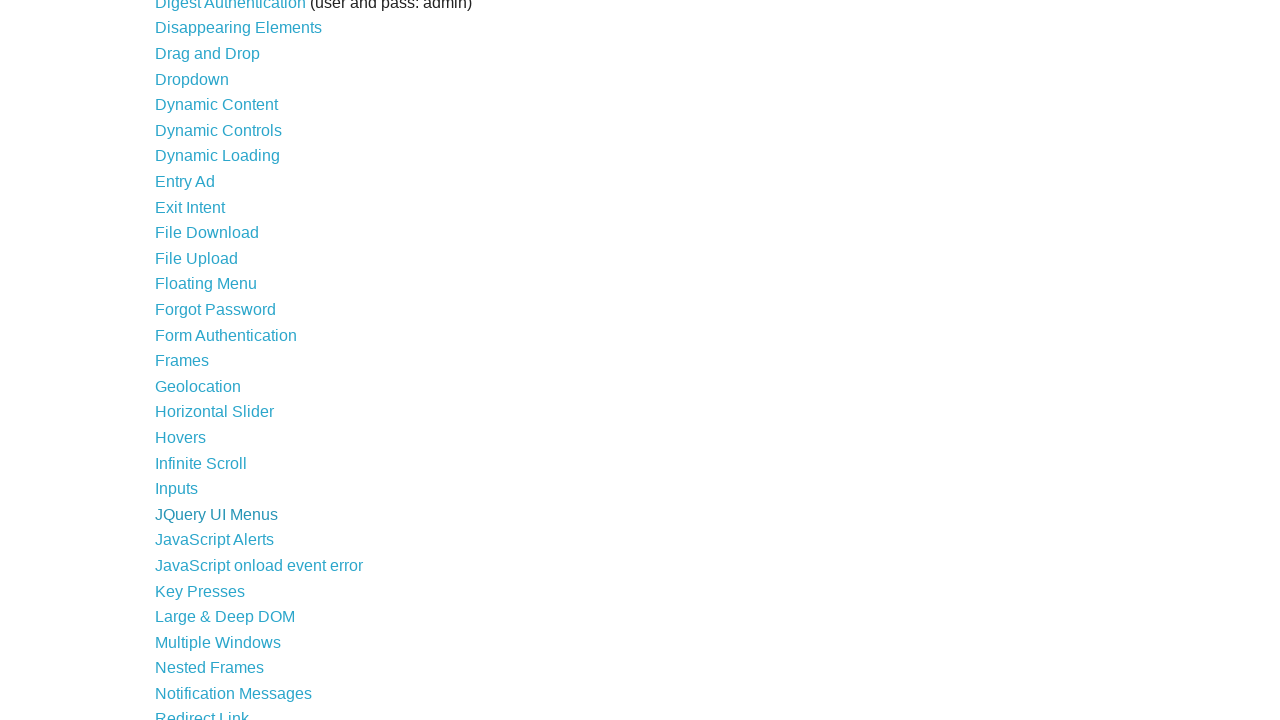

Main list links loaded again
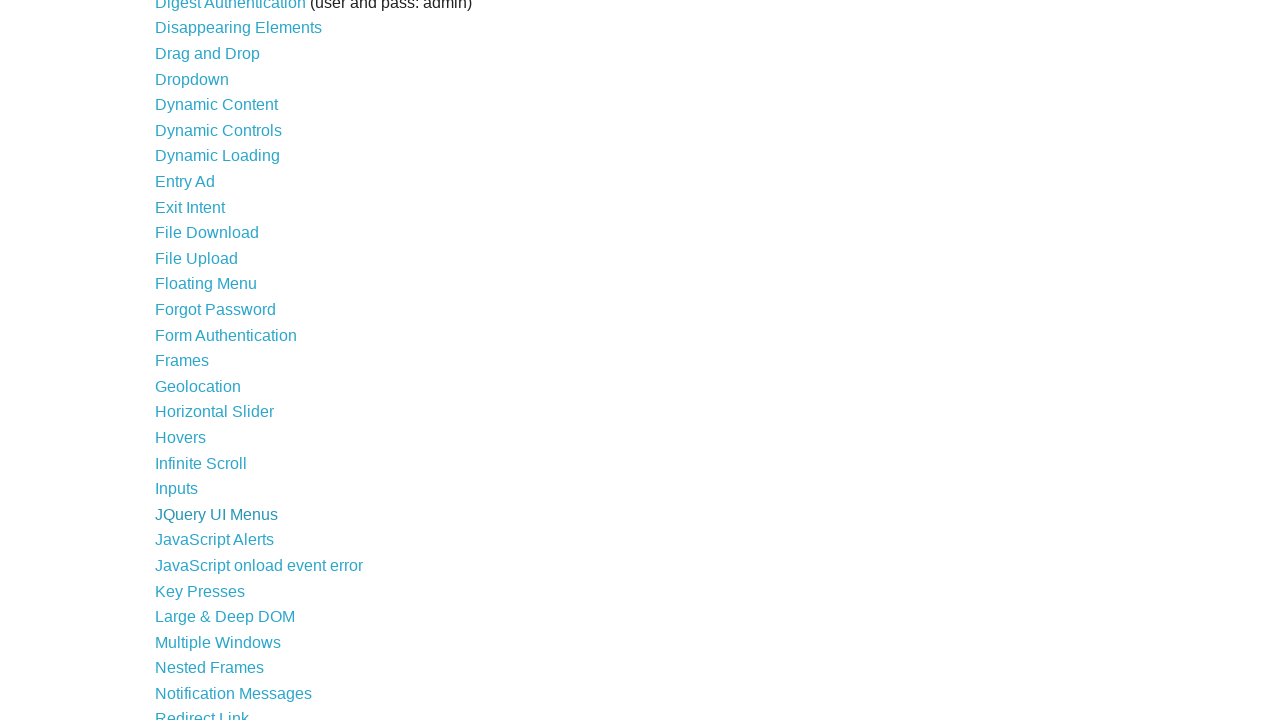

Clicked link at index 28 at (214, 540) on xpath=//div/ul/li/a >> nth=28
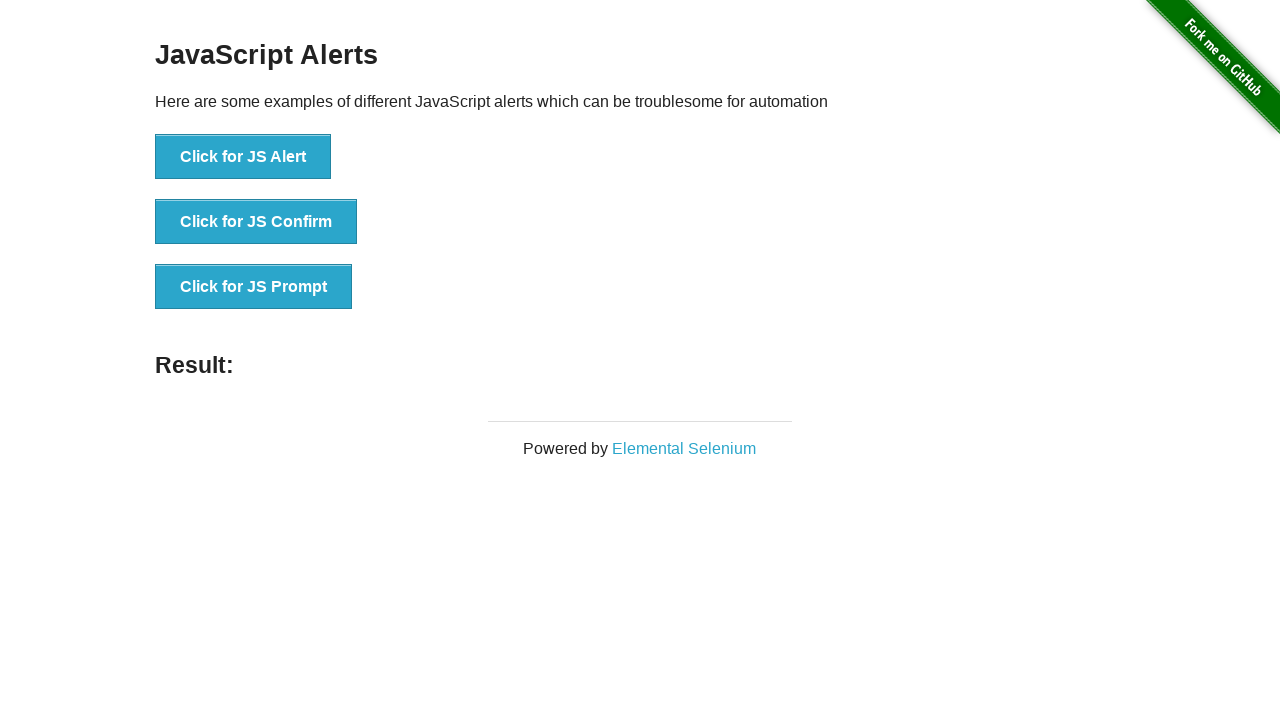

Navigated back to main page
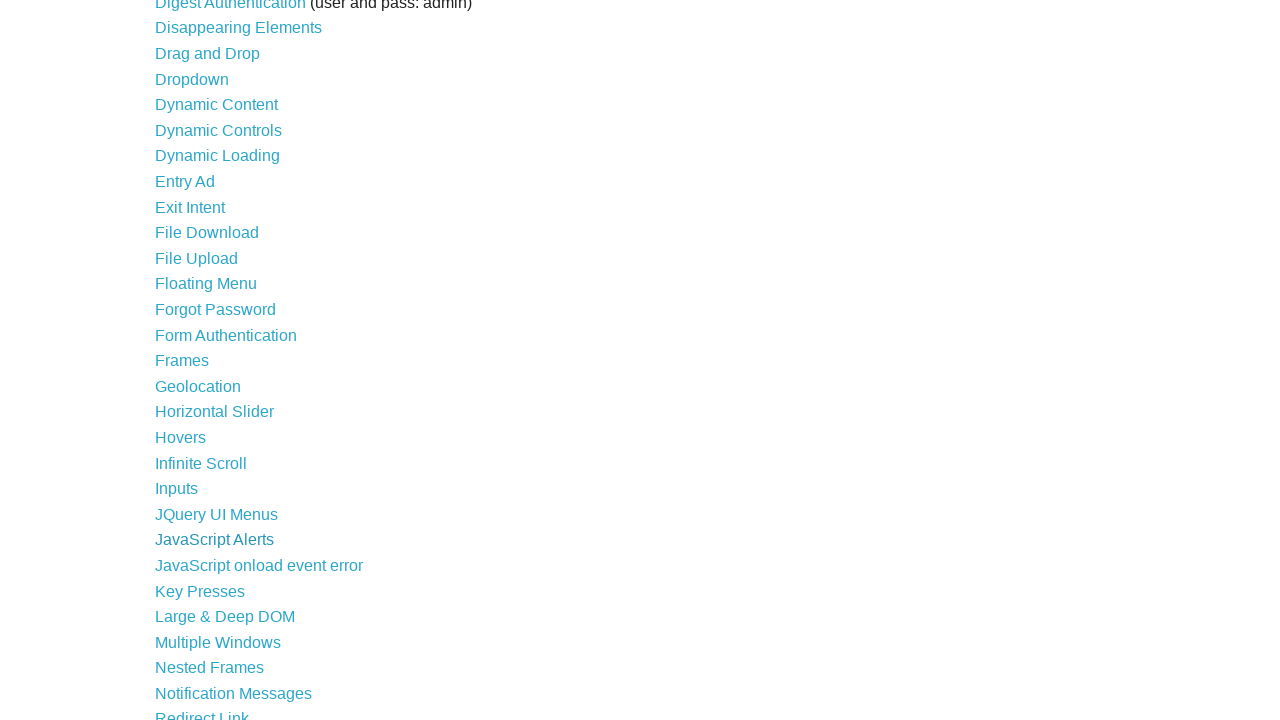

Main list links loaded again
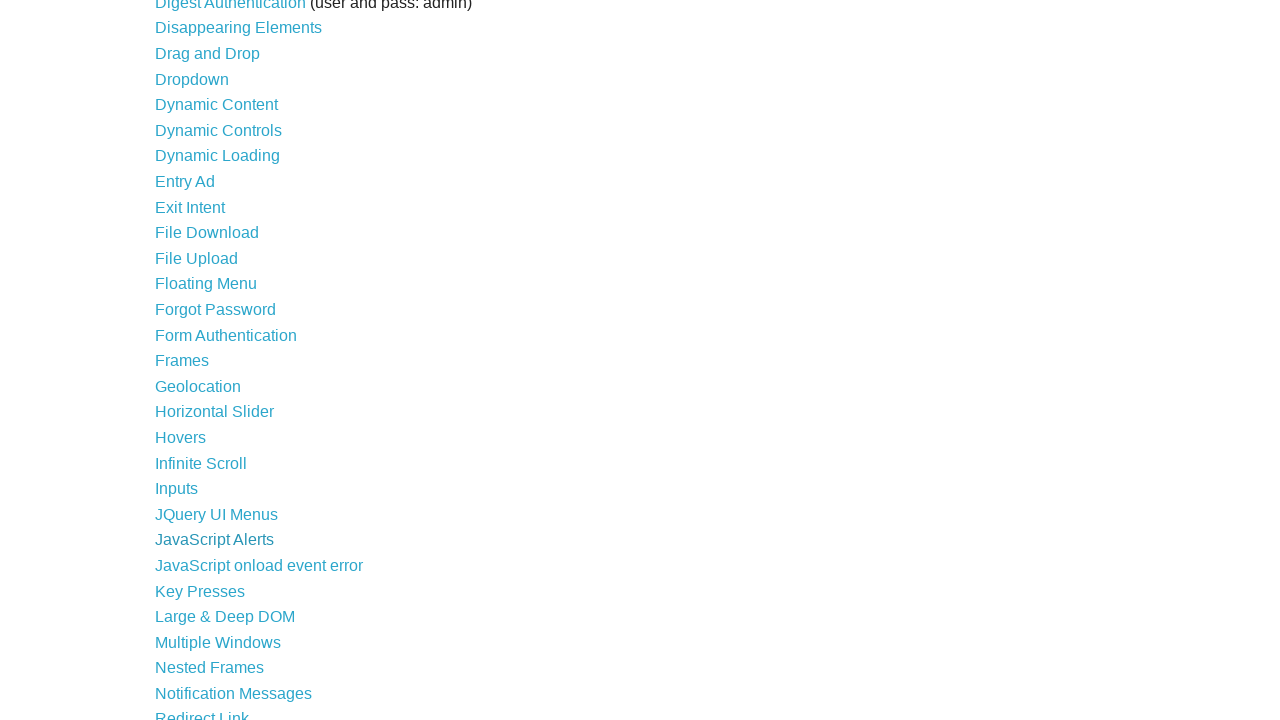

Clicked link at index 29 at (259, 565) on xpath=//div/ul/li/a >> nth=29
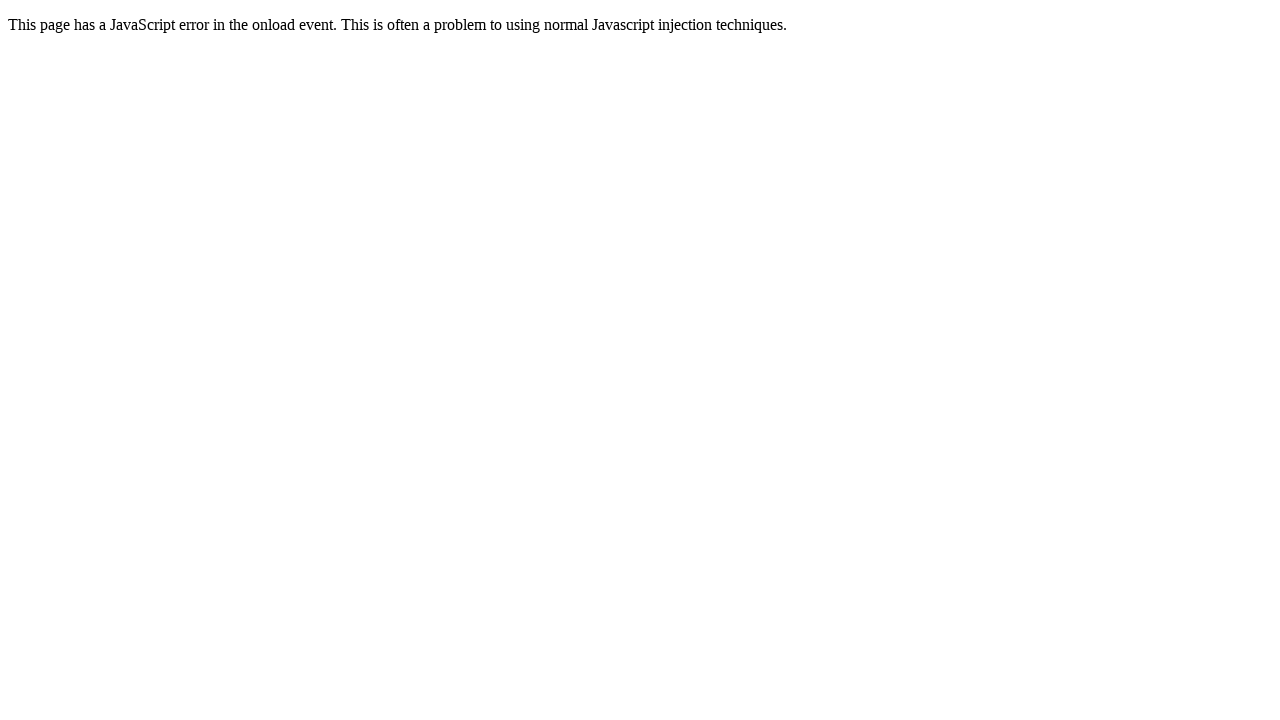

Navigated back to main page
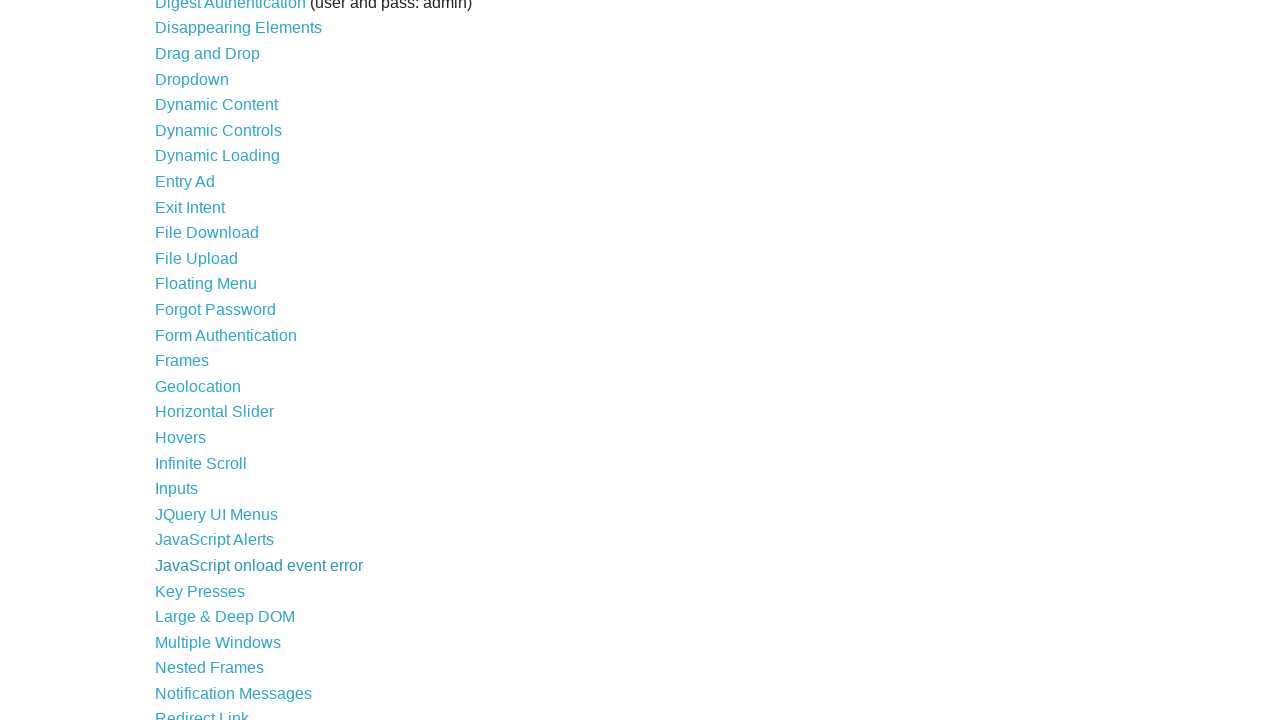

Main list links loaded again
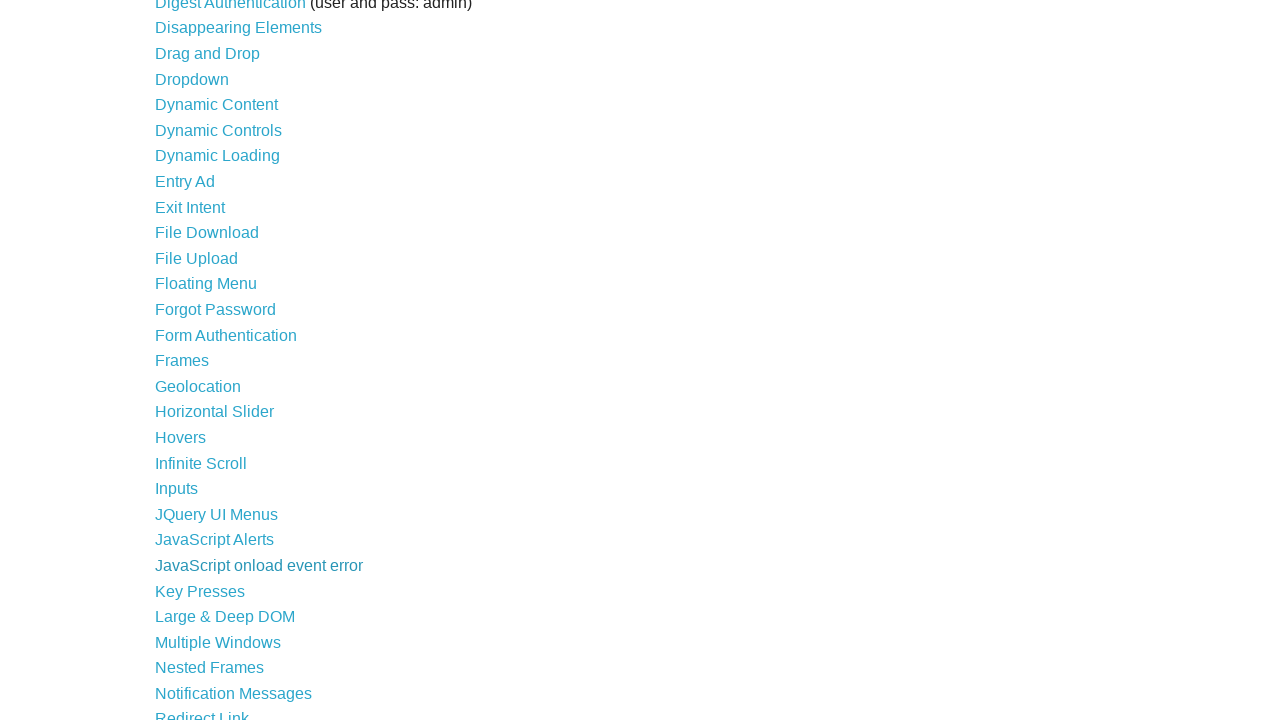

Clicked link at index 30 at (200, 591) on xpath=//div/ul/li/a >> nth=30
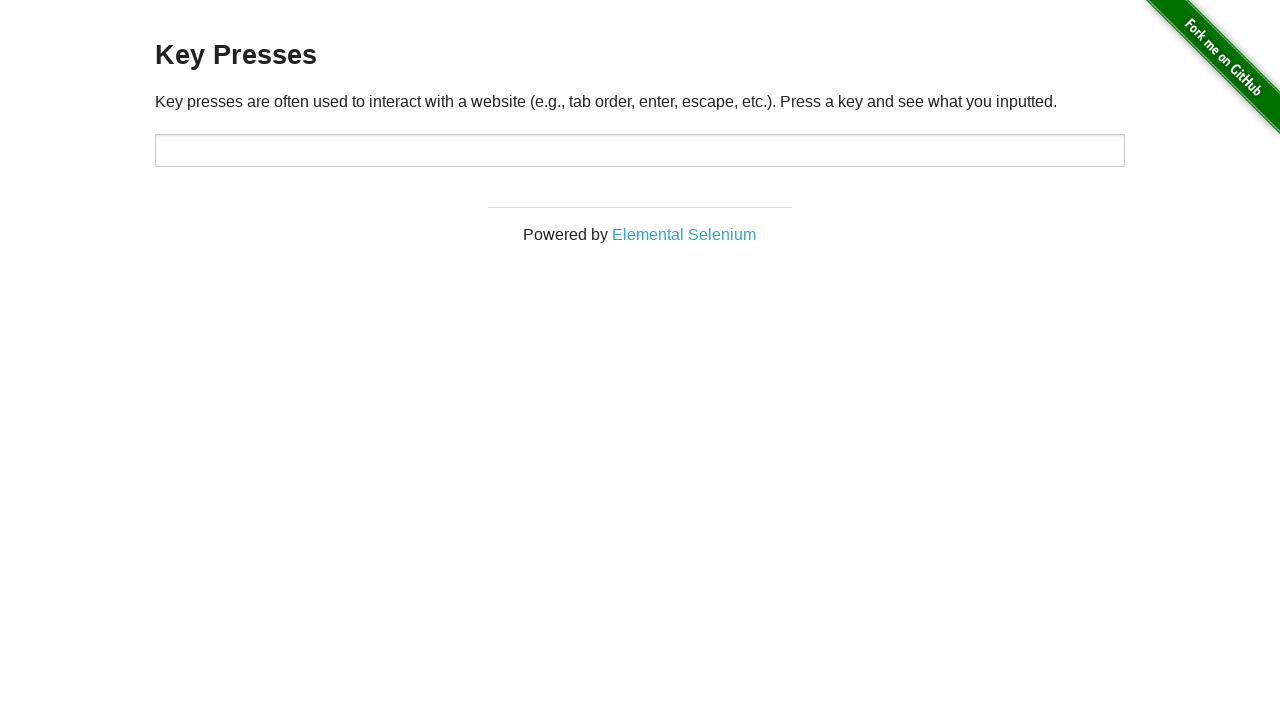

Navigated back to main page
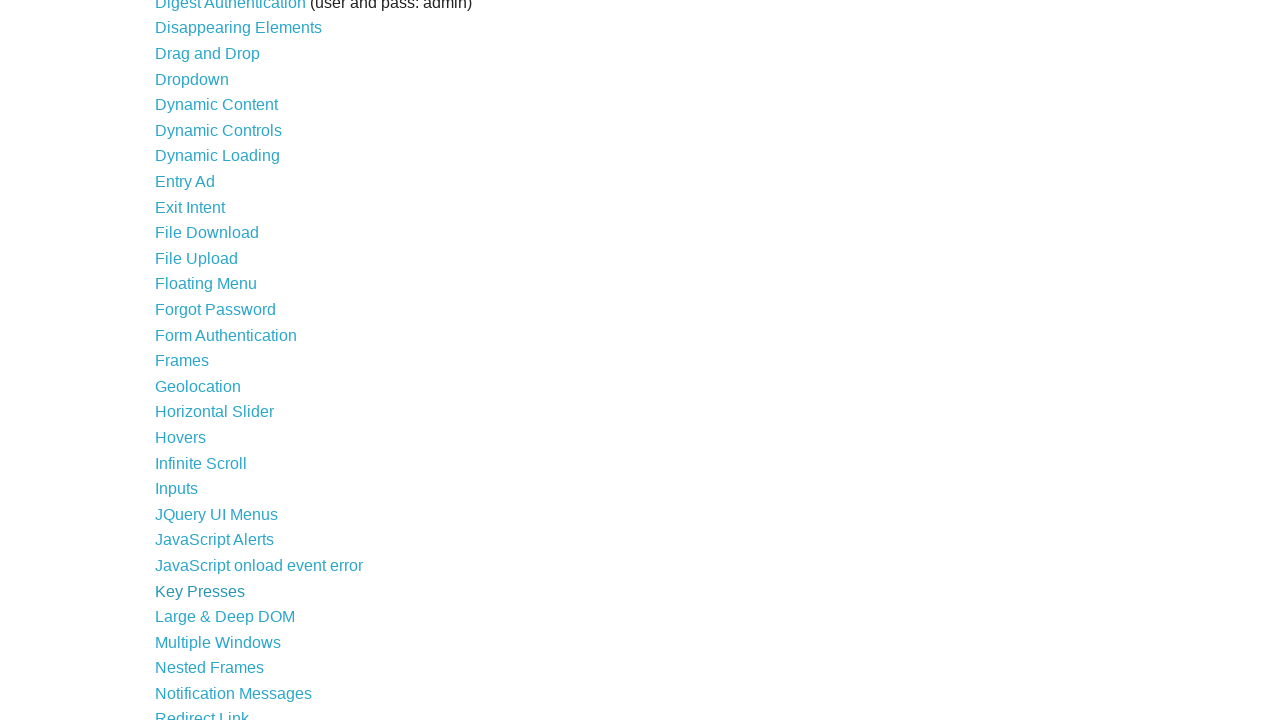

Main list links loaded again
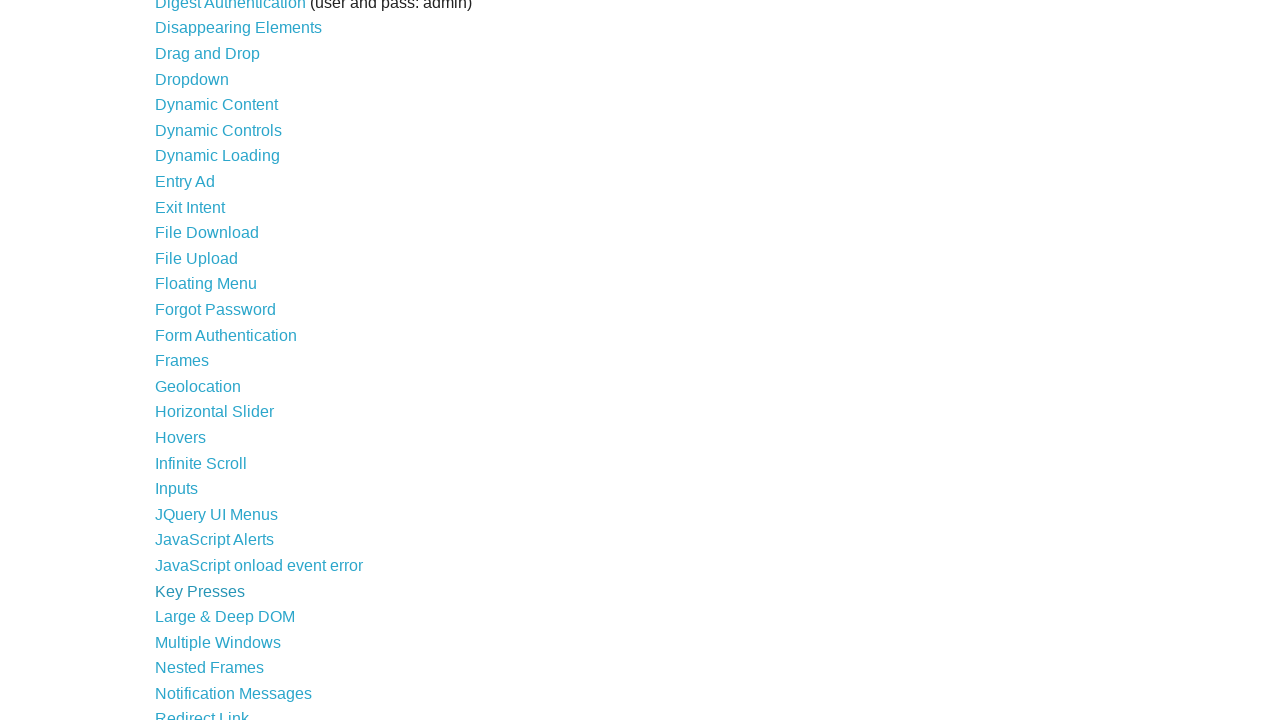

Clicked link at index 31 at (225, 617) on xpath=//div/ul/li/a >> nth=31
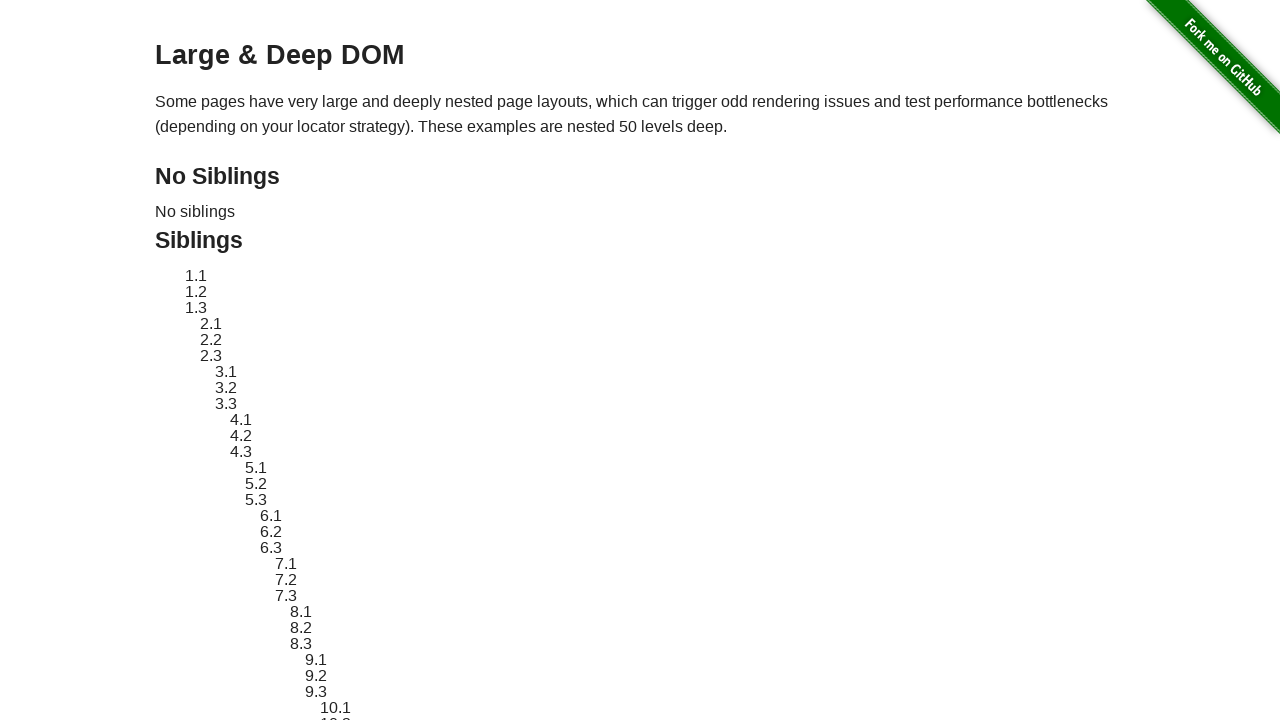

Navigated back to main page
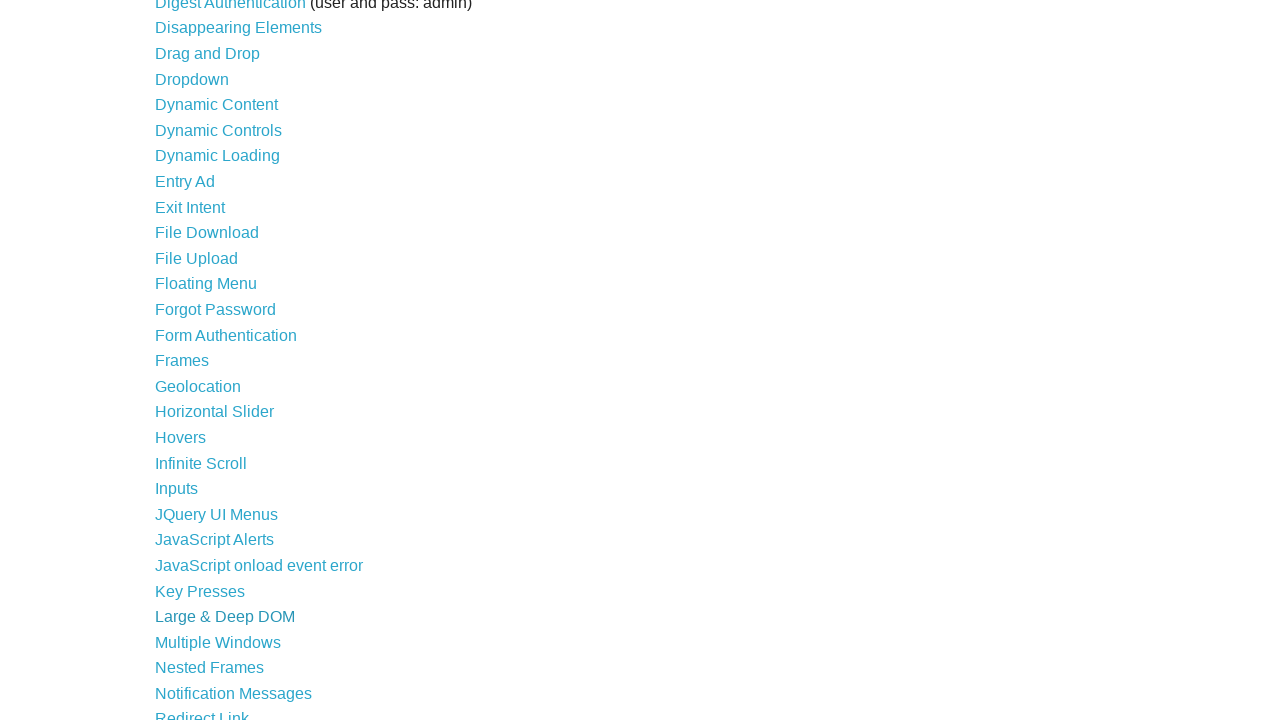

Main list links loaded again
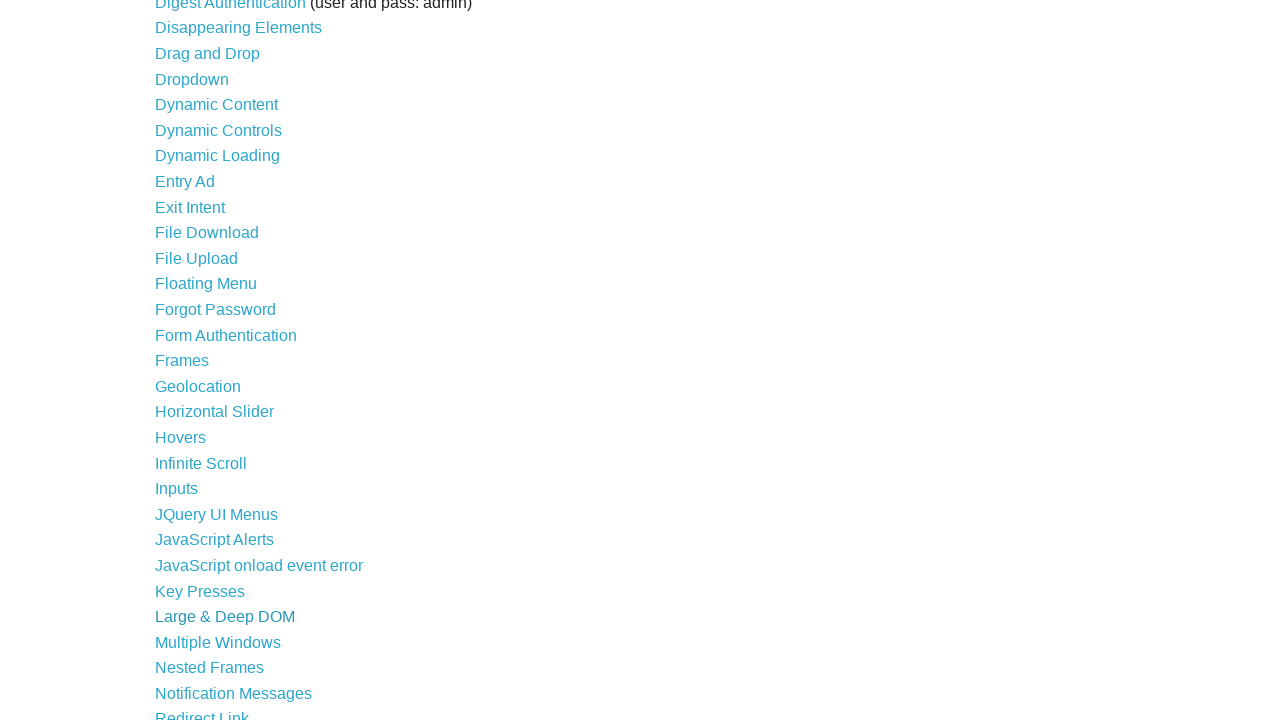

Clicked link at index 32 at (218, 642) on xpath=//div/ul/li/a >> nth=32
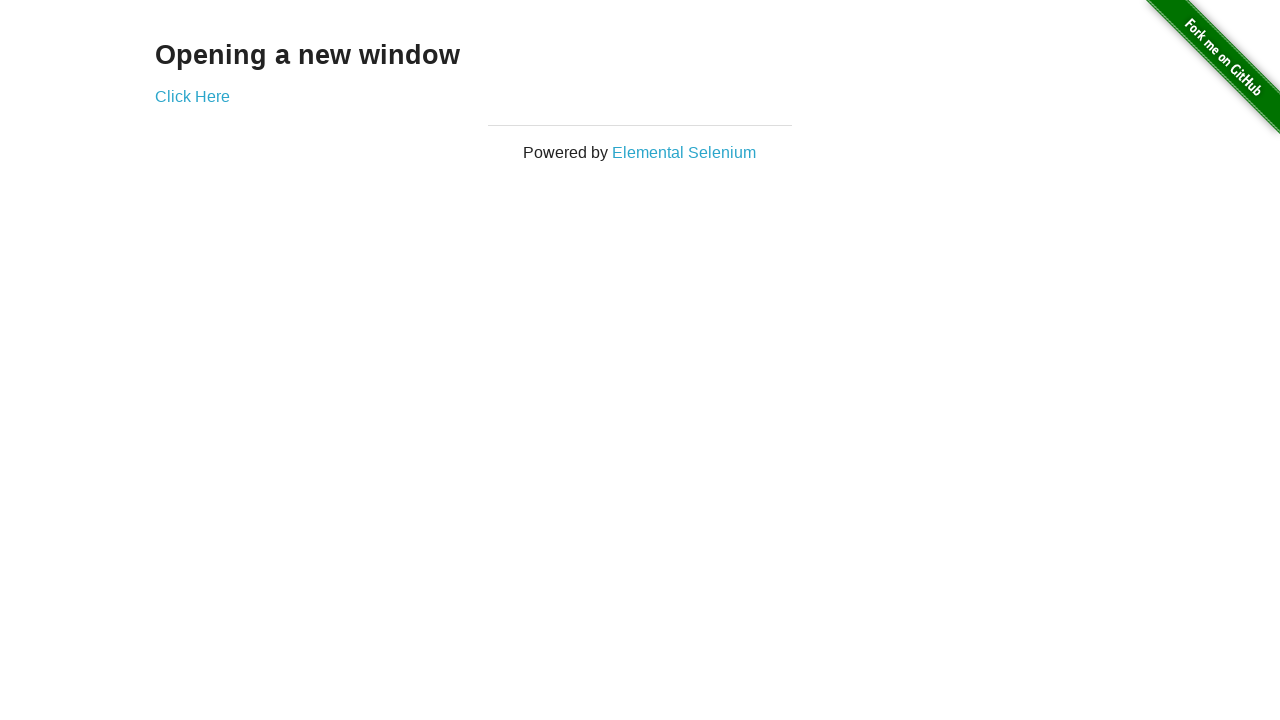

Navigated back to main page
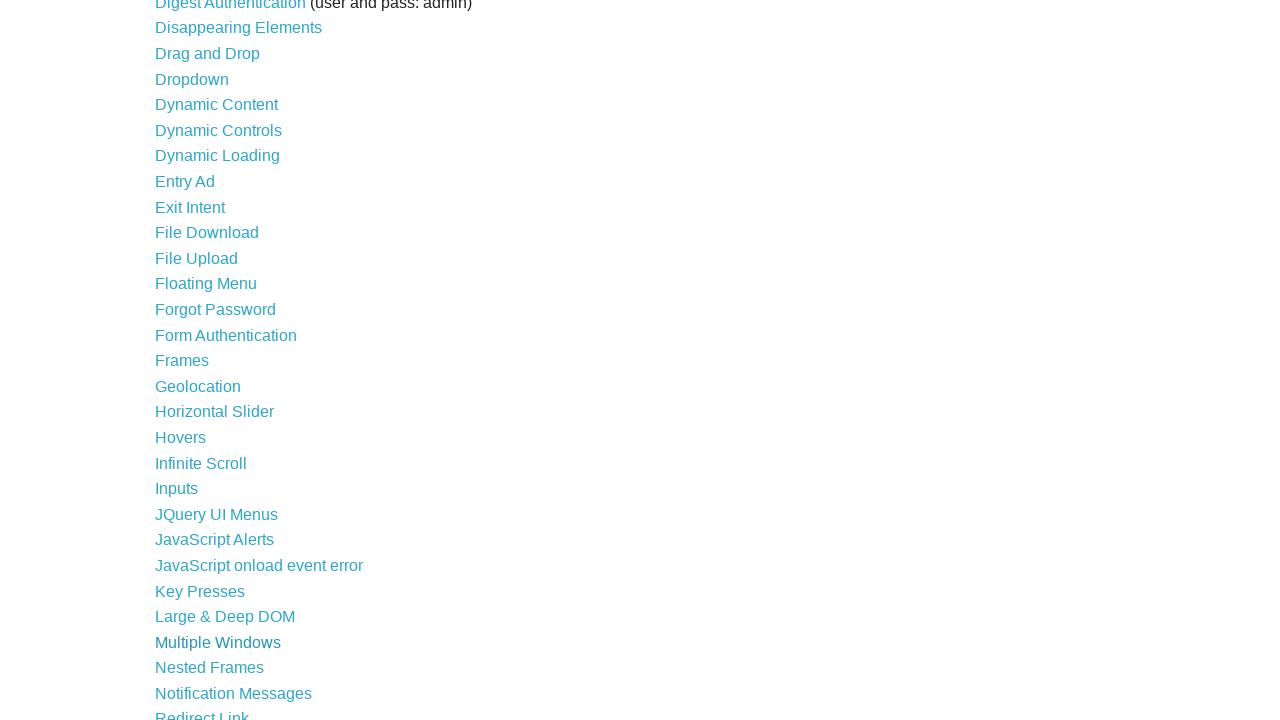

Main list links loaded again
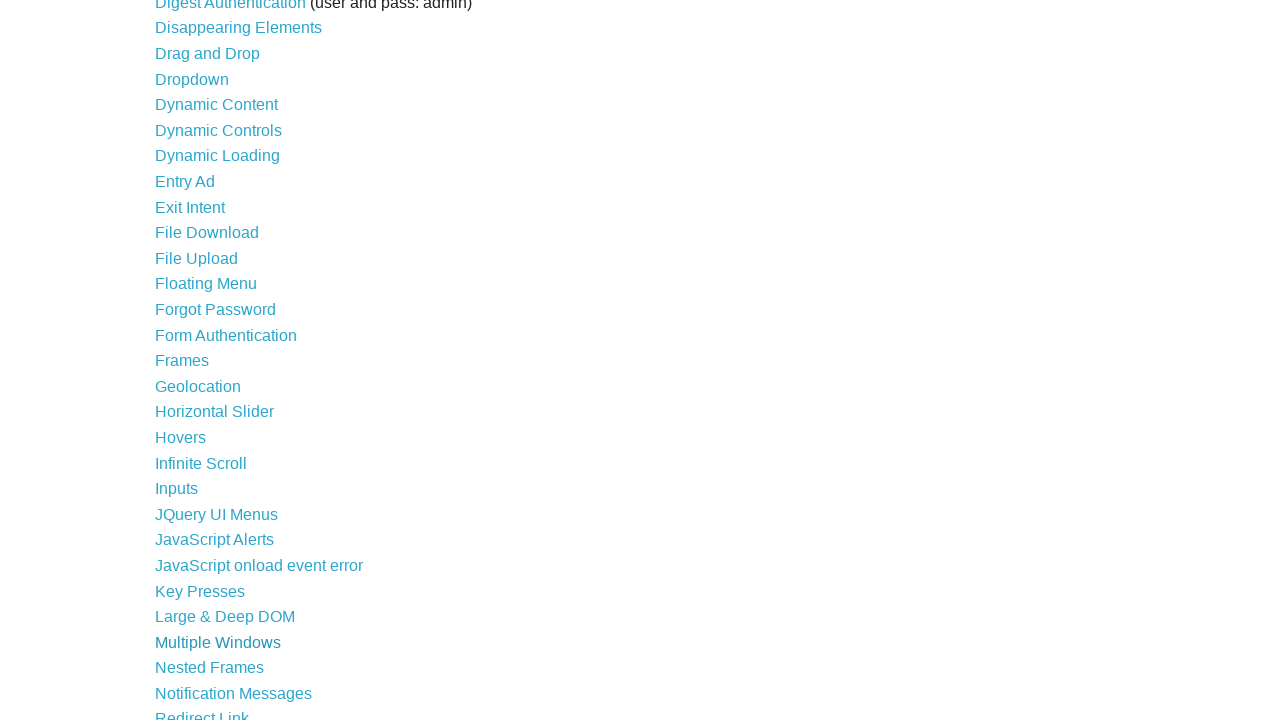

Clicked link at index 33 at (210, 668) on xpath=//div/ul/li/a >> nth=33
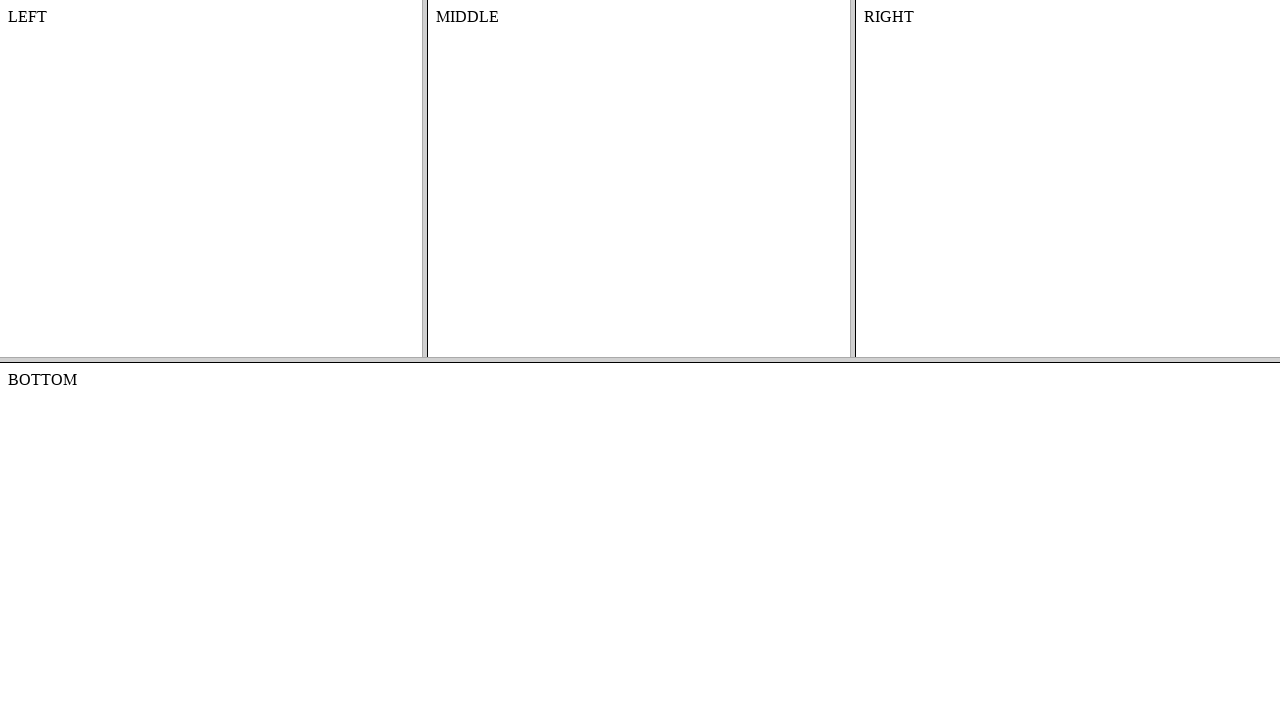

Navigated back to main page
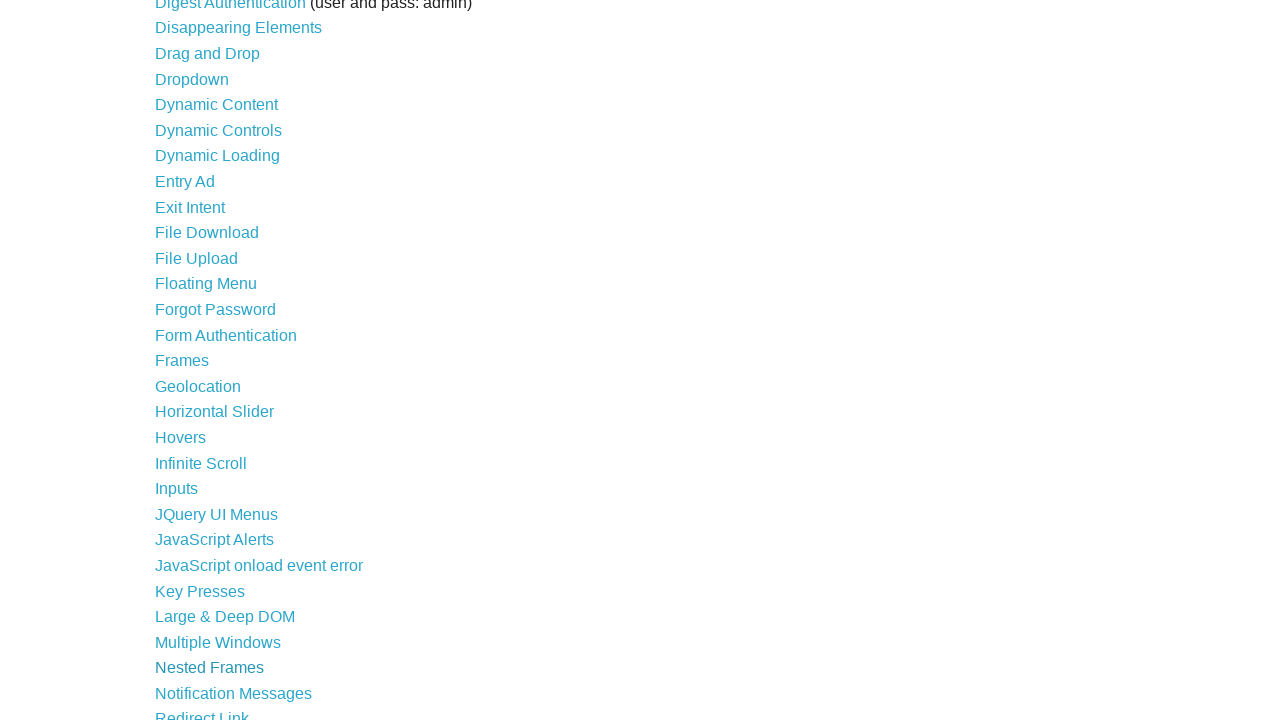

Main list links loaded again
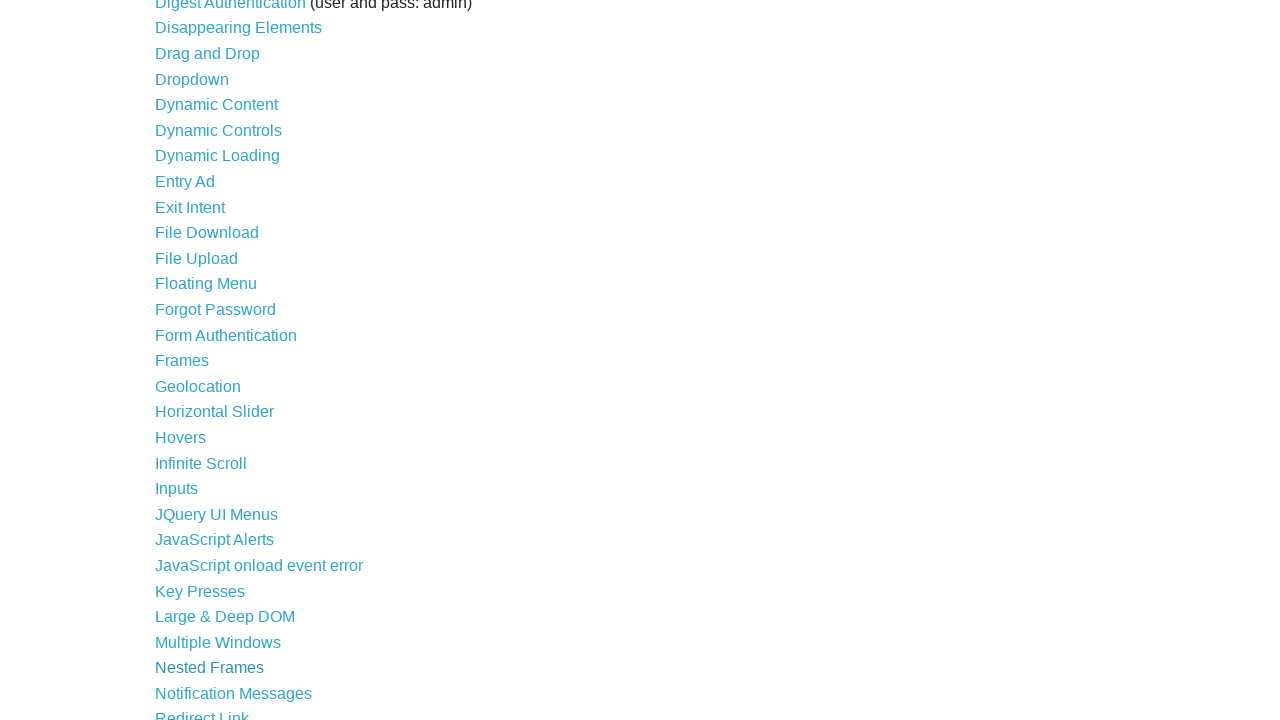

Clicked link at index 34 at (234, 693) on xpath=//div/ul/li/a >> nth=34
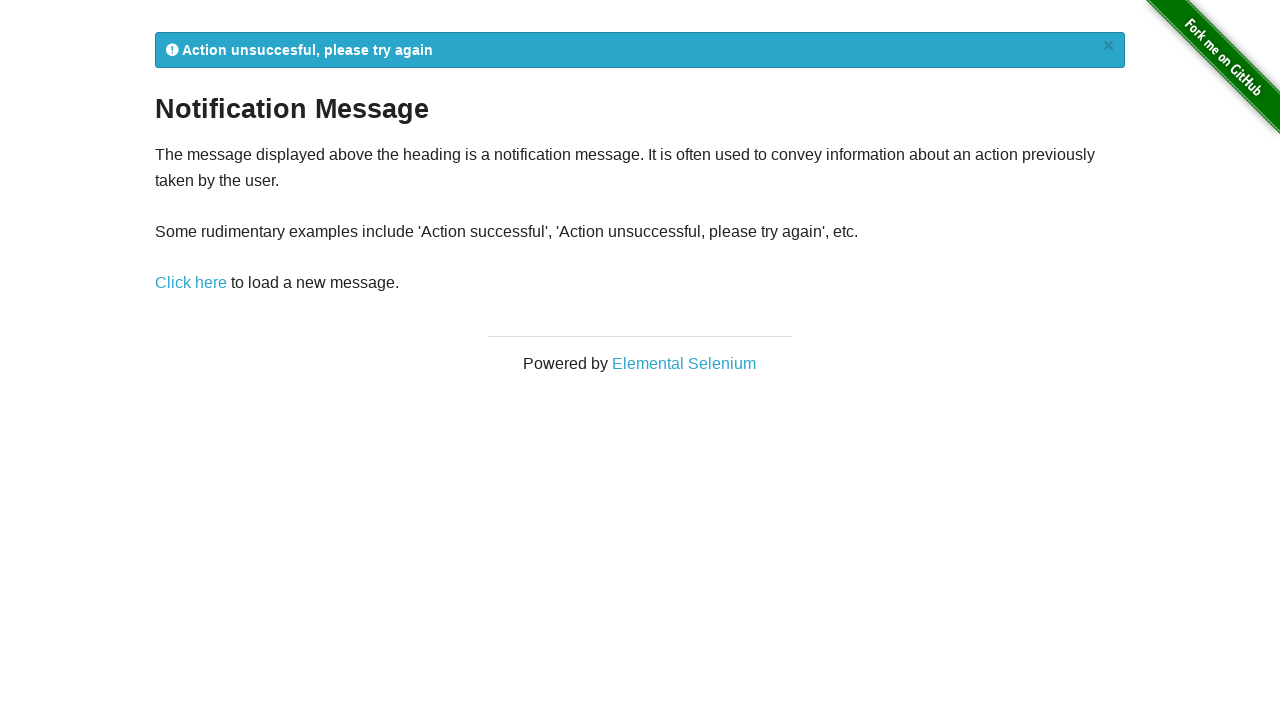

Navigated back to main page
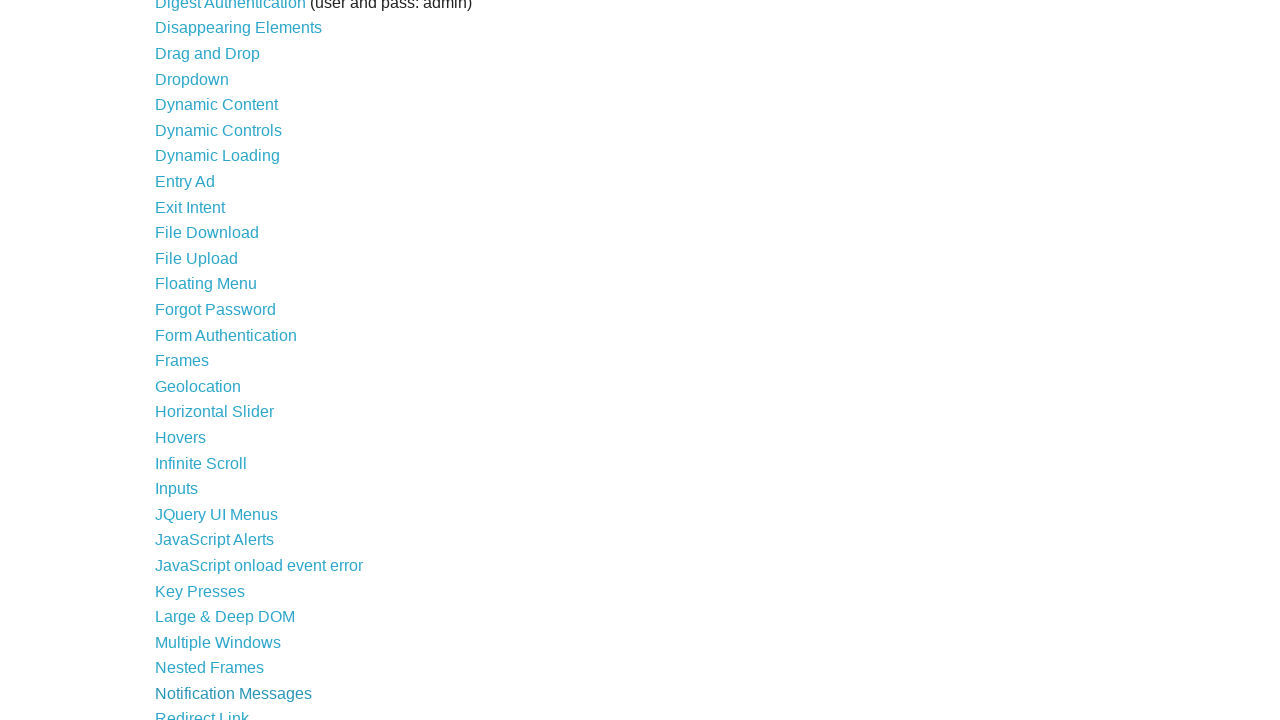

Main list links loaded again
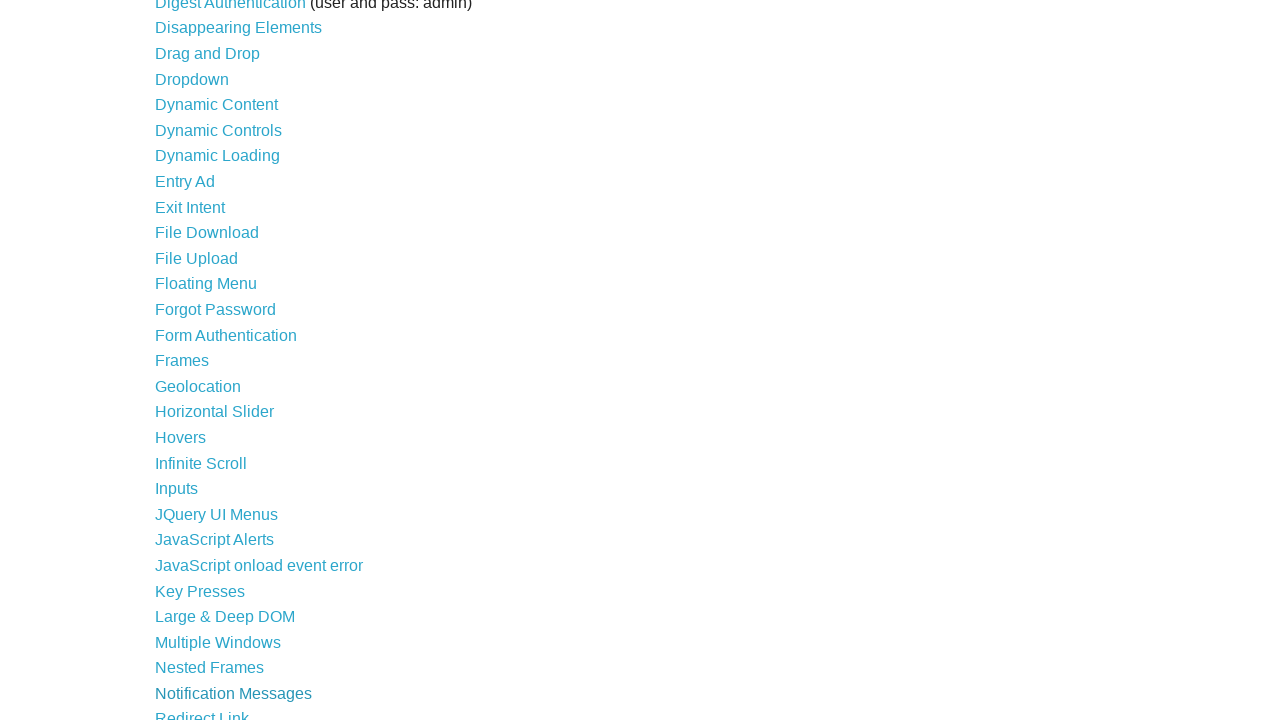

Clicked link at index 35 at (202, 712) on xpath=//div/ul/li/a >> nth=35
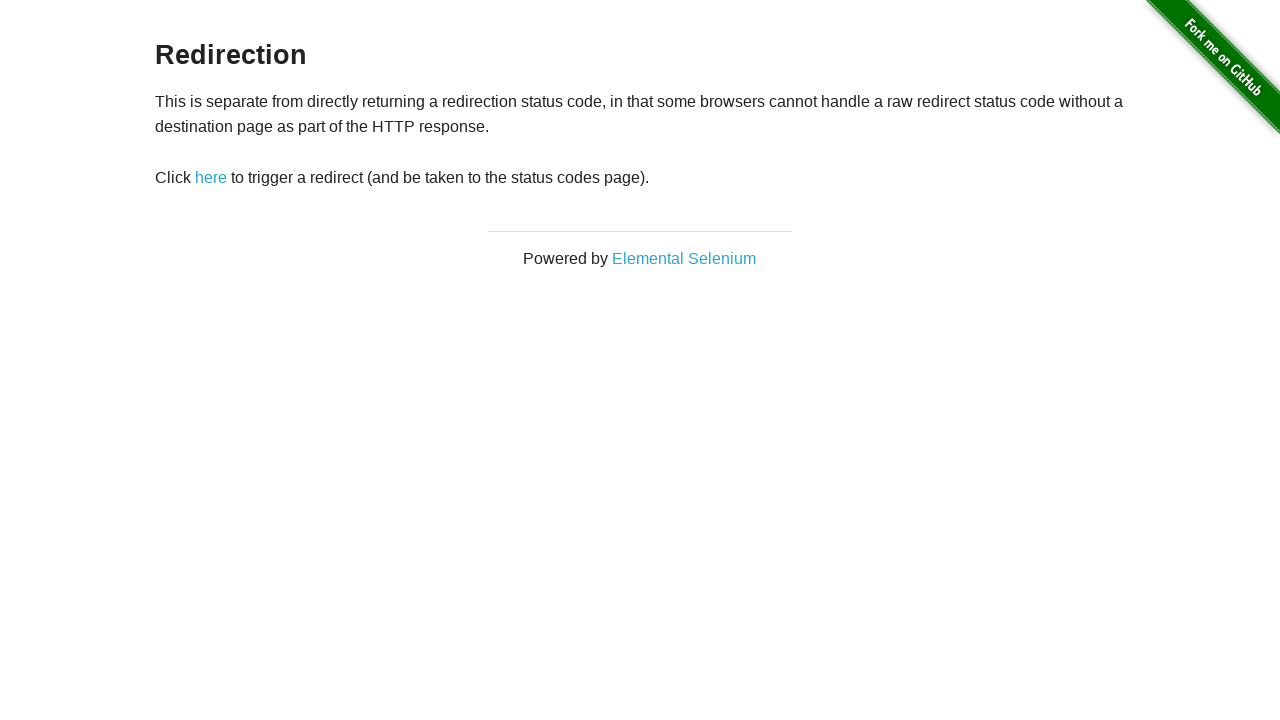

Navigated back to main page
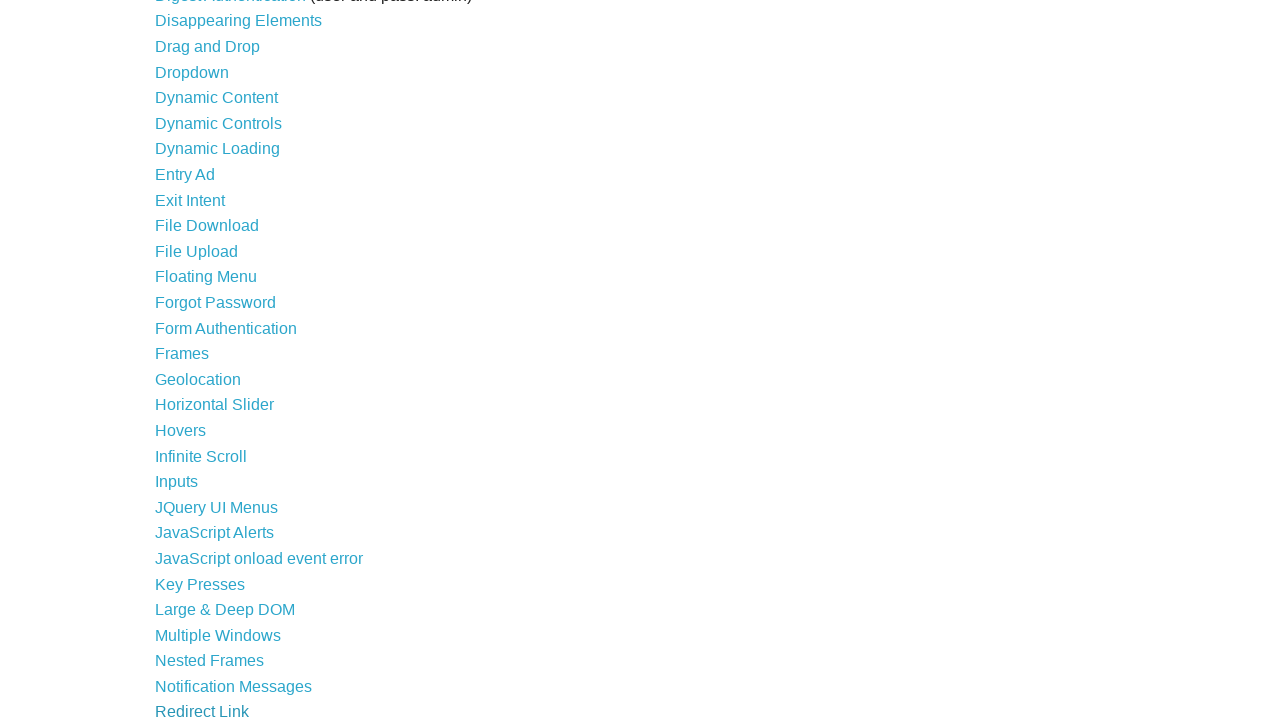

Main list links loaded again
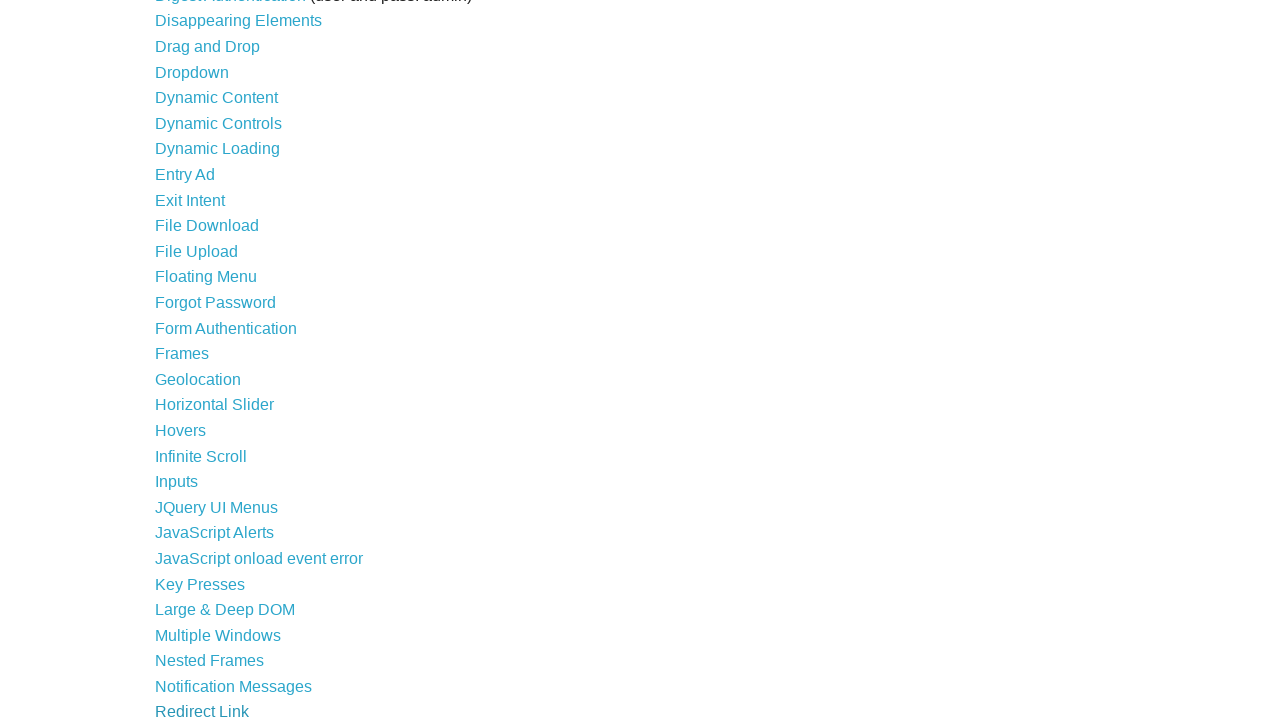

Clicked link at index 36 at (234, 472) on xpath=//div/ul/li/a >> nth=36
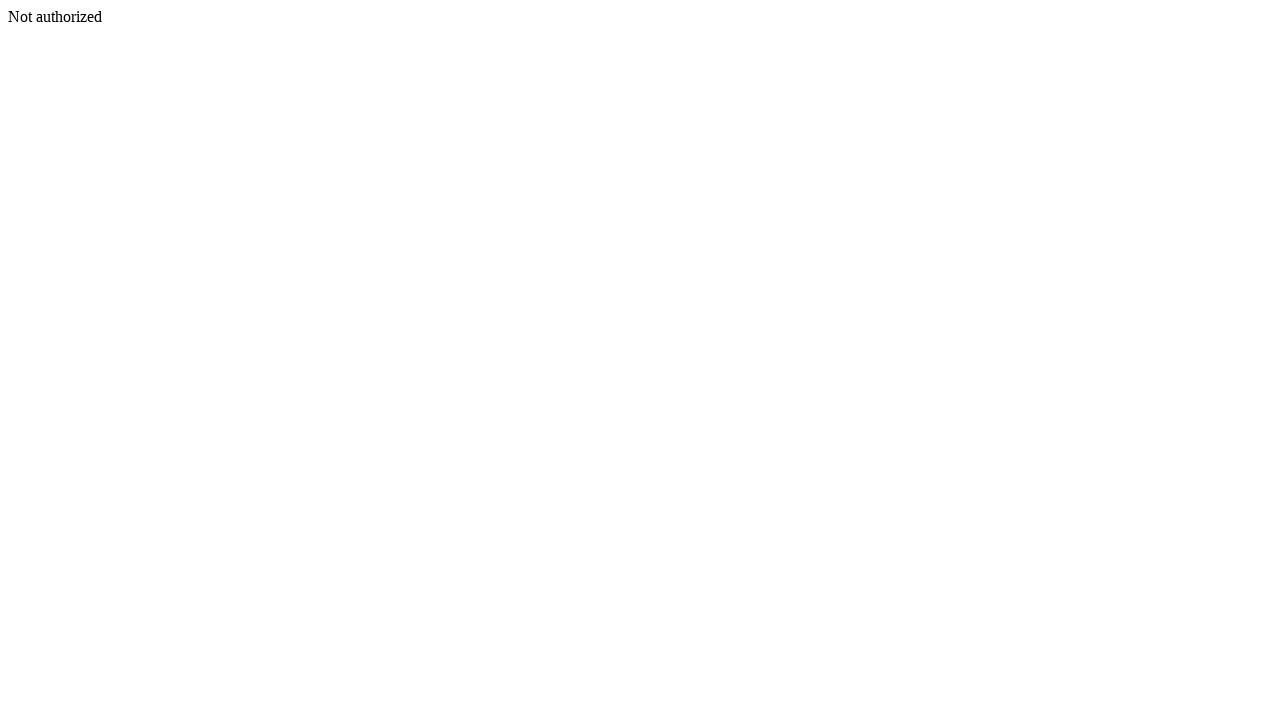

Navigated back to main page
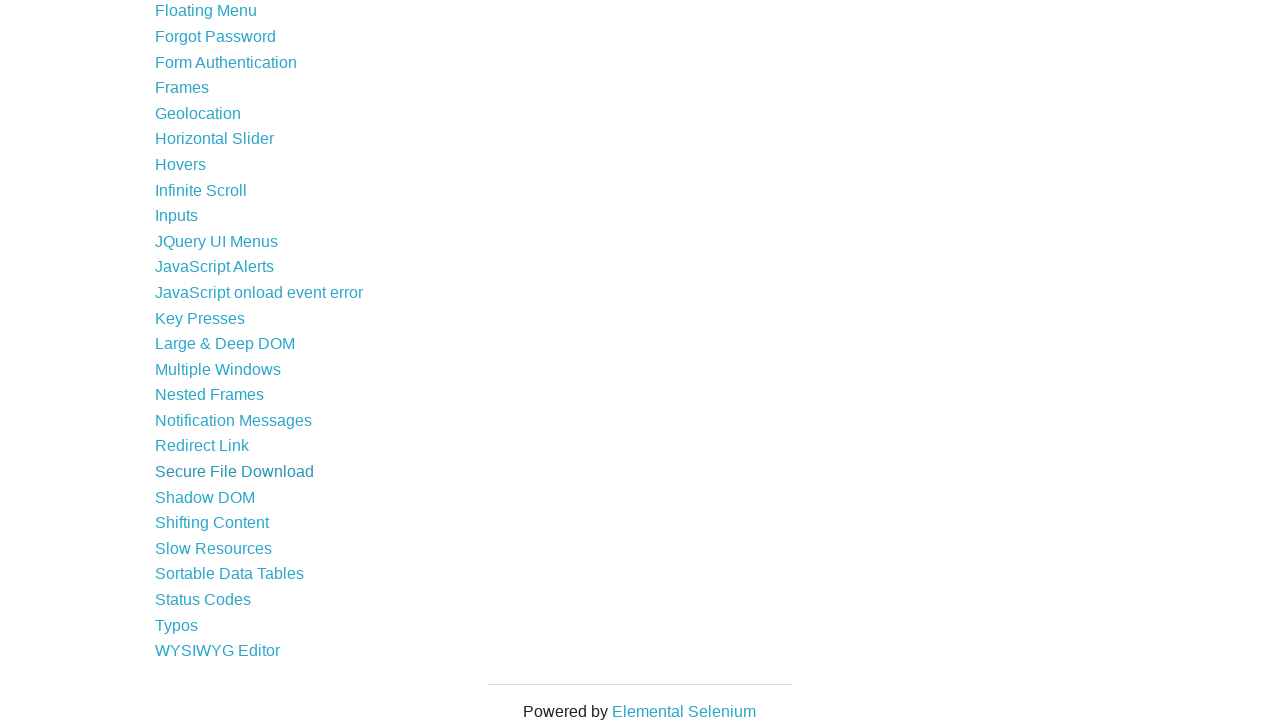

Main list links loaded again
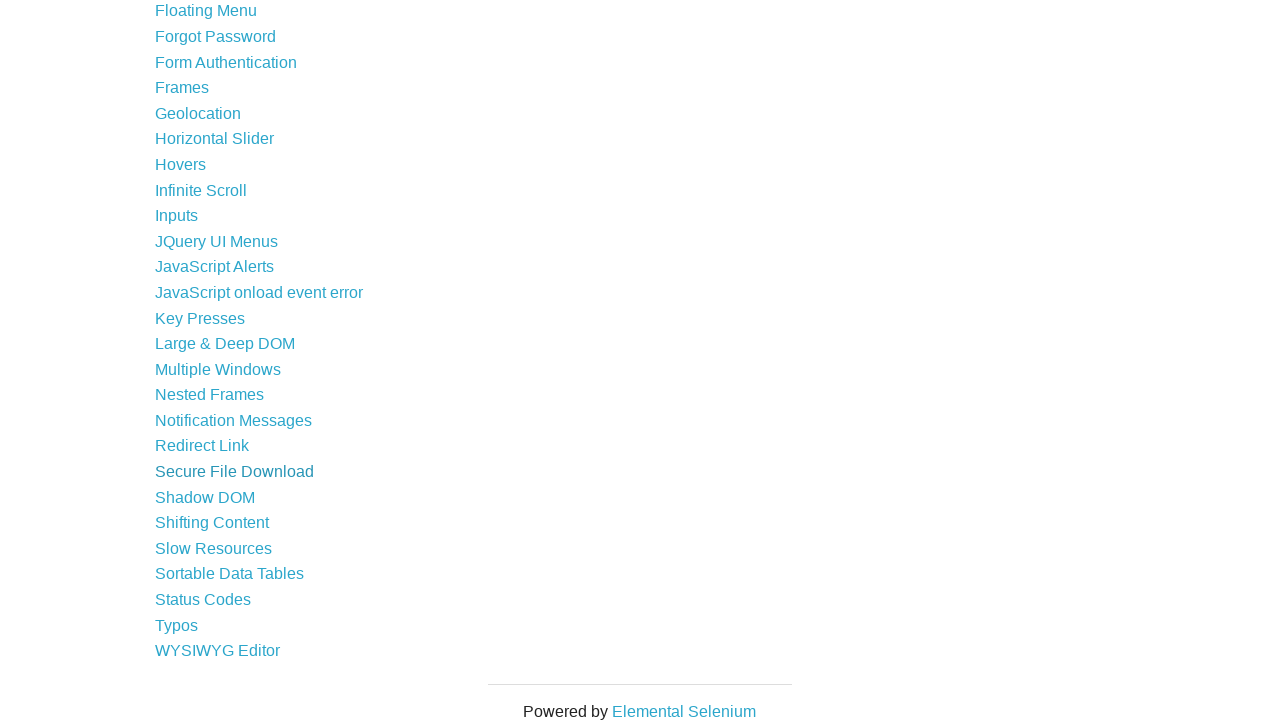

Clicked link at index 37 at (205, 497) on xpath=//div/ul/li/a >> nth=37
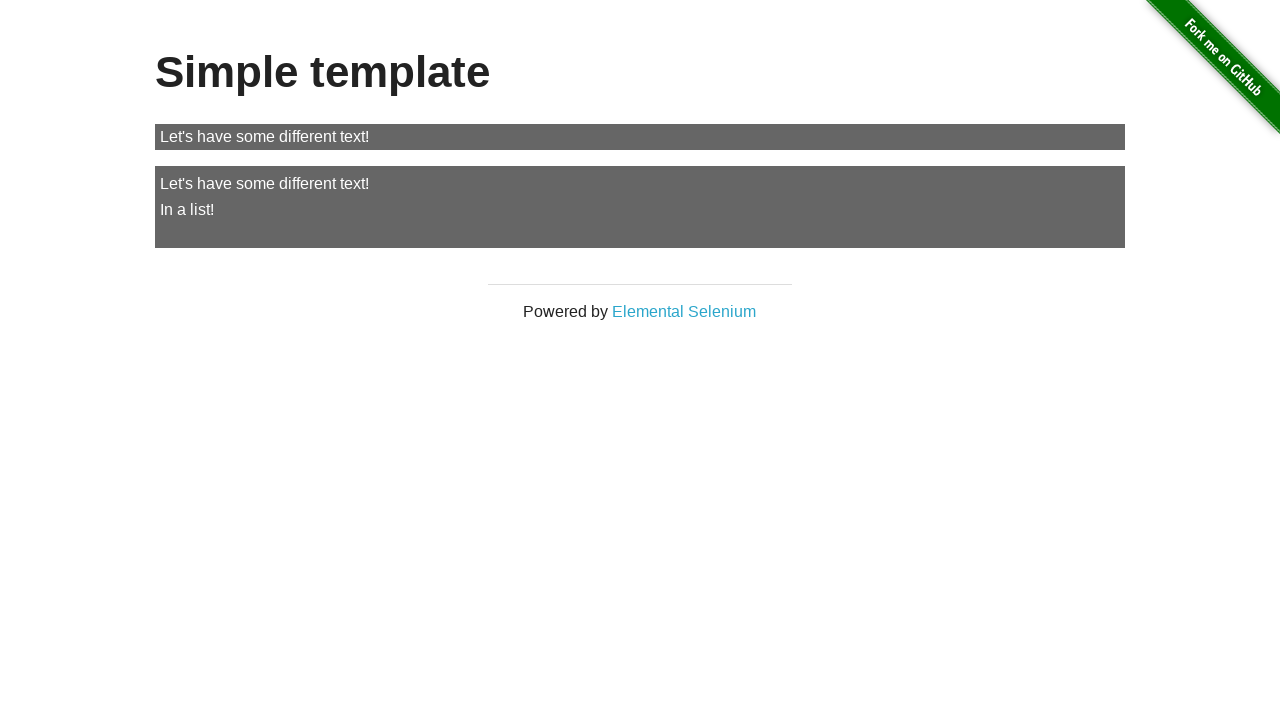

Navigated back to main page
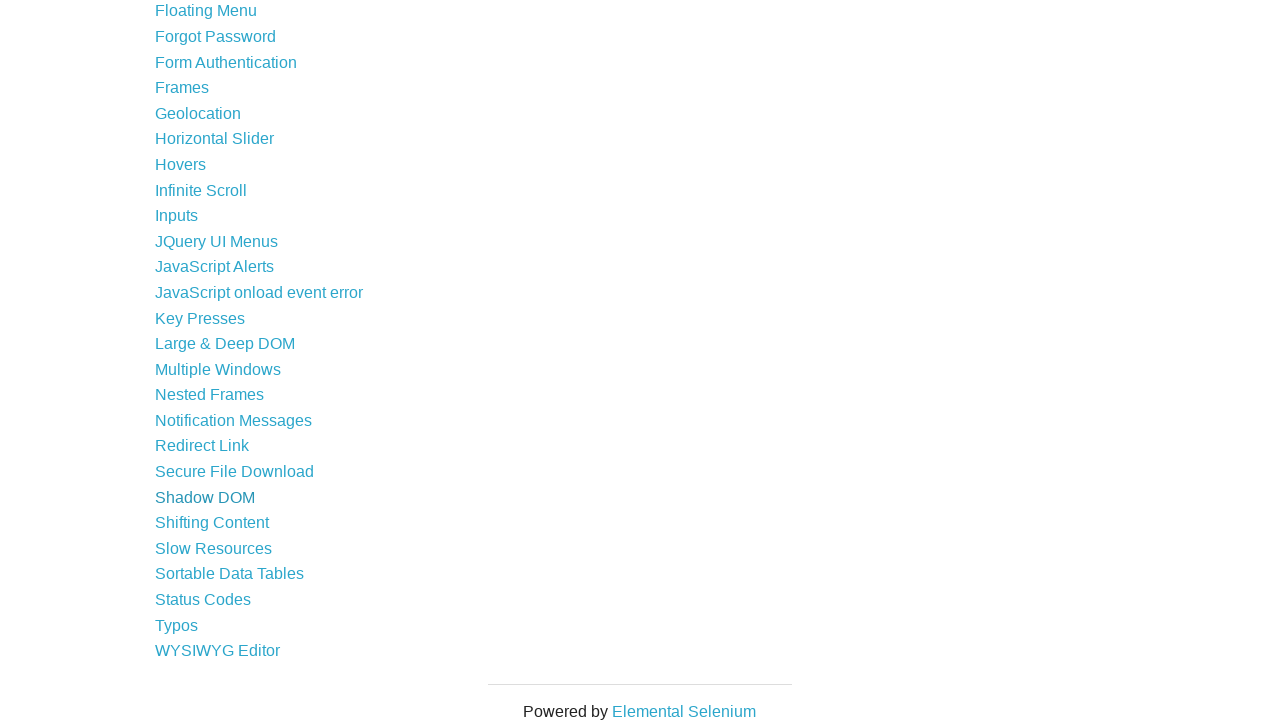

Main list links loaded again
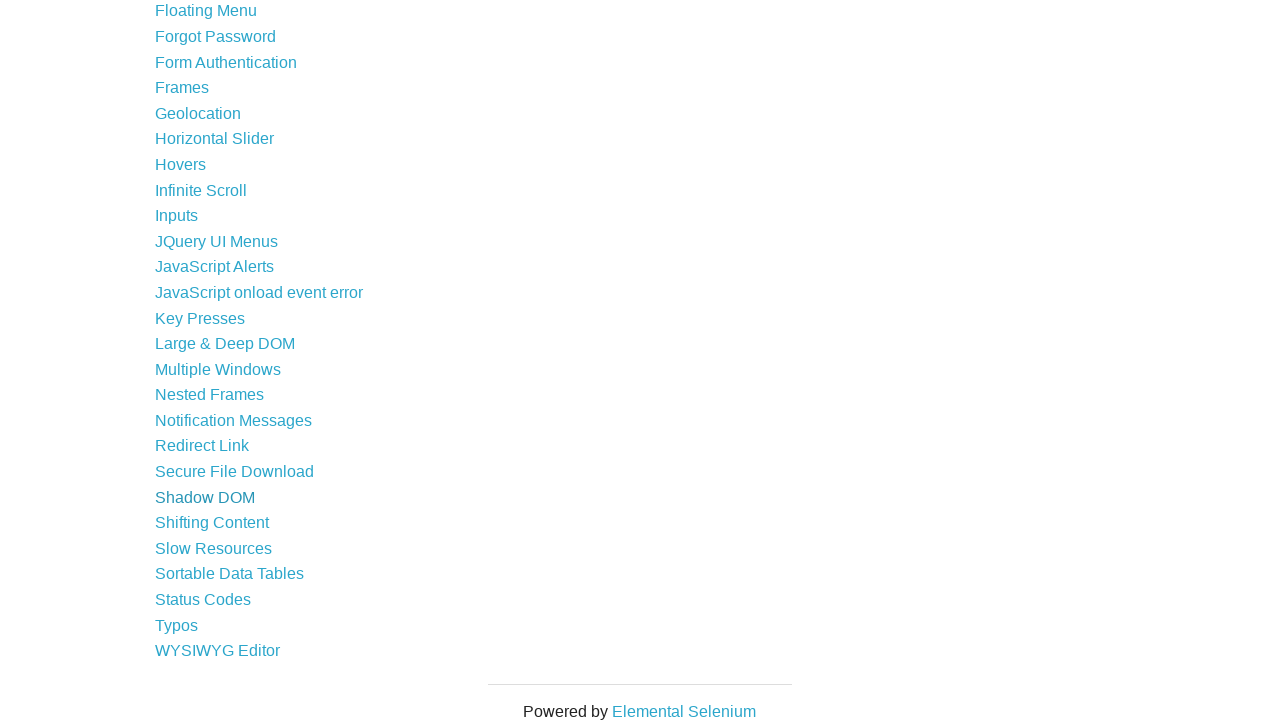

Clicked link at index 38 at (212, 523) on xpath=//div/ul/li/a >> nth=38
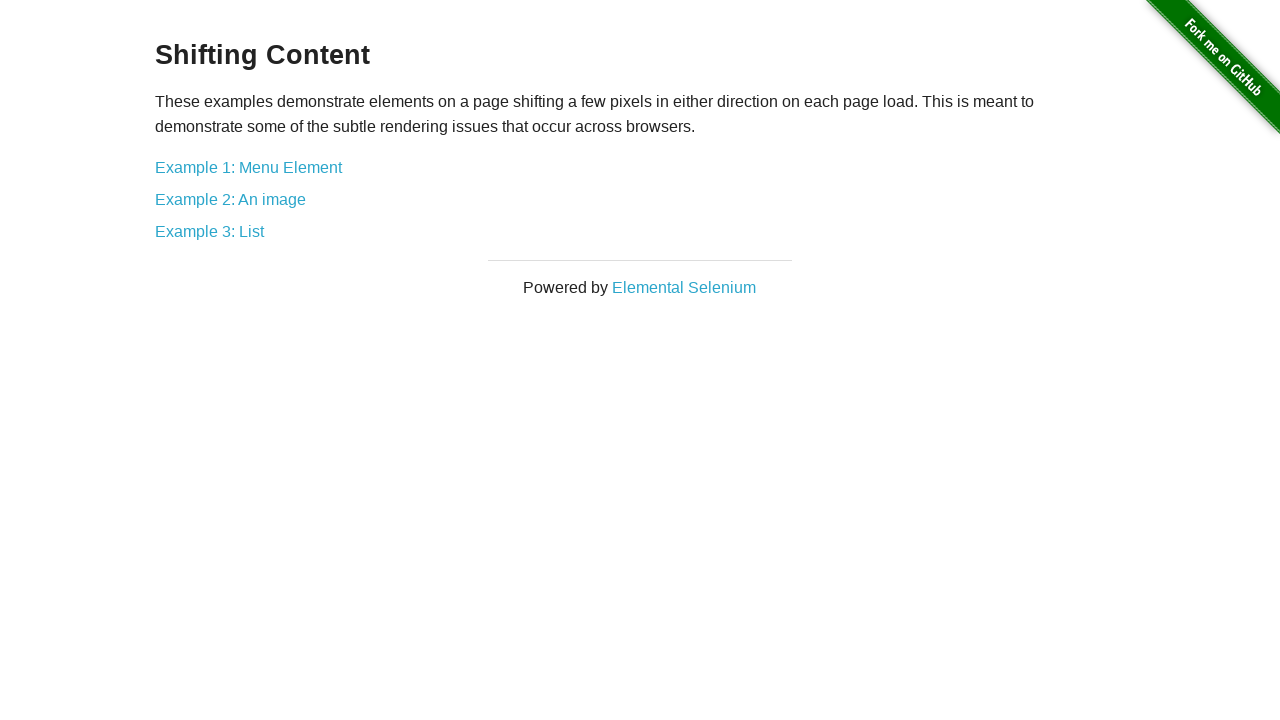

Navigated back to main page
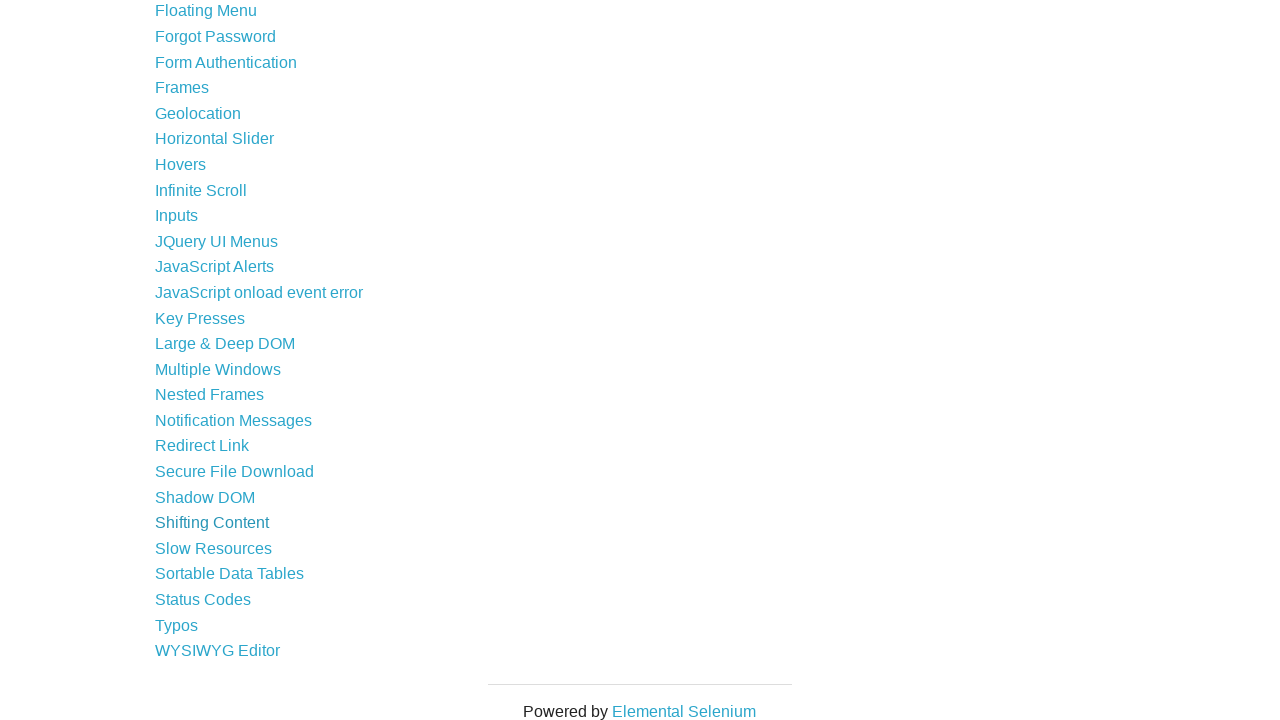

Main list links loaded again
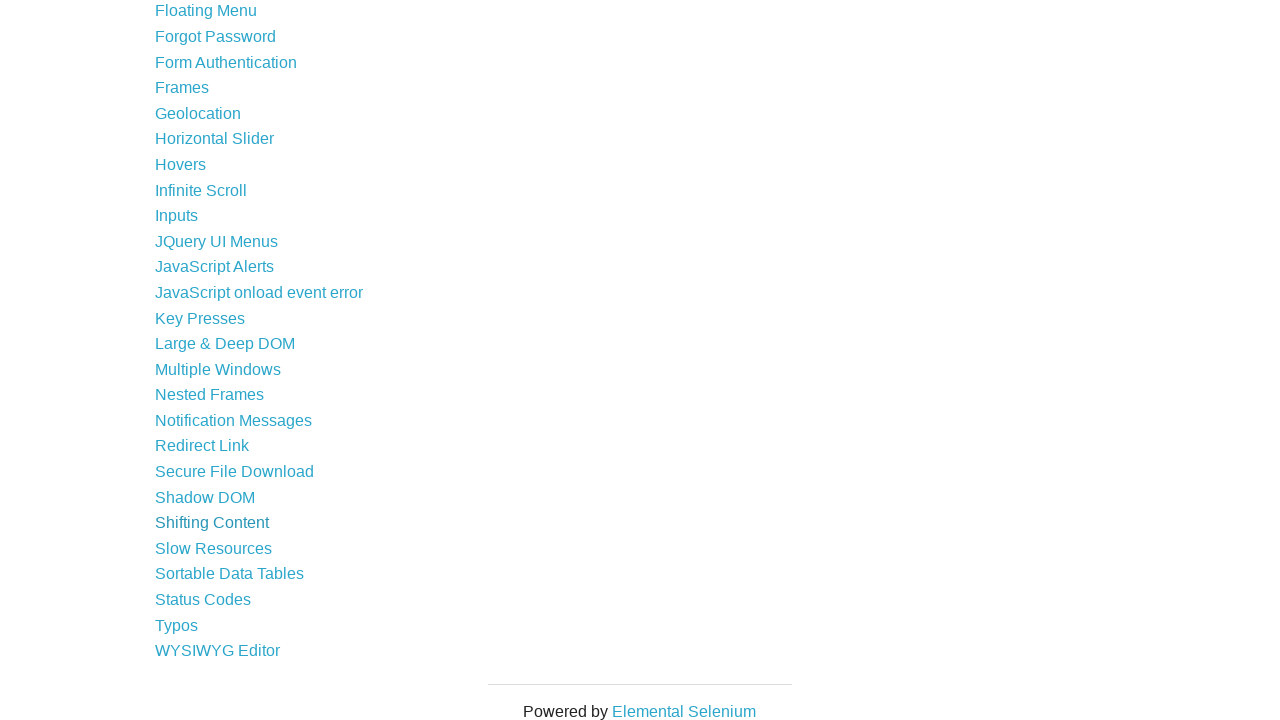

Clicked link at index 39 at (214, 548) on xpath=//div/ul/li/a >> nth=39
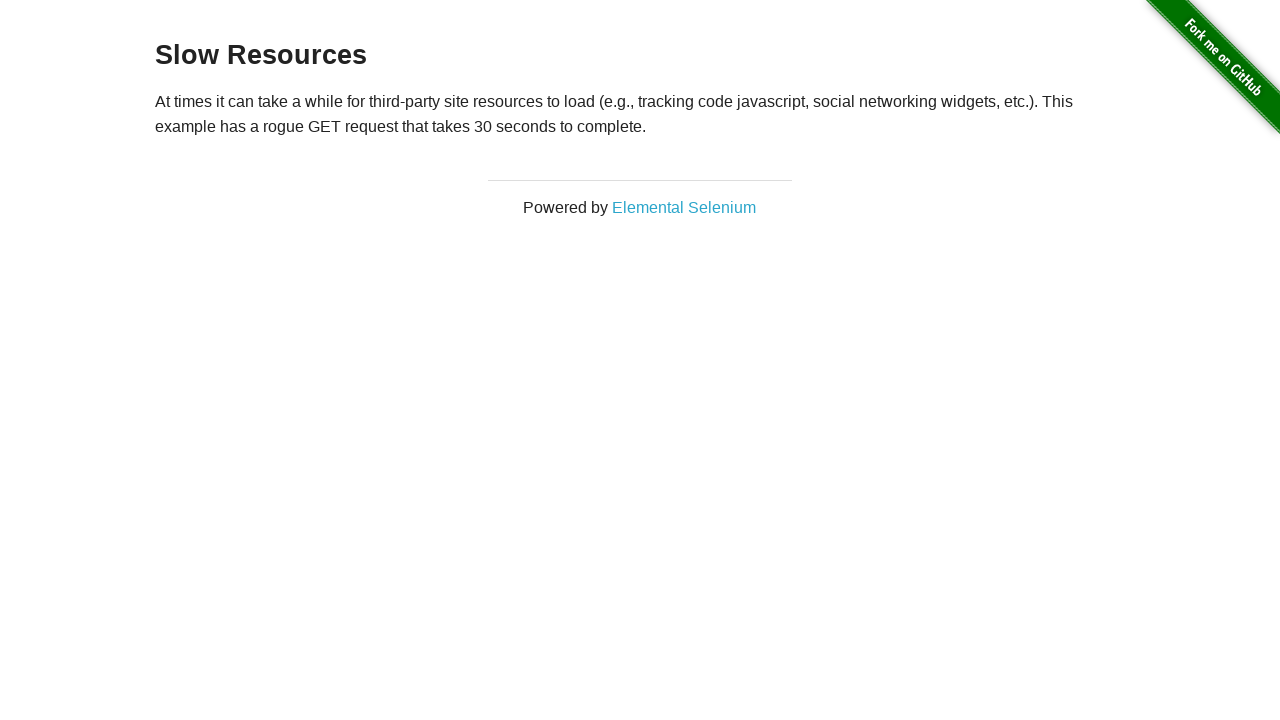

Navigated back to main page
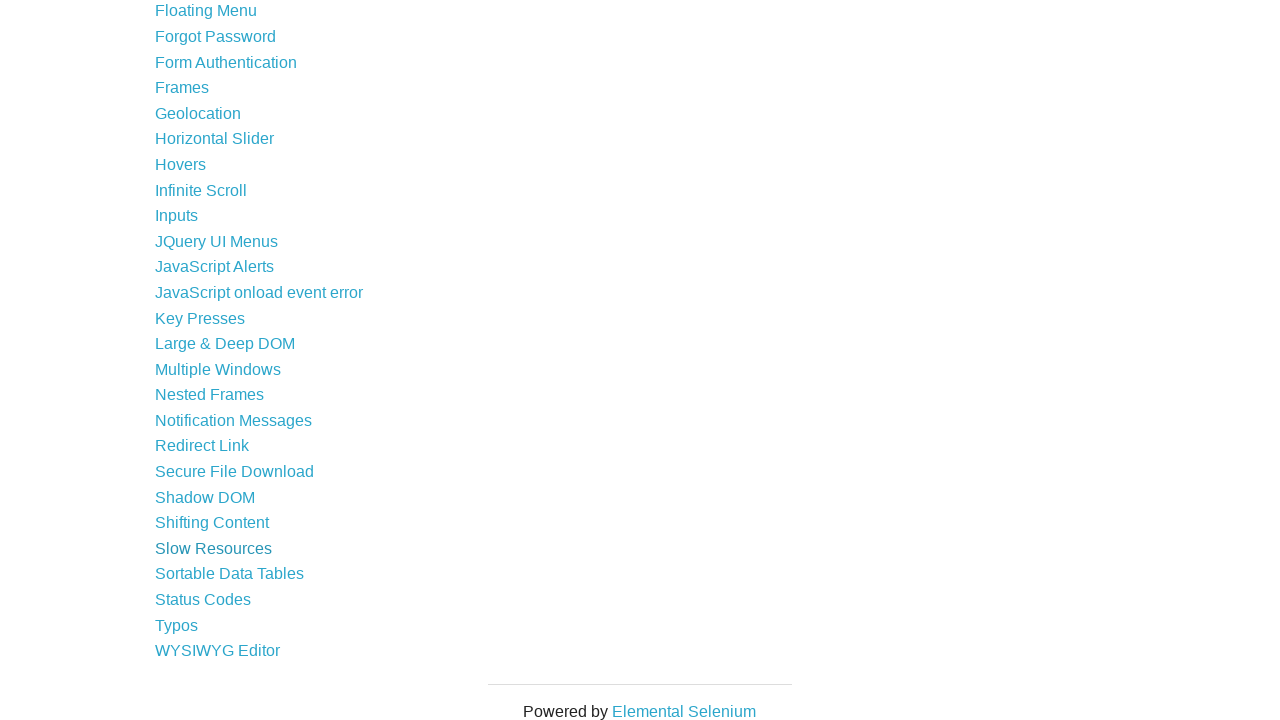

Main list links loaded again
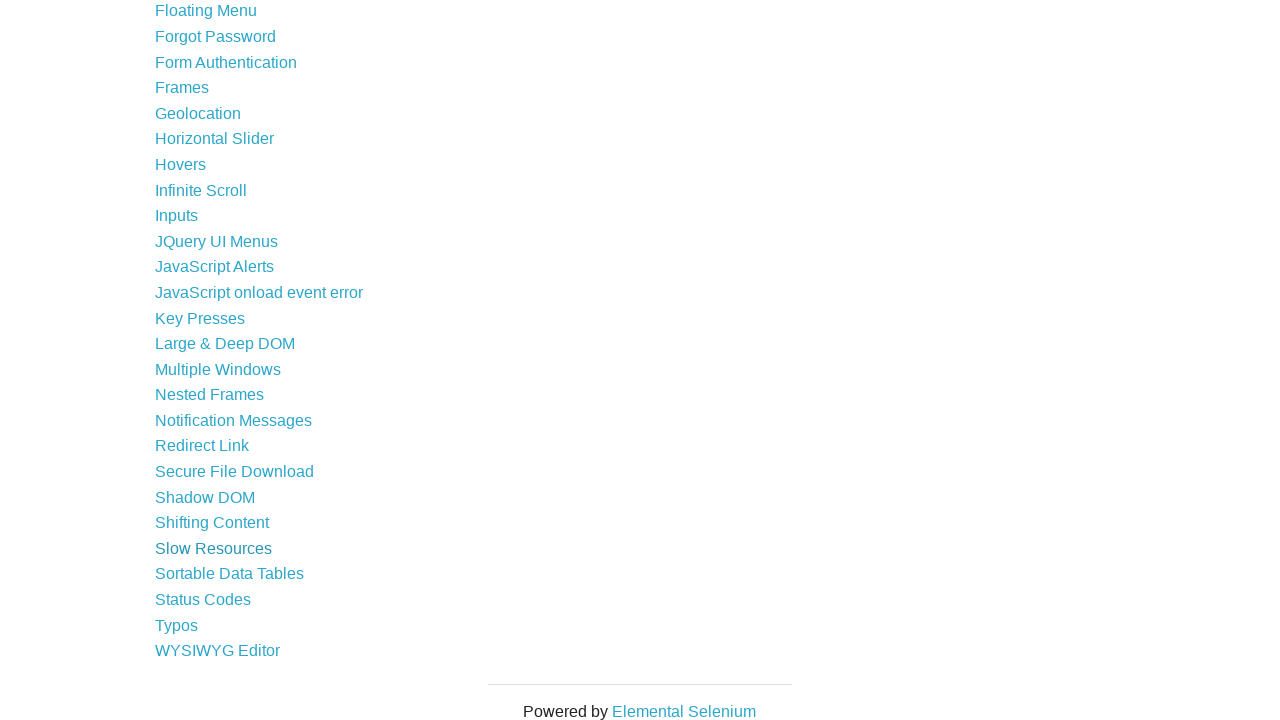

Clicked link at index 40 at (230, 574) on xpath=//div/ul/li/a >> nth=40
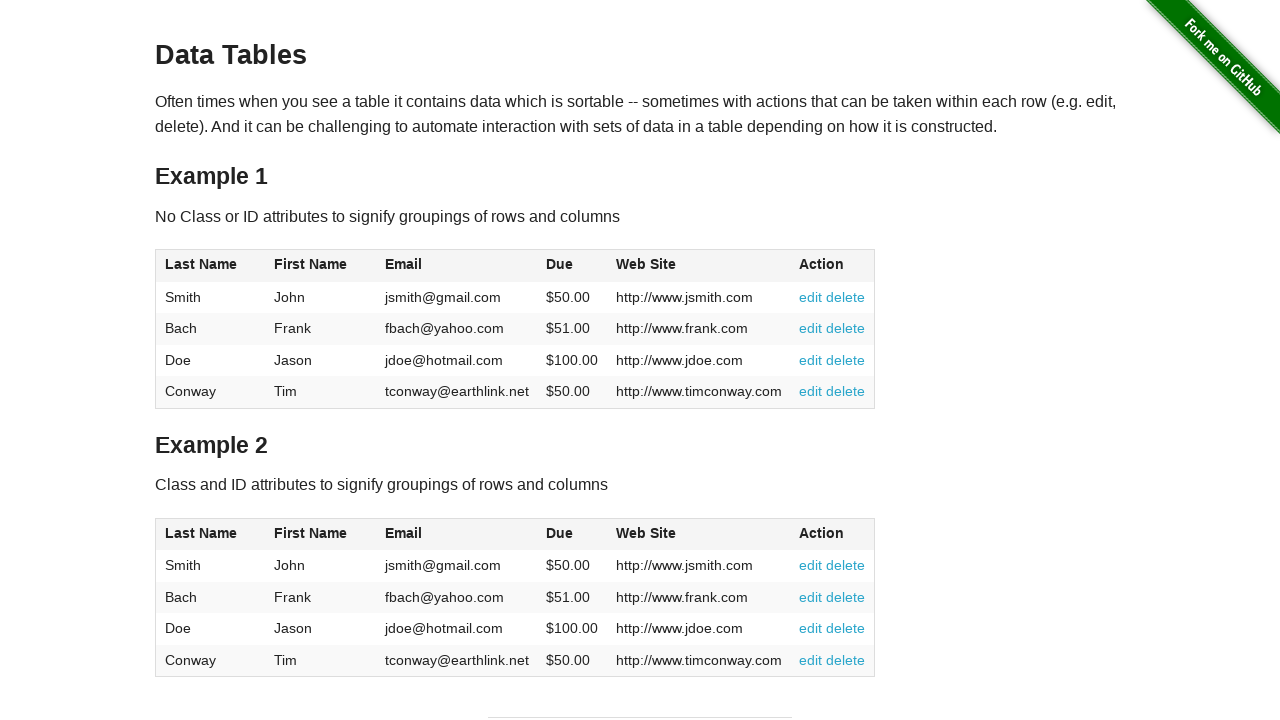

Navigated back to main page
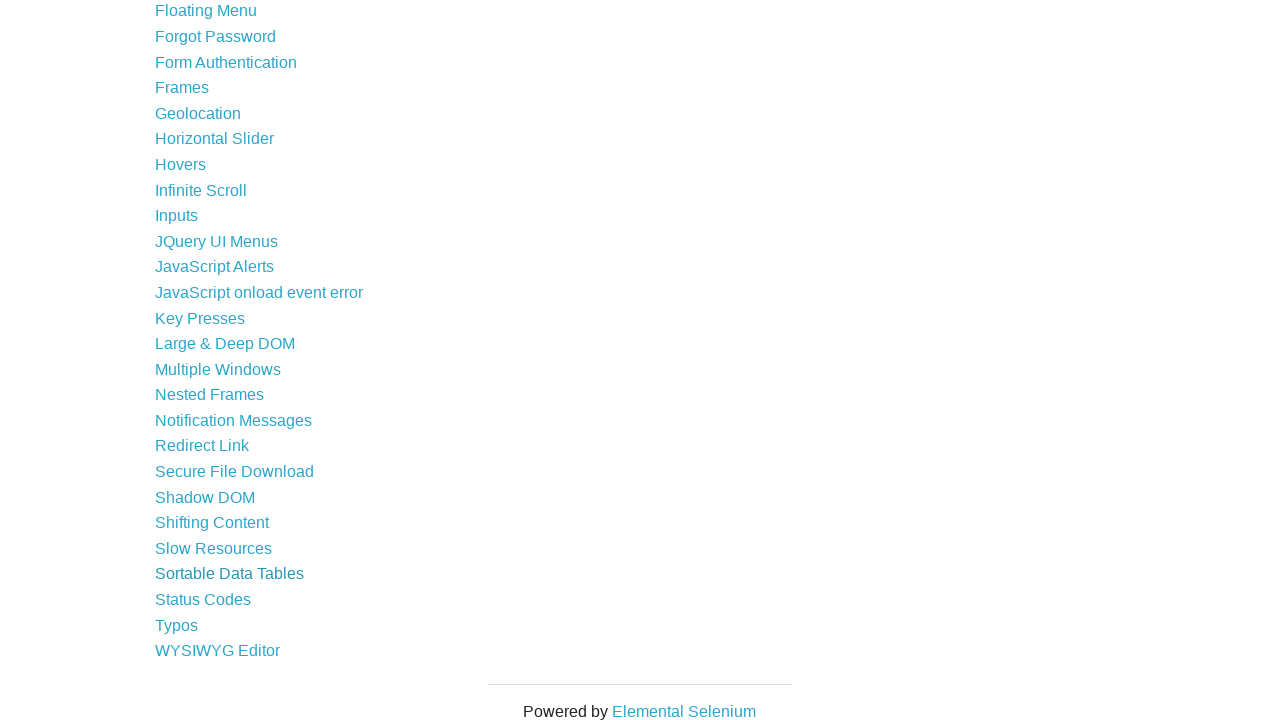

Main list links loaded again
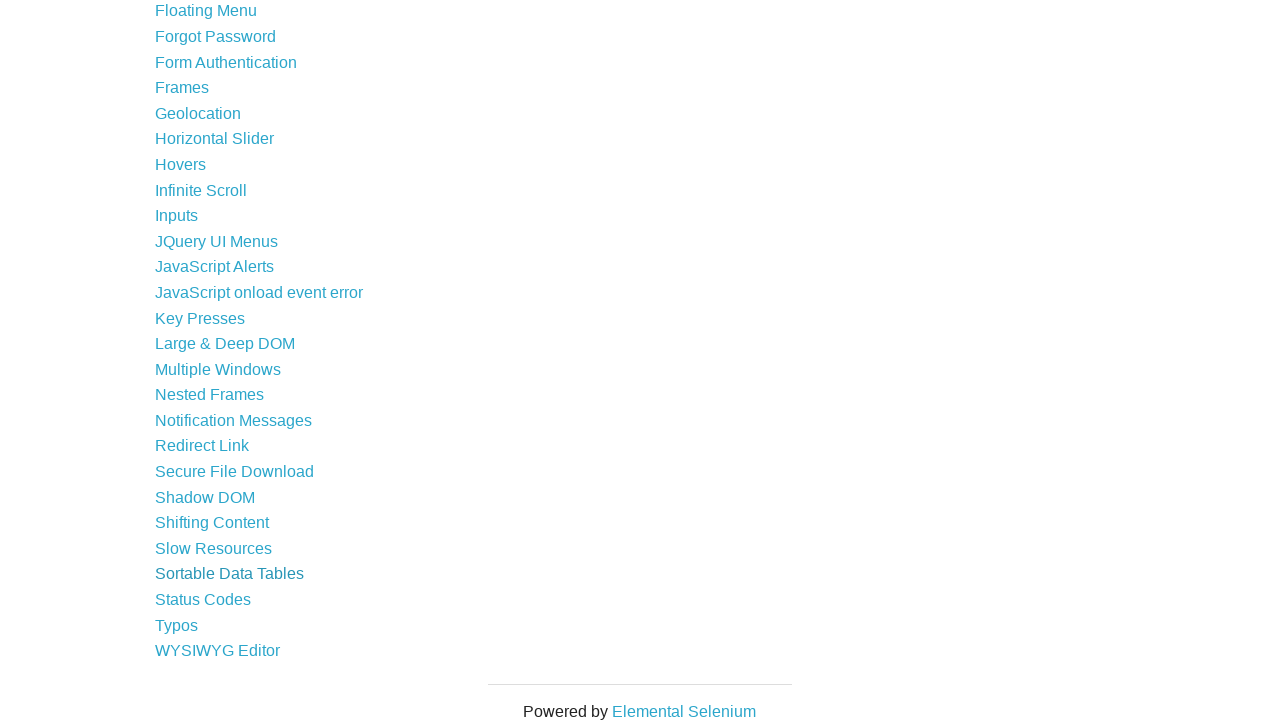

Clicked link at index 41 at (203, 600) on xpath=//div/ul/li/a >> nth=41
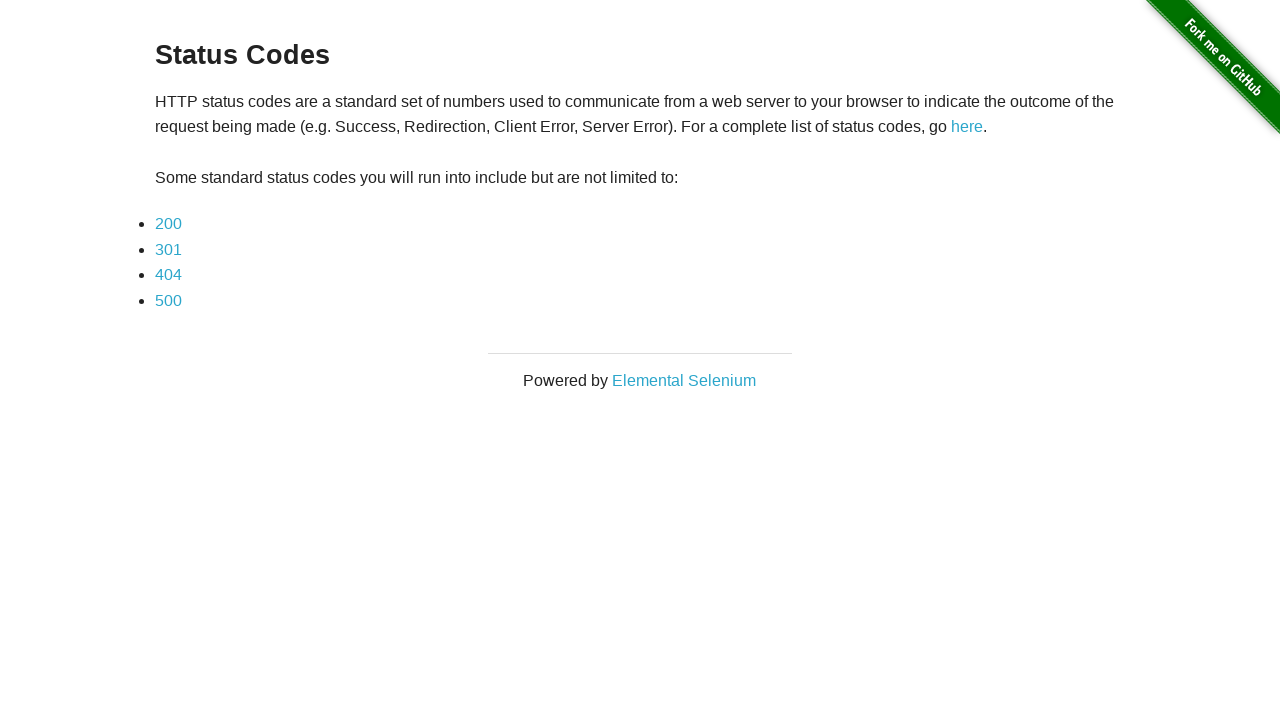

Navigated back to main page
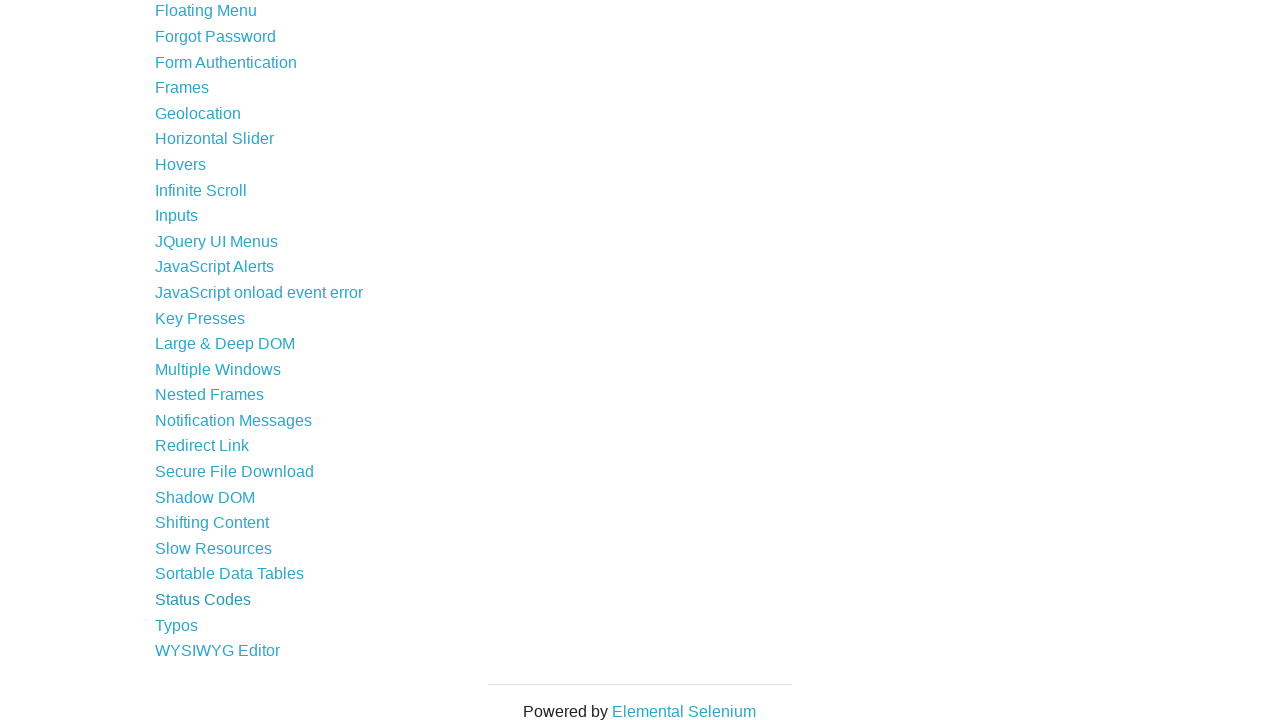

Main list links loaded again
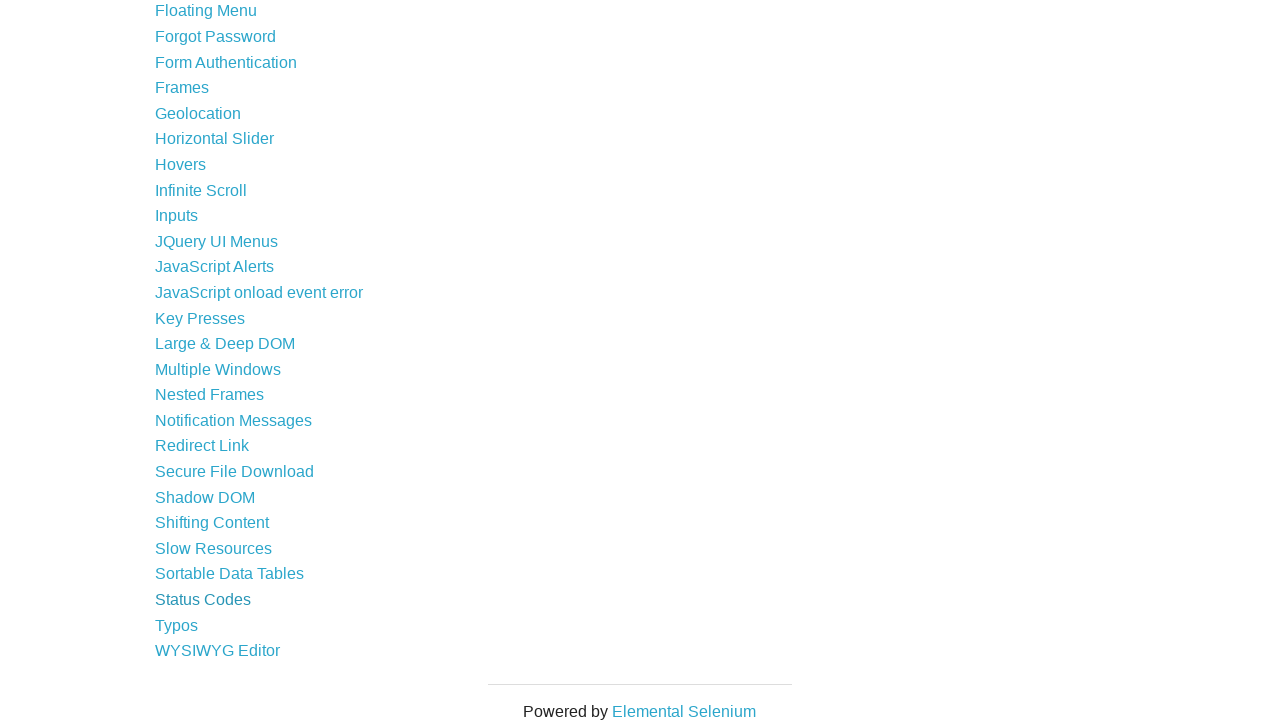

Clicked link at index 42 at (176, 625) on xpath=//div/ul/li/a >> nth=42
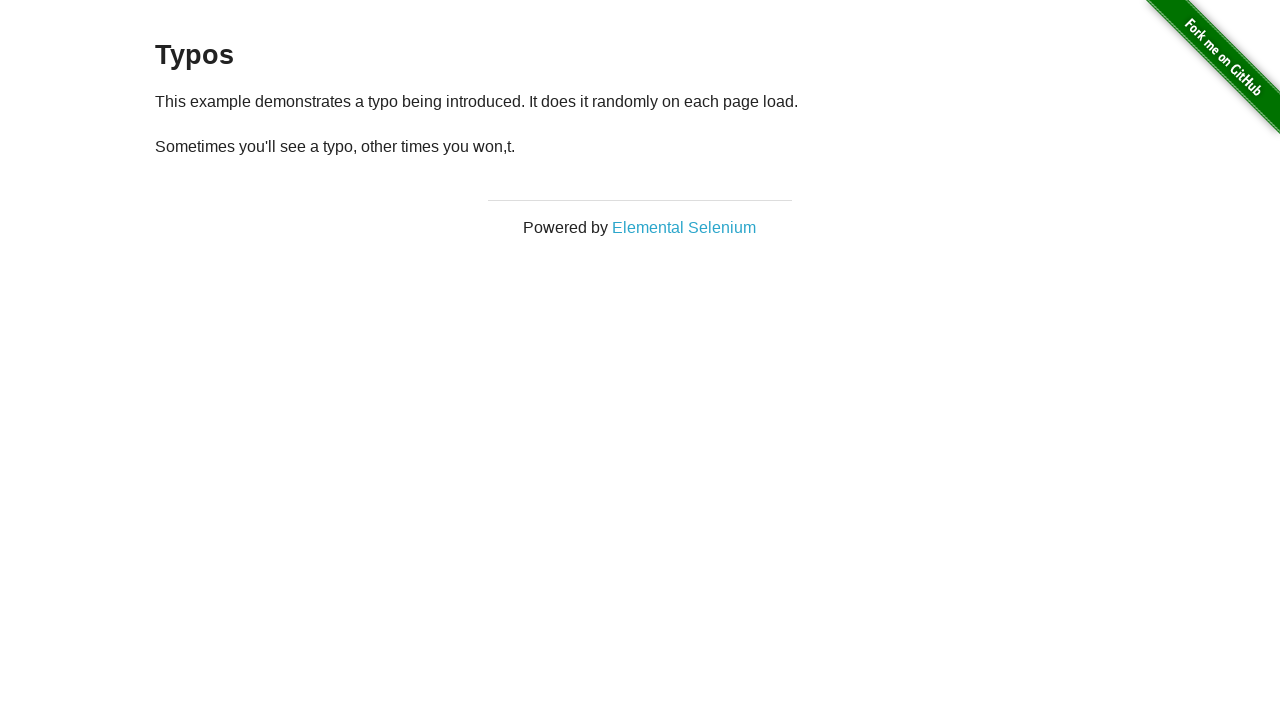

Navigated back to main page
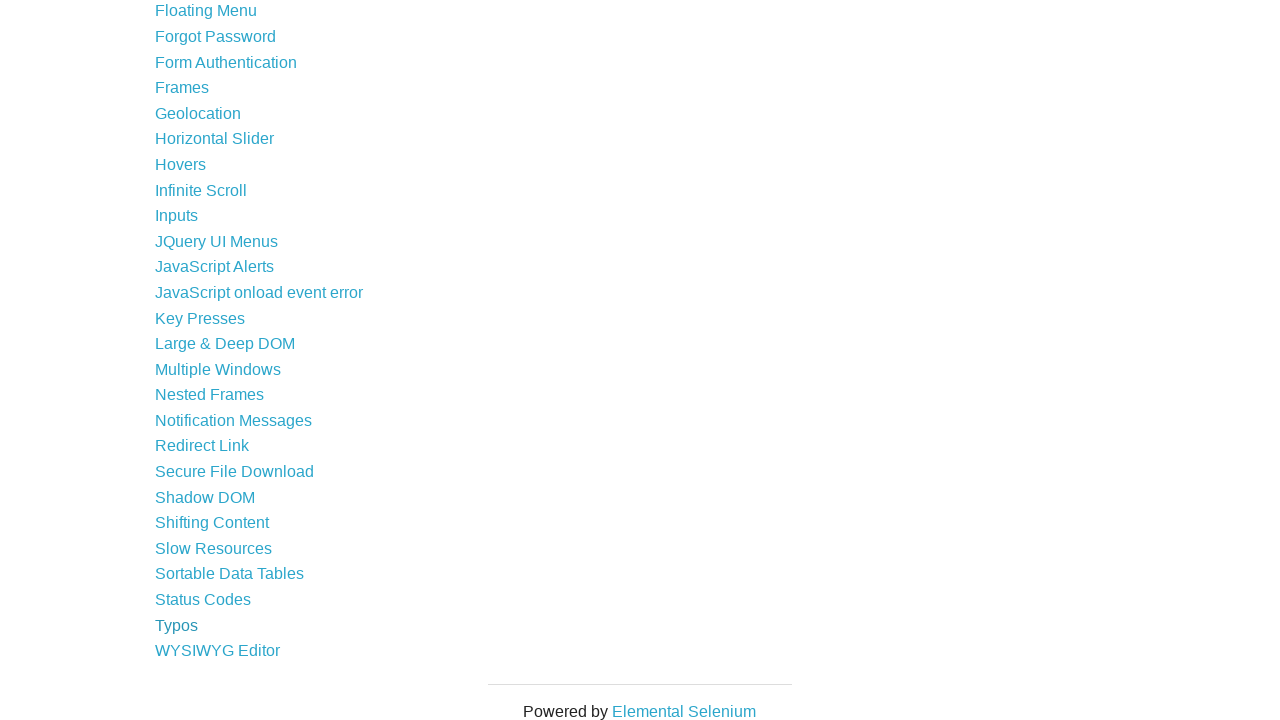

Main list links loaded again
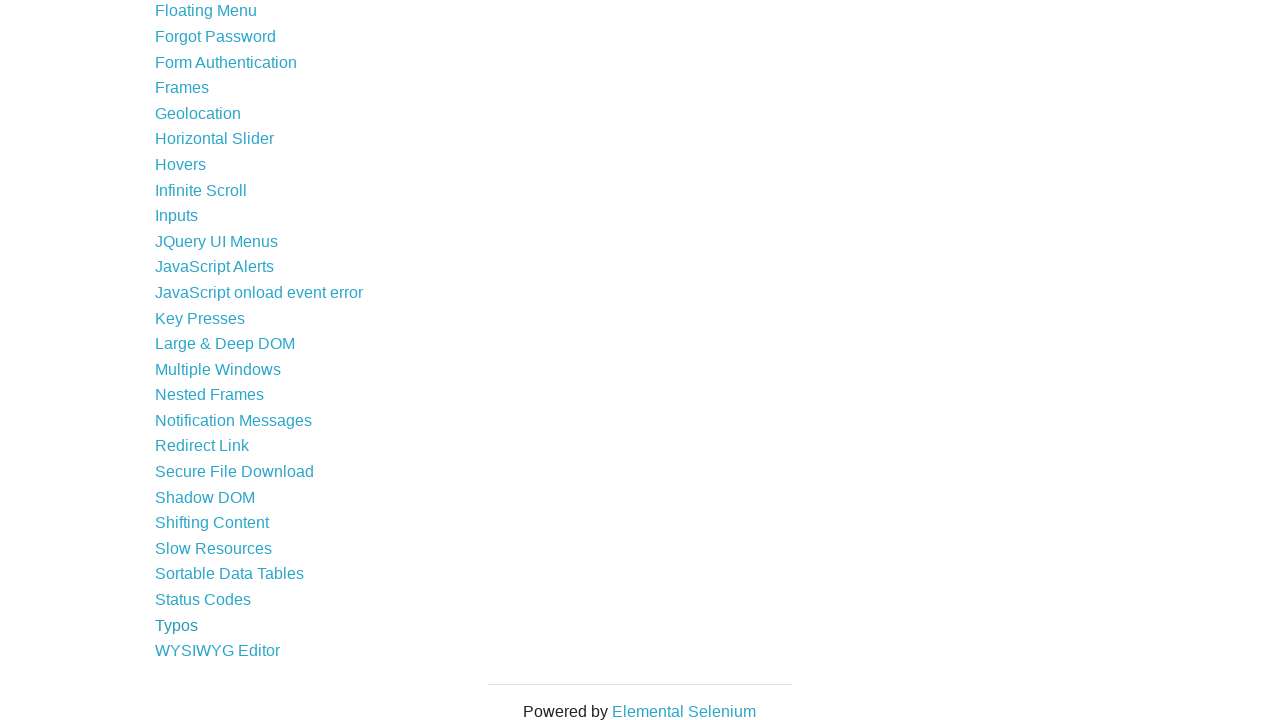

Clicked link at index 43 at (218, 651) on xpath=//div/ul/li/a >> nth=43
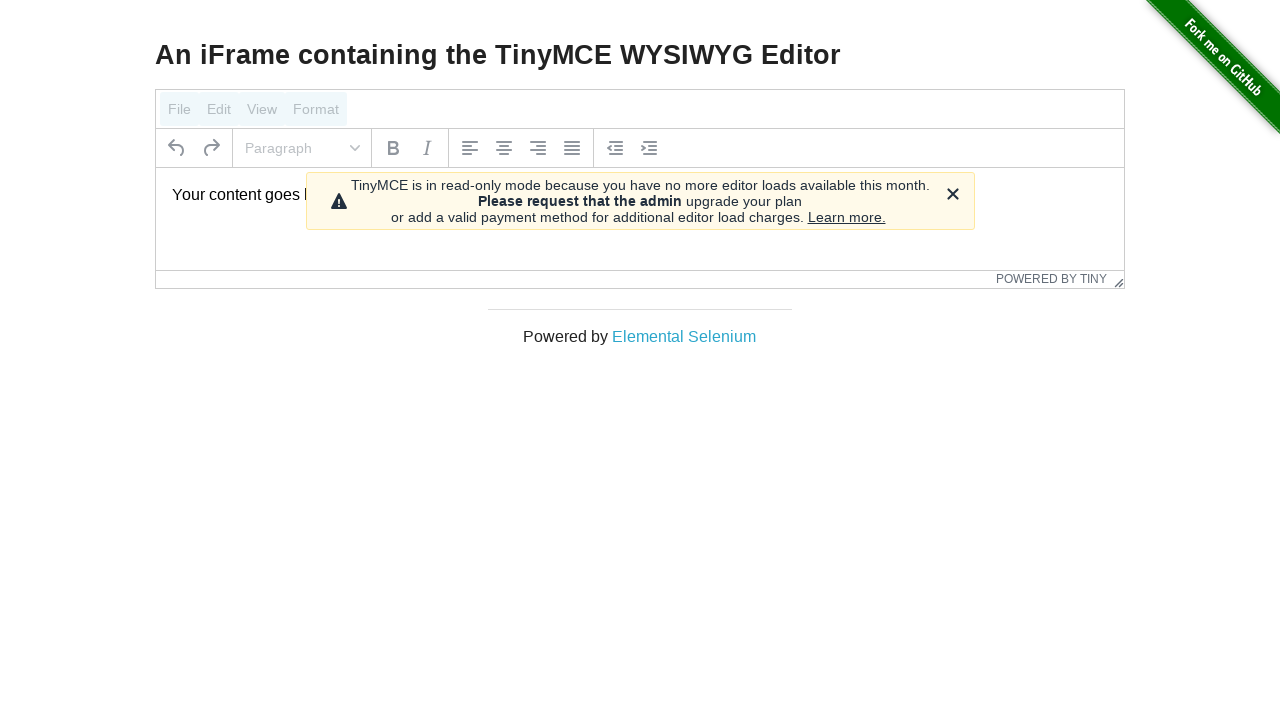

Navigated back to main page
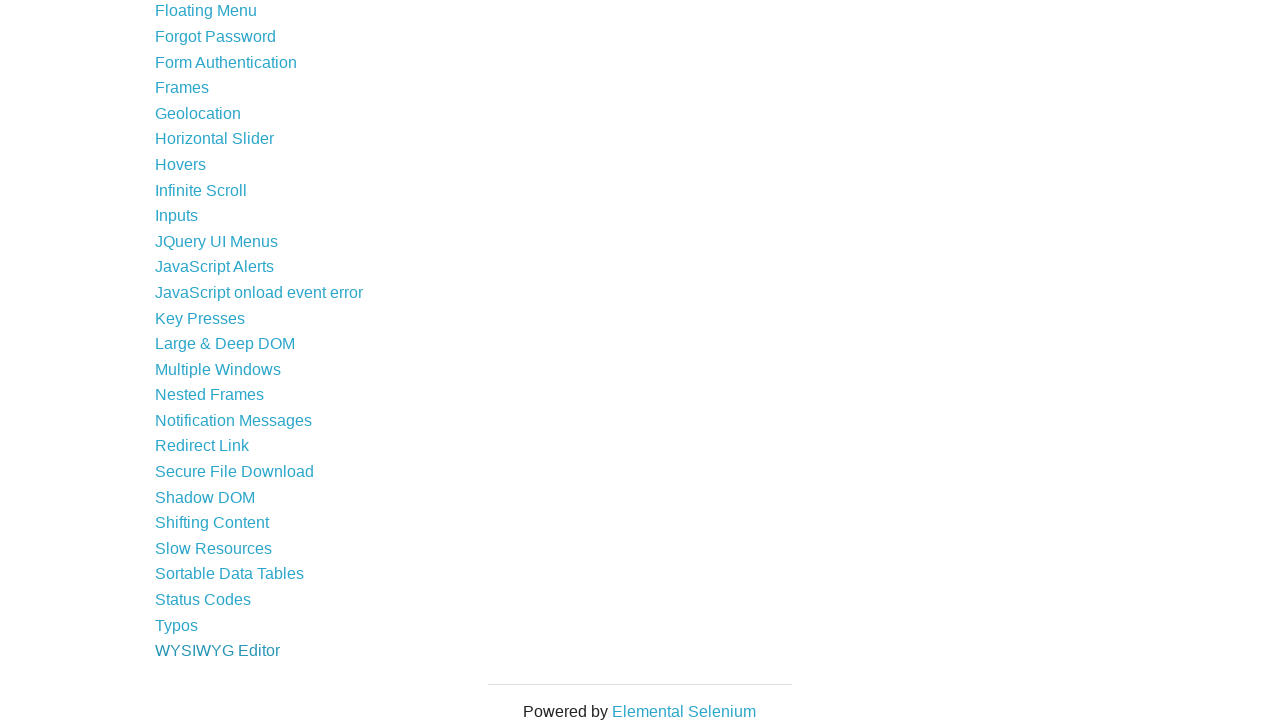

Main list links loaded again
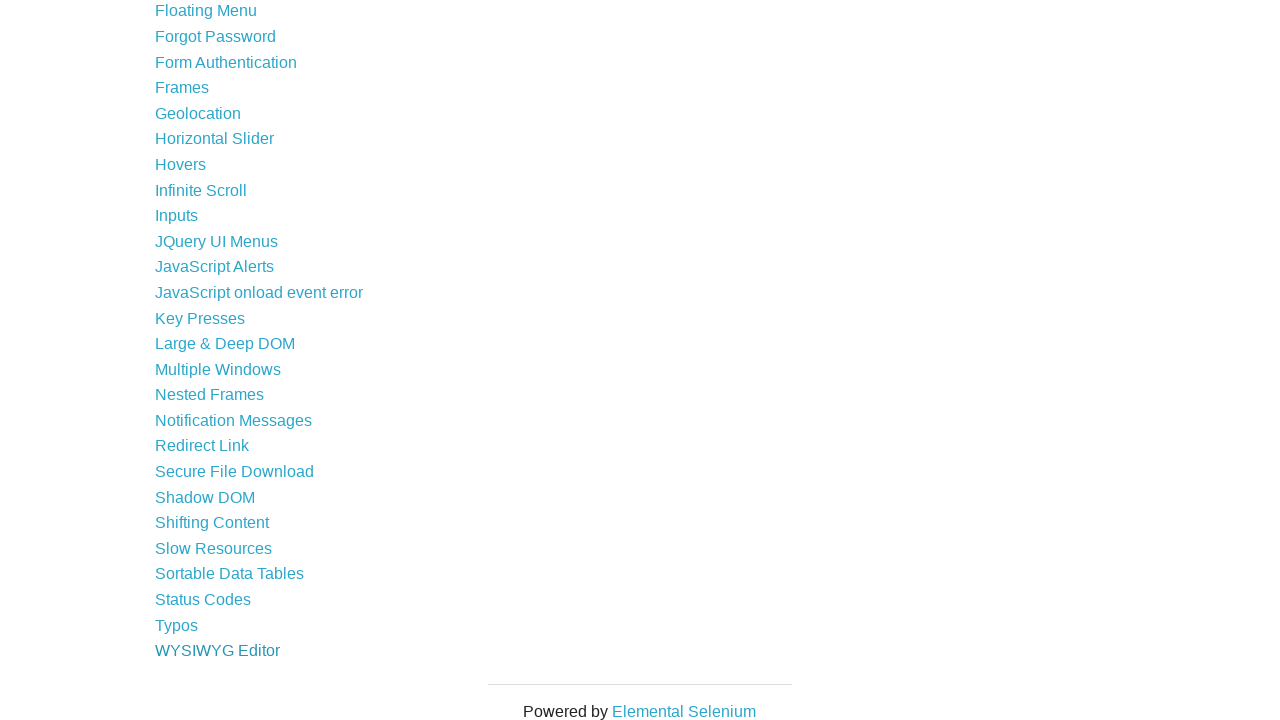

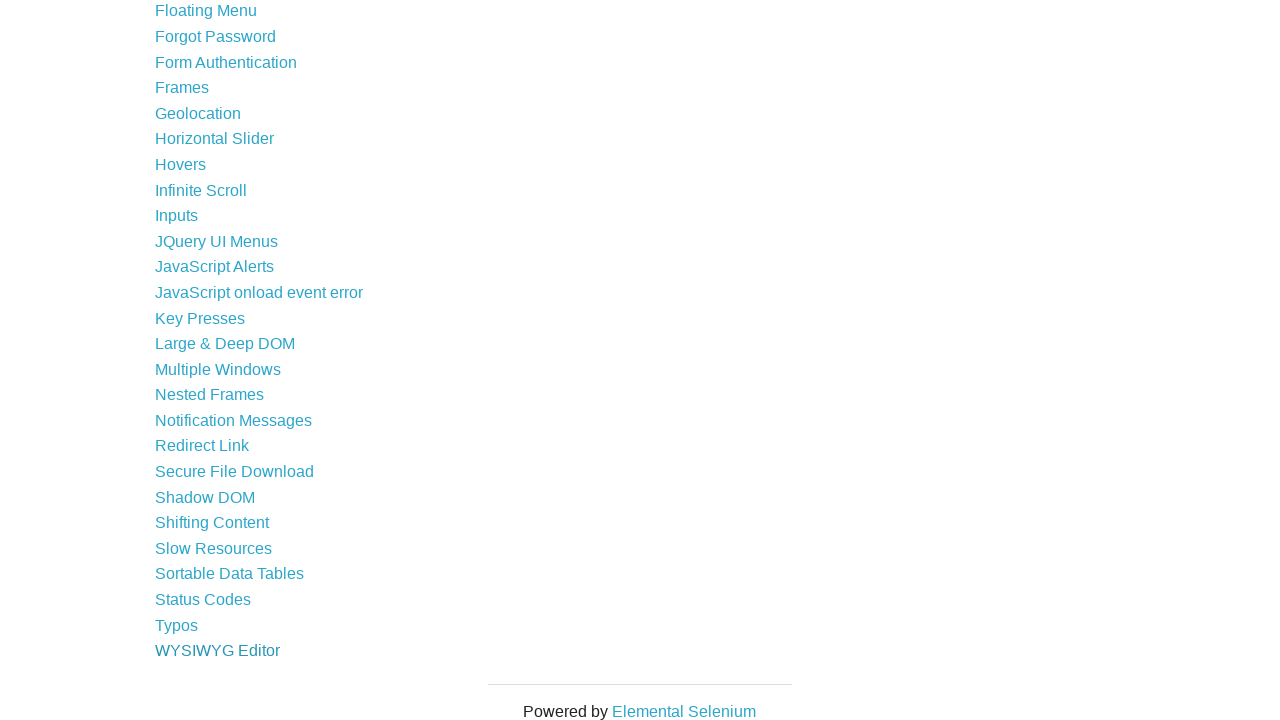